Tests filling out a large form by entering the same text in all input fields and then clicking the submit button

Starting URL: http://suninjuly.github.io/huge_form.html

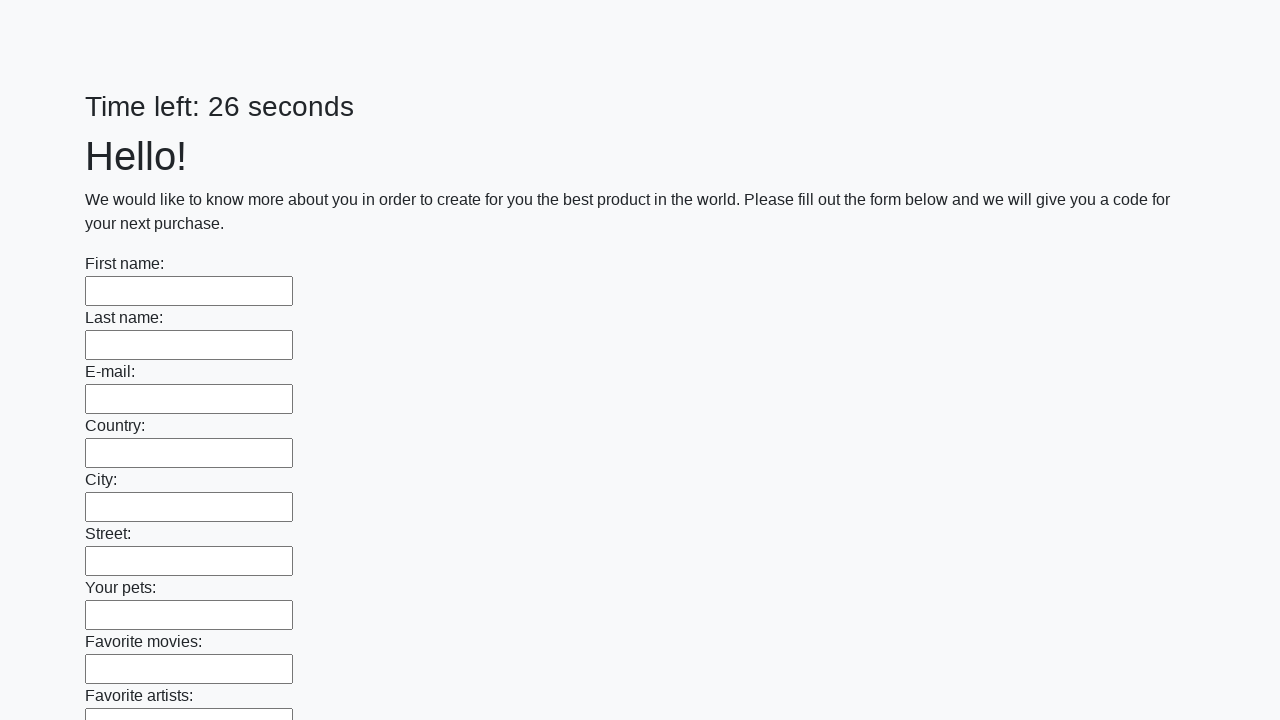

Navigated to huge form page
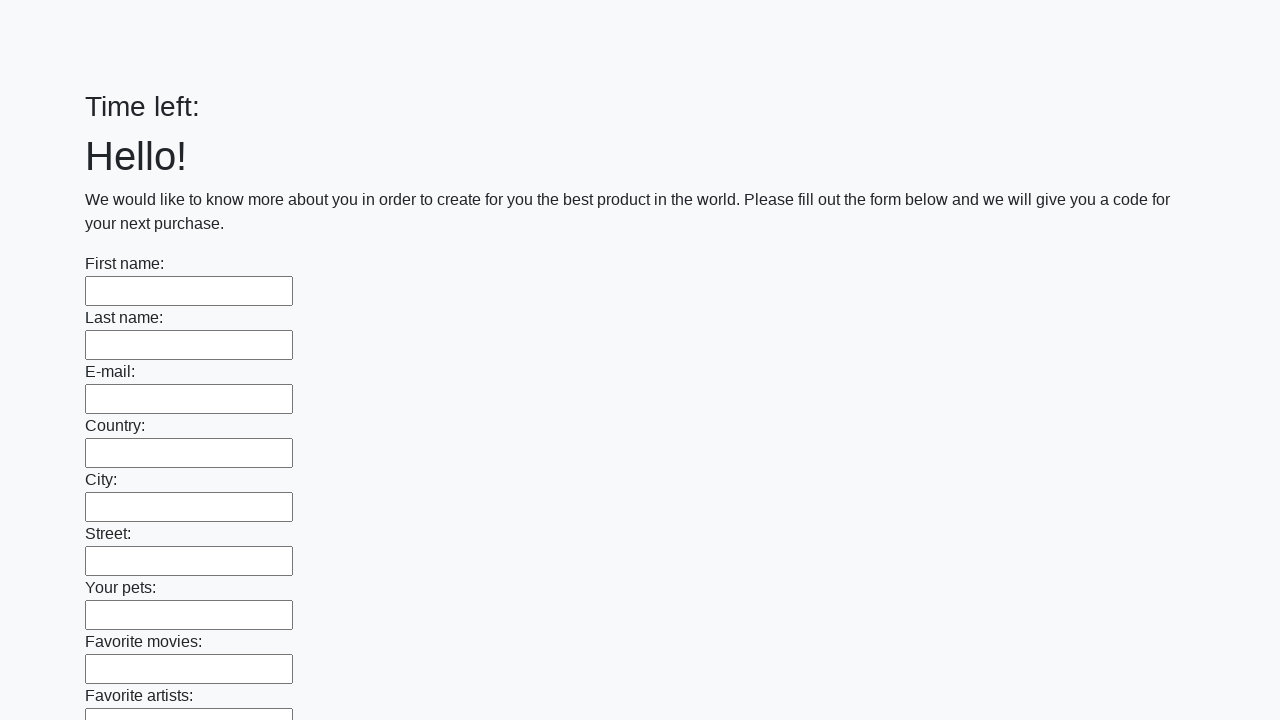

Filled input field with 'Мой ответ' on input >> nth=0
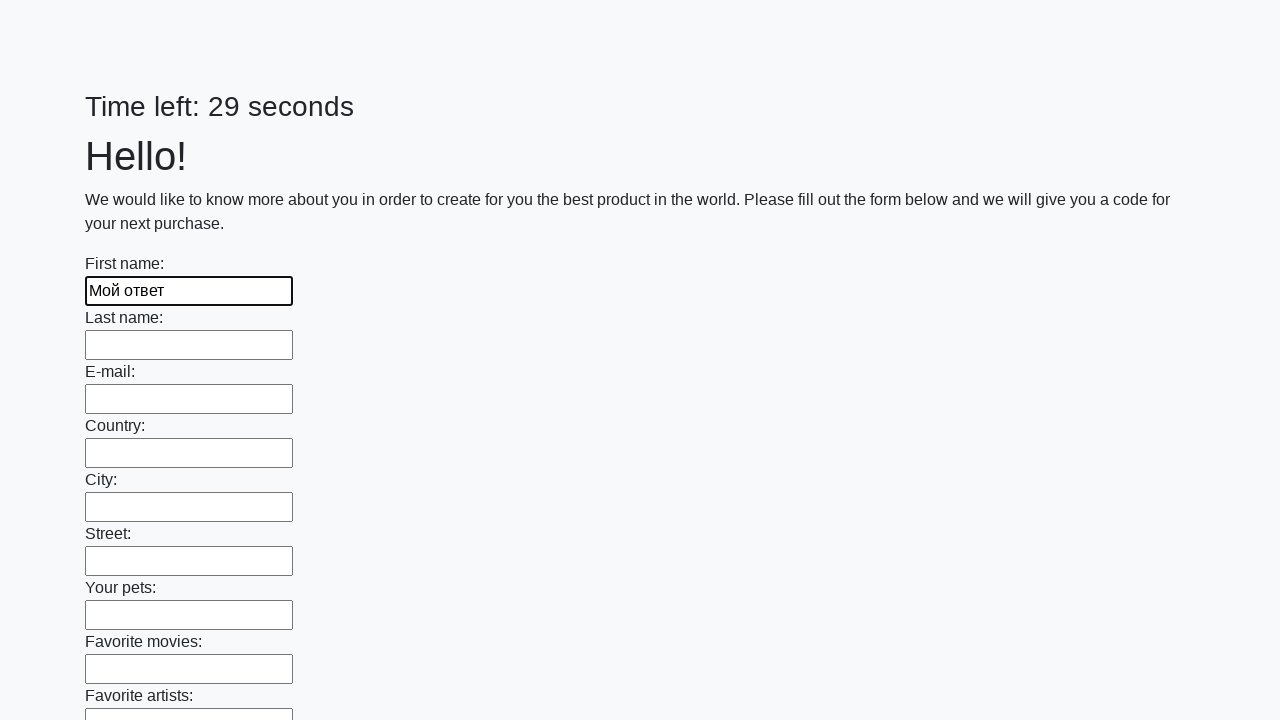

Filled input field with 'Мой ответ' on input >> nth=1
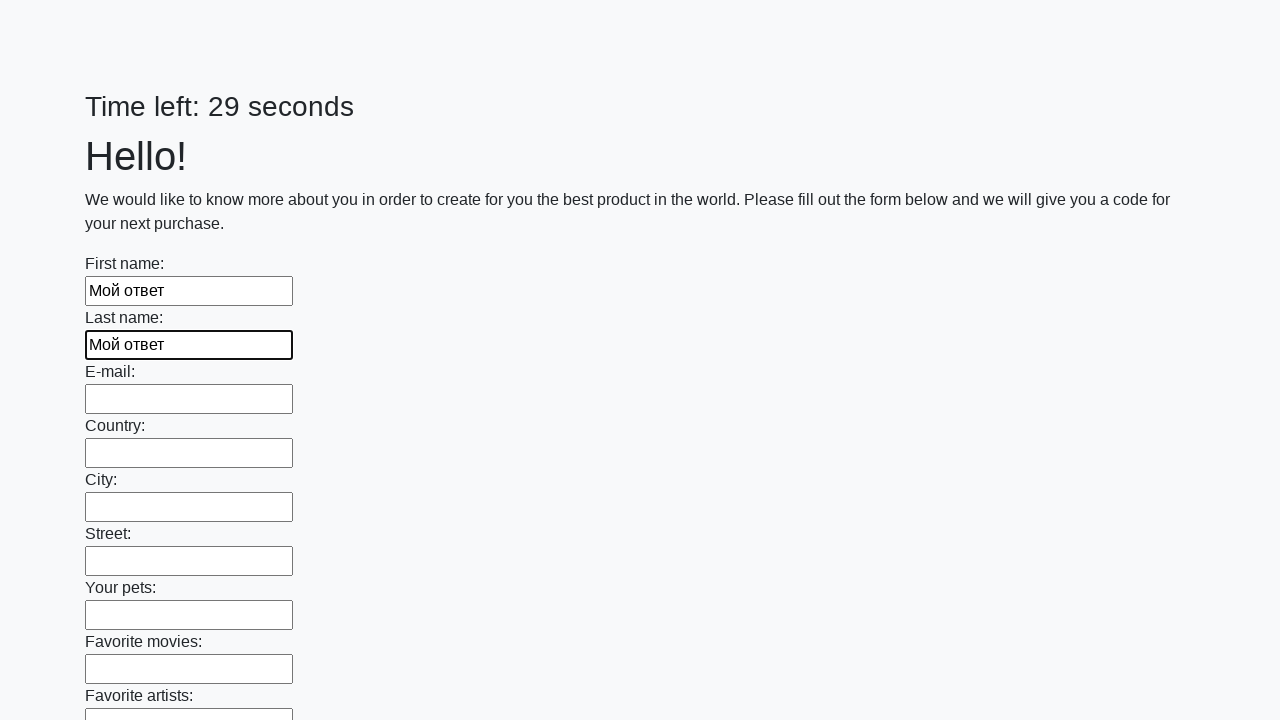

Filled input field with 'Мой ответ' on input >> nth=2
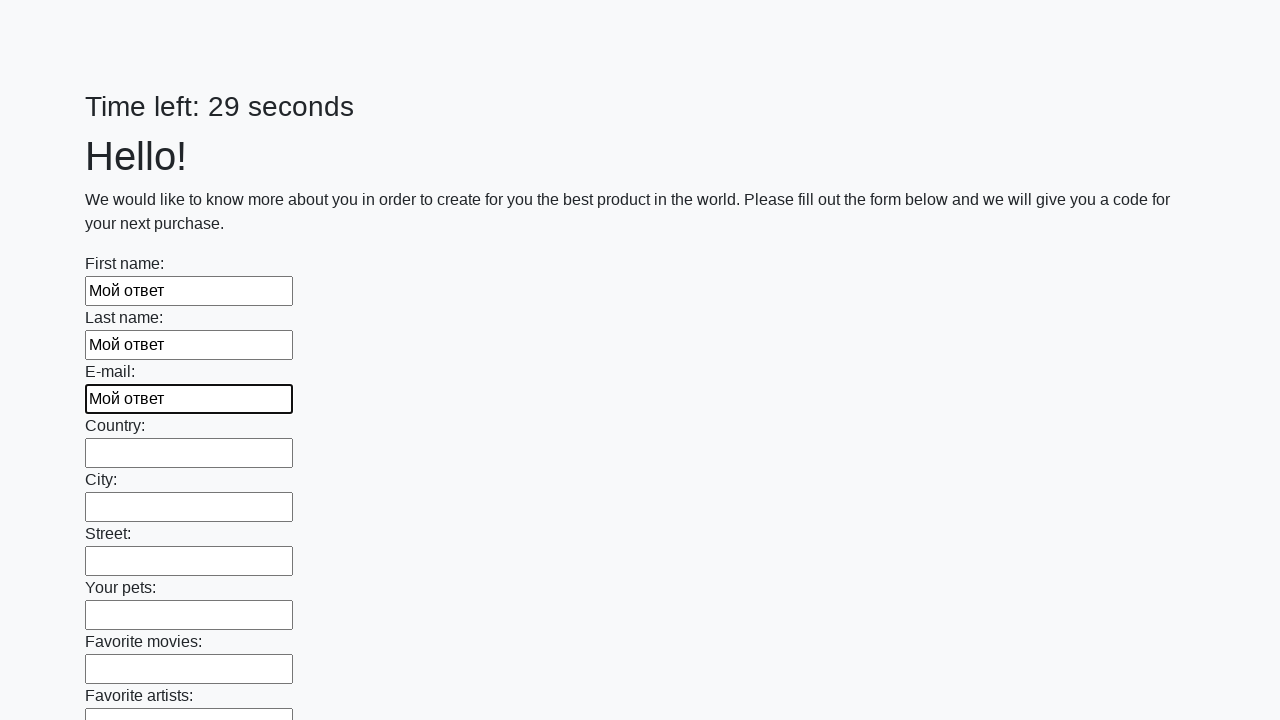

Filled input field with 'Мой ответ' on input >> nth=3
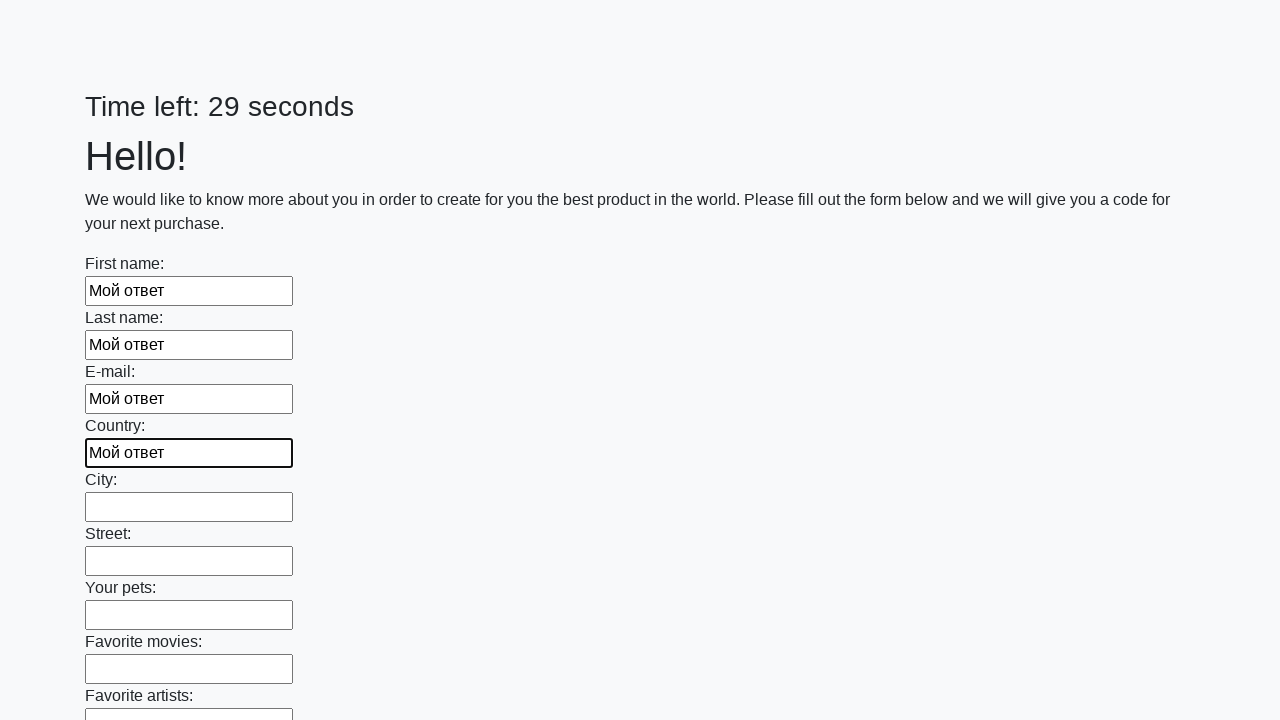

Filled input field with 'Мой ответ' on input >> nth=4
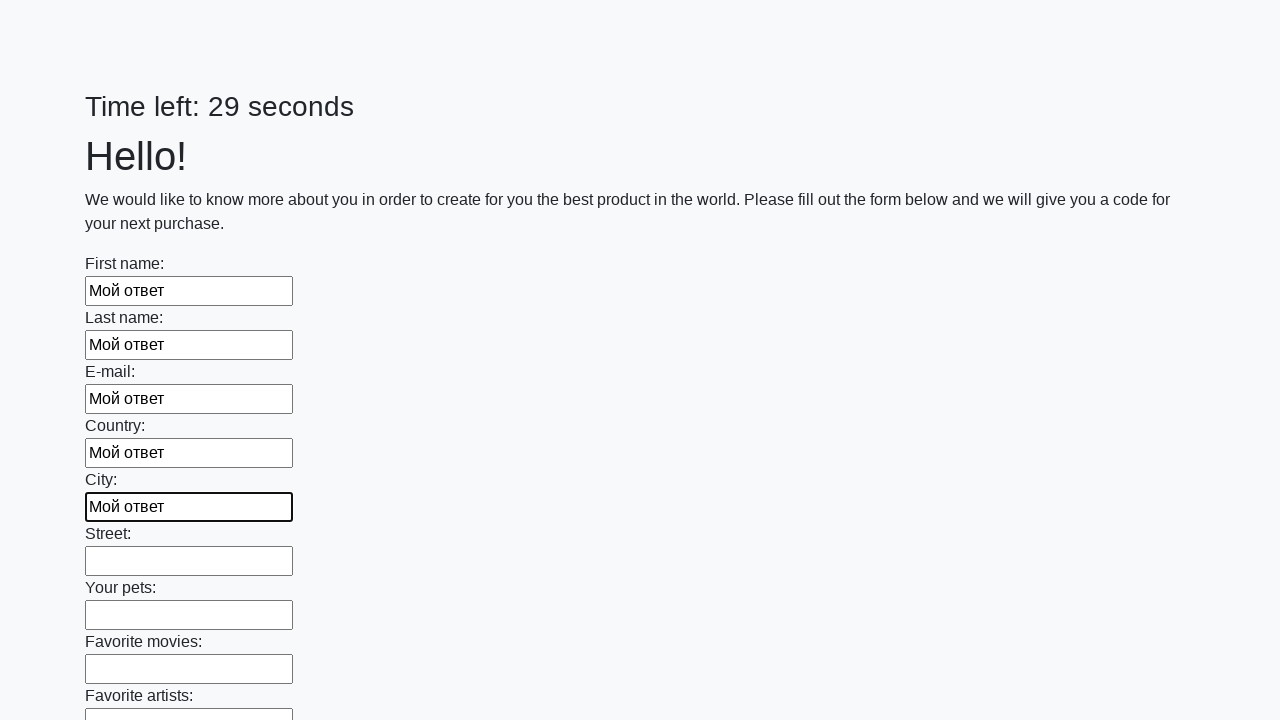

Filled input field with 'Мой ответ' on input >> nth=5
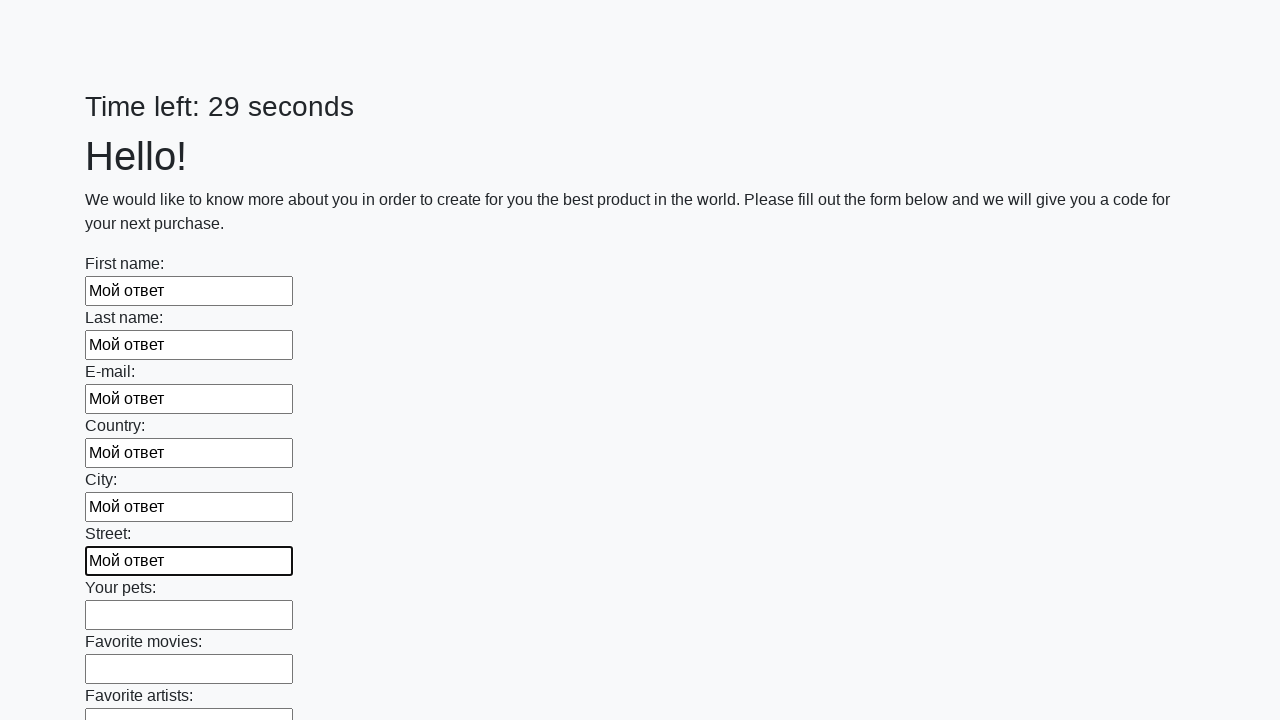

Filled input field with 'Мой ответ' on input >> nth=6
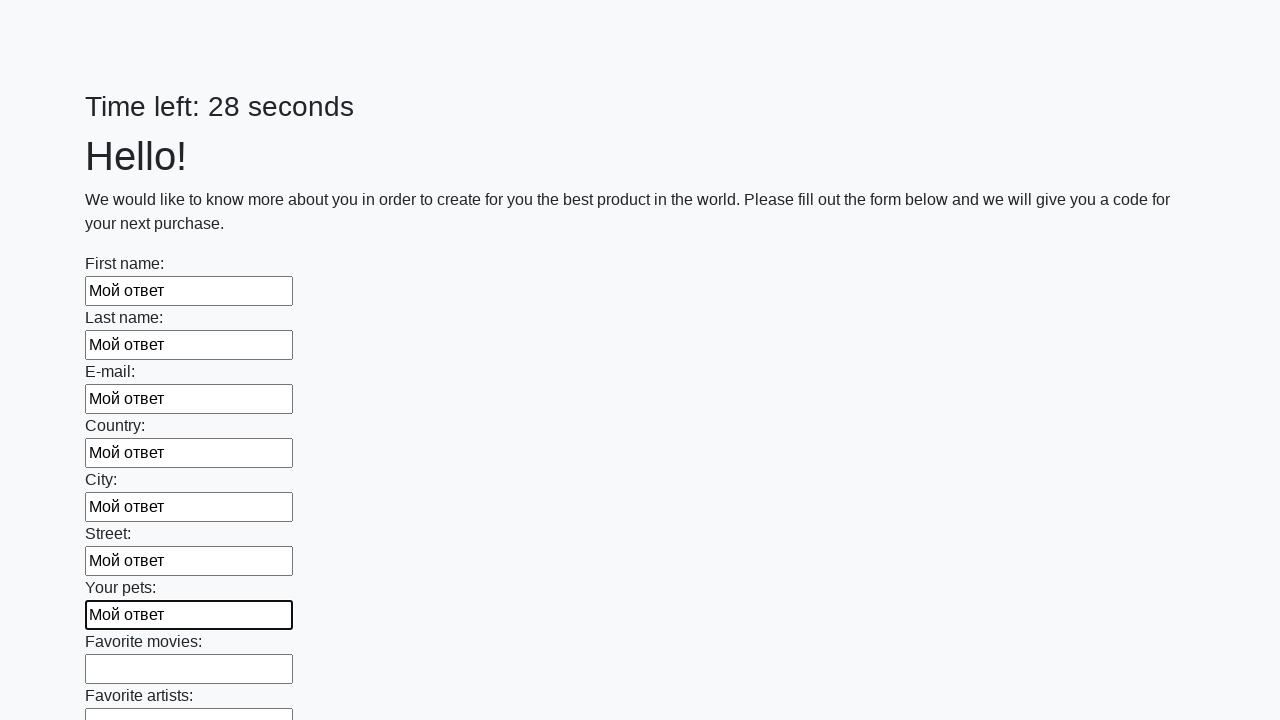

Filled input field with 'Мой ответ' on input >> nth=7
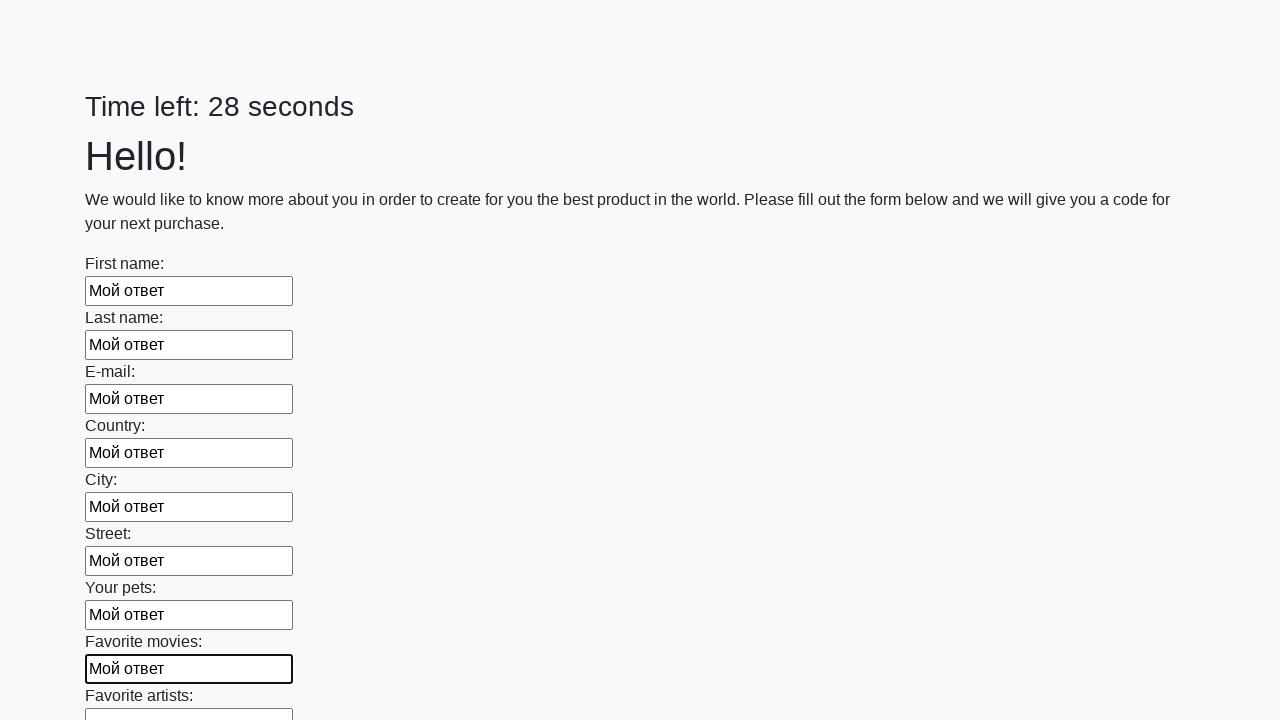

Filled input field with 'Мой ответ' on input >> nth=8
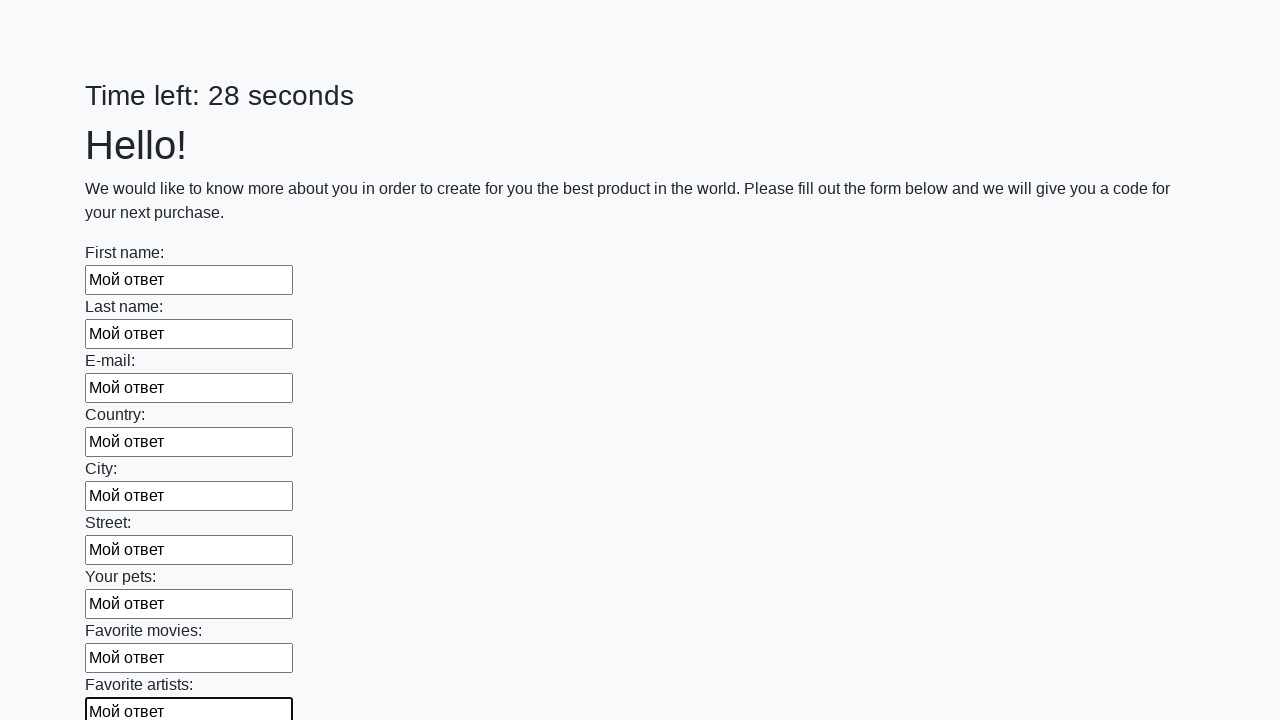

Filled input field with 'Мой ответ' on input >> nth=9
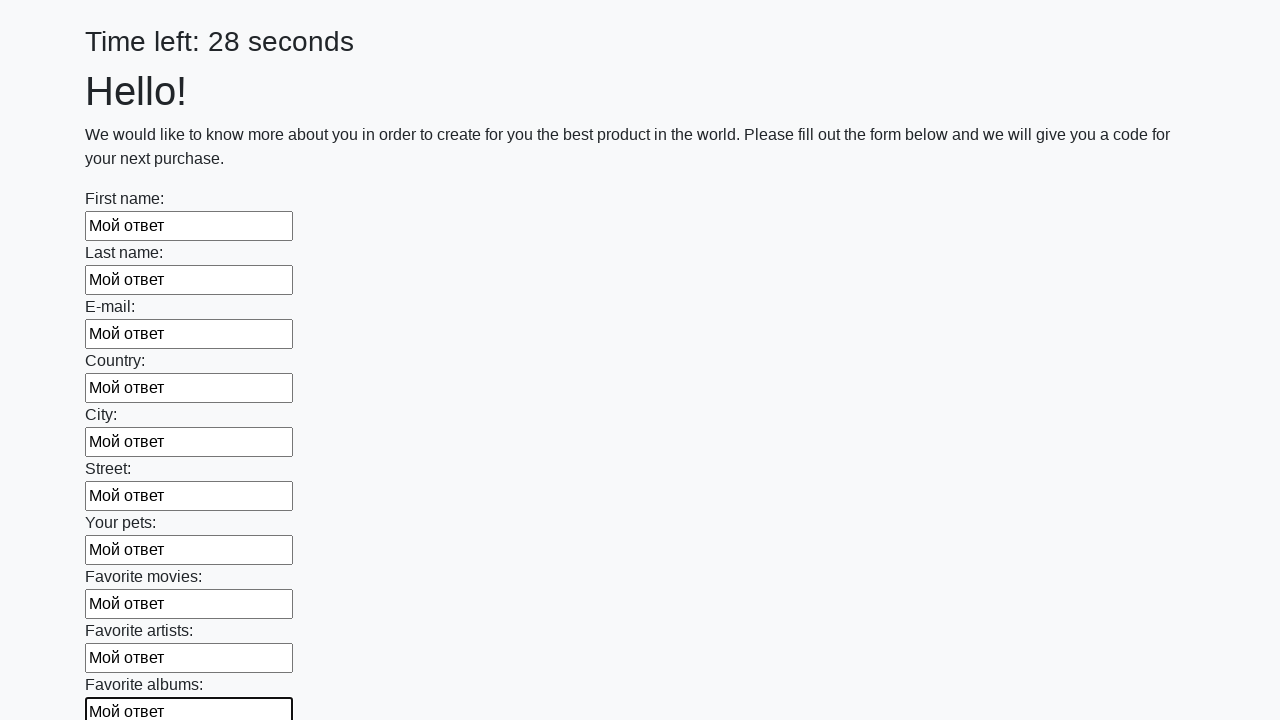

Filled input field with 'Мой ответ' on input >> nth=10
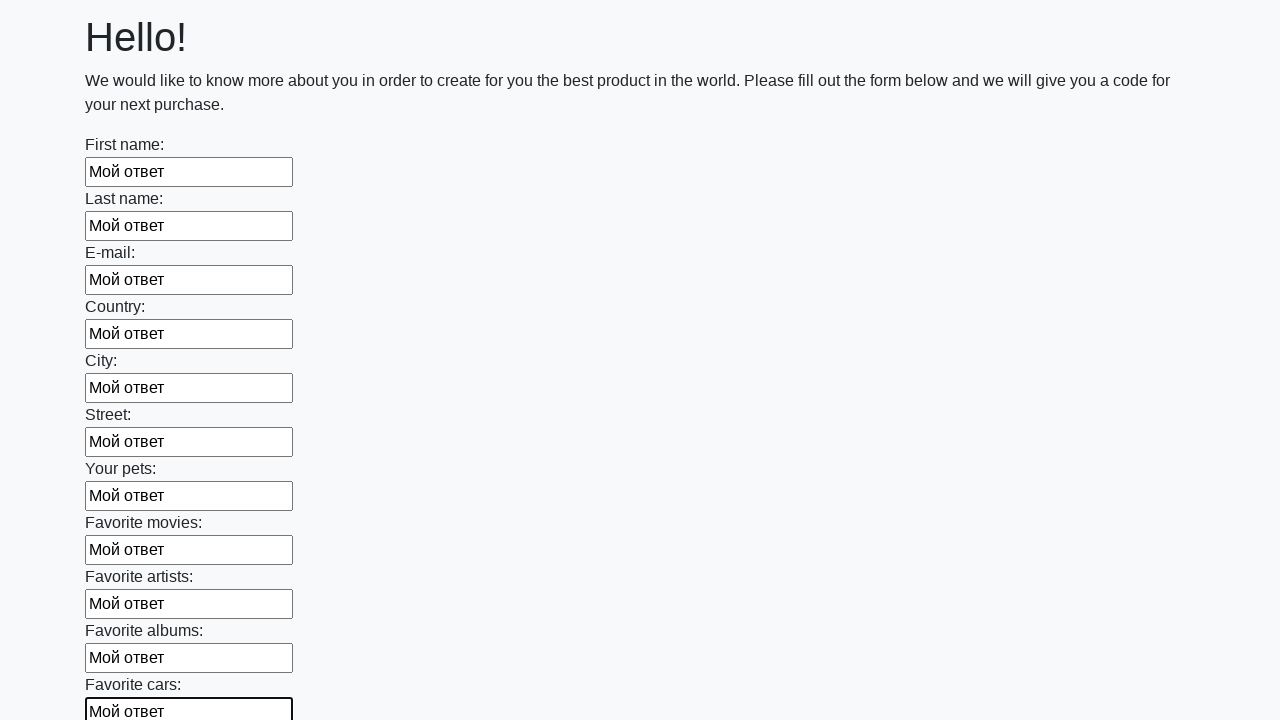

Filled input field with 'Мой ответ' on input >> nth=11
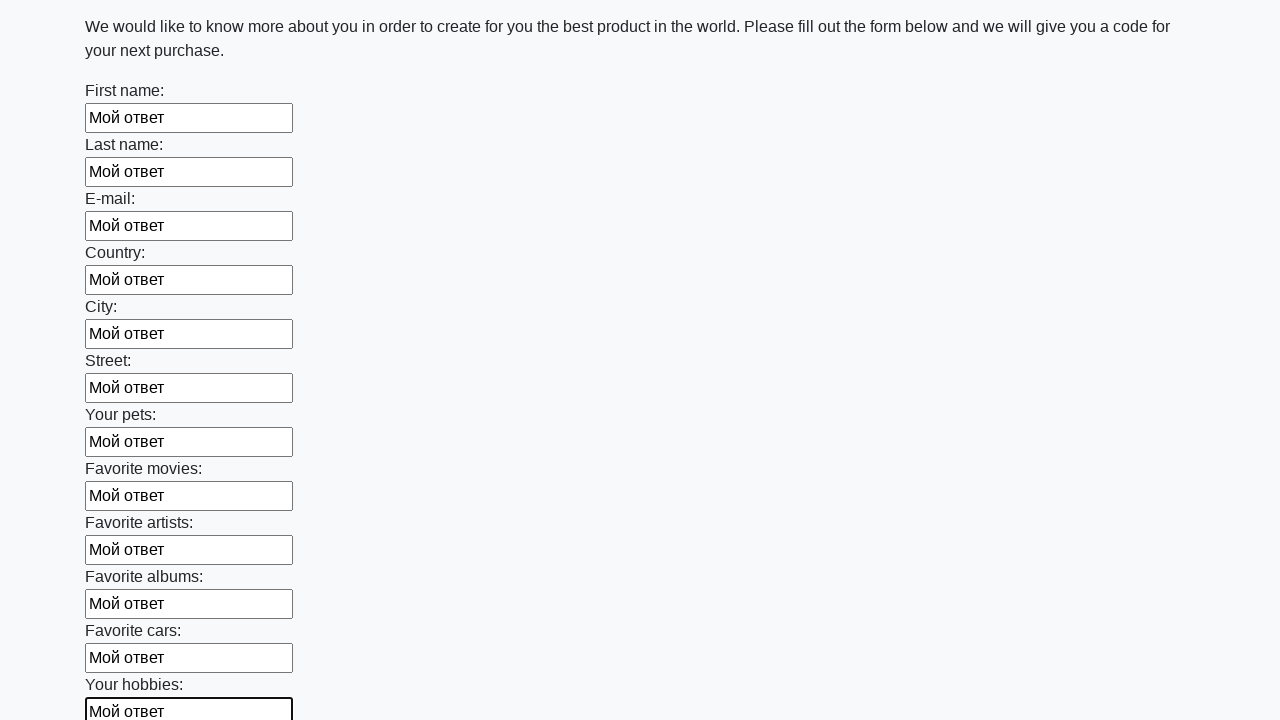

Filled input field with 'Мой ответ' on input >> nth=12
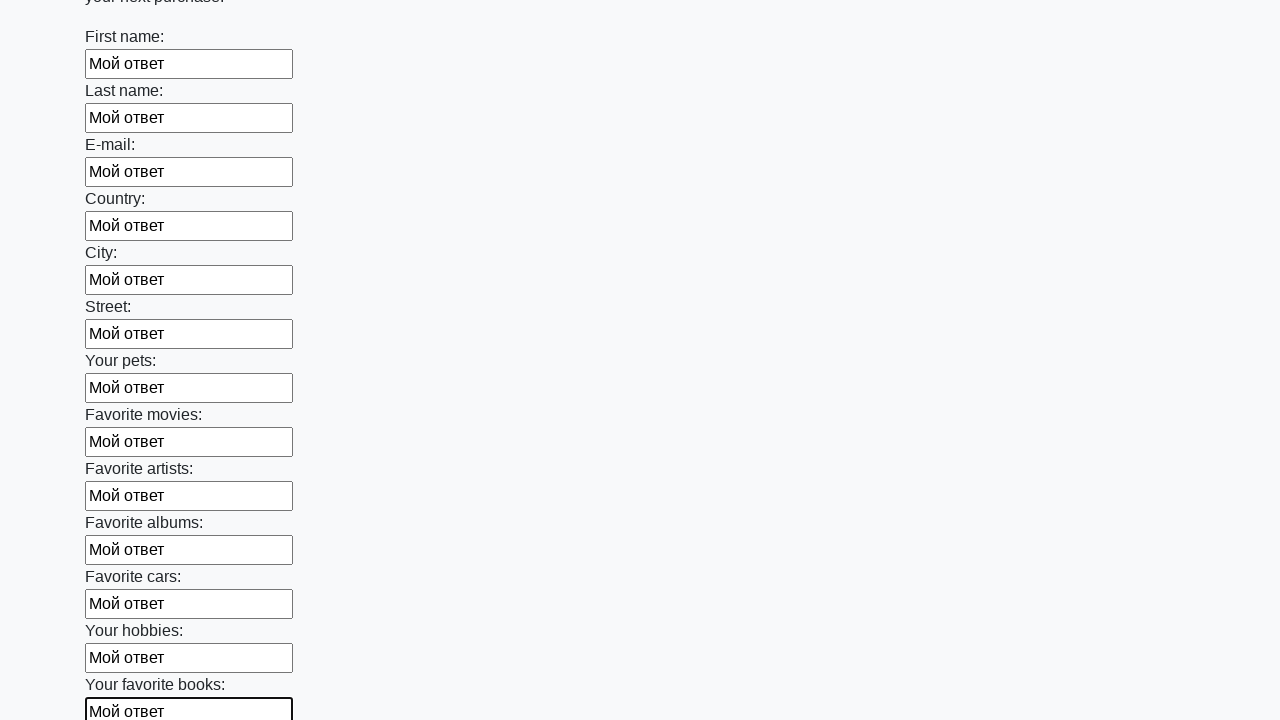

Filled input field with 'Мой ответ' on input >> nth=13
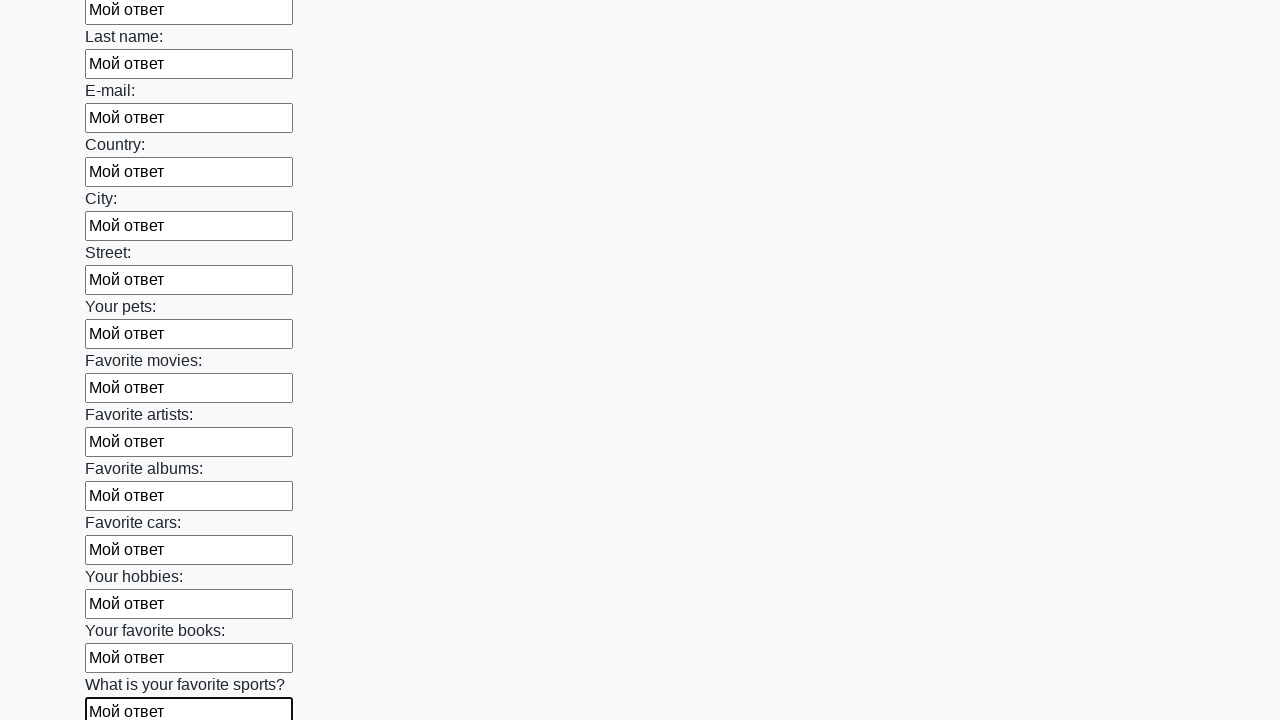

Filled input field with 'Мой ответ' on input >> nth=14
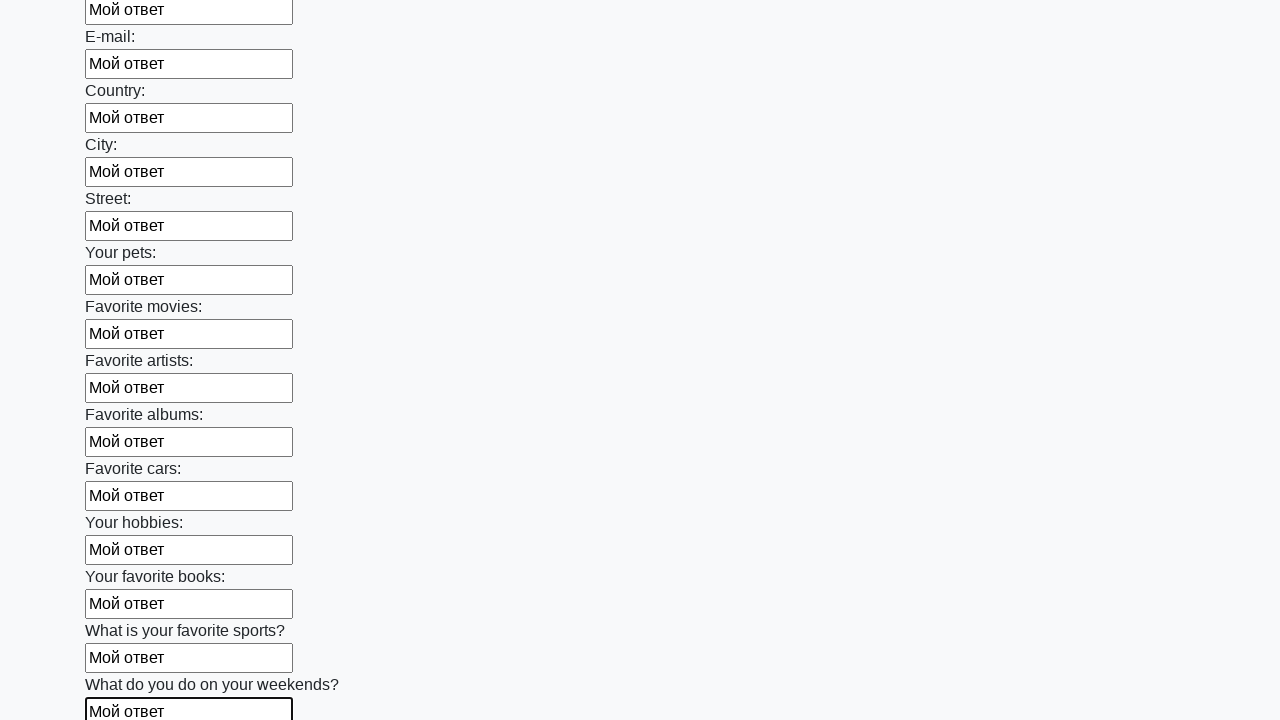

Filled input field with 'Мой ответ' on input >> nth=15
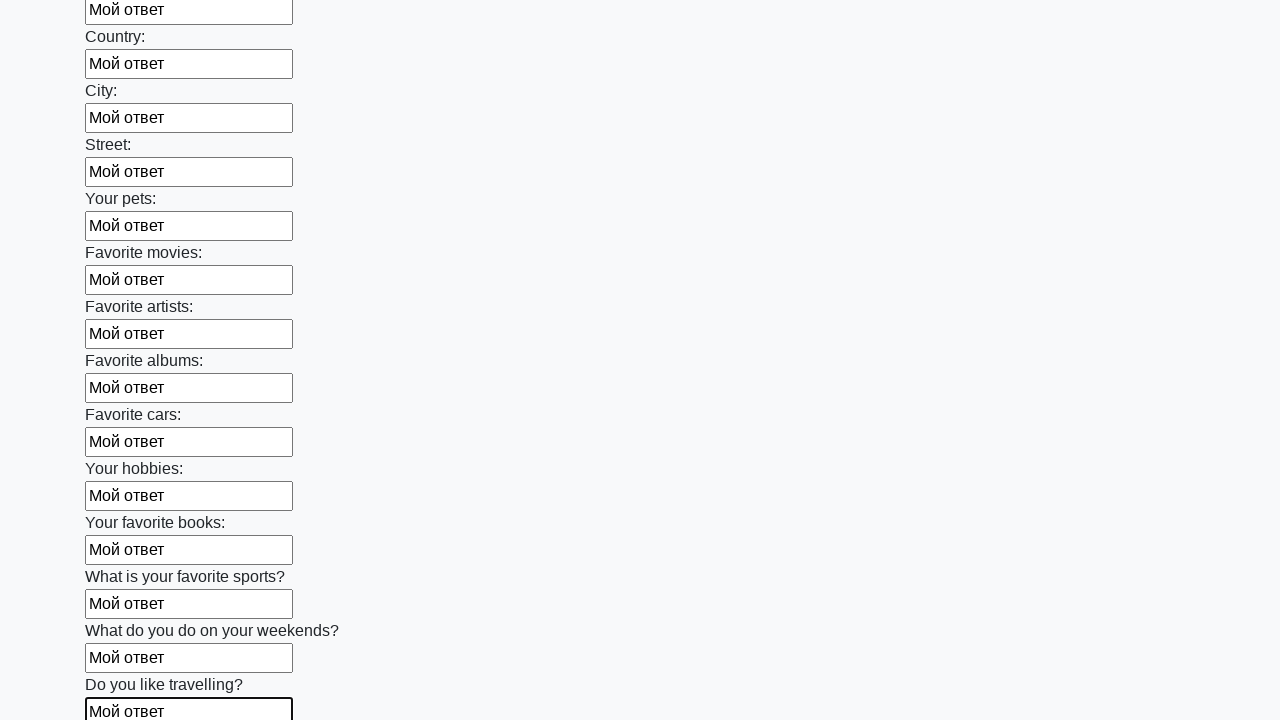

Filled input field with 'Мой ответ' on input >> nth=16
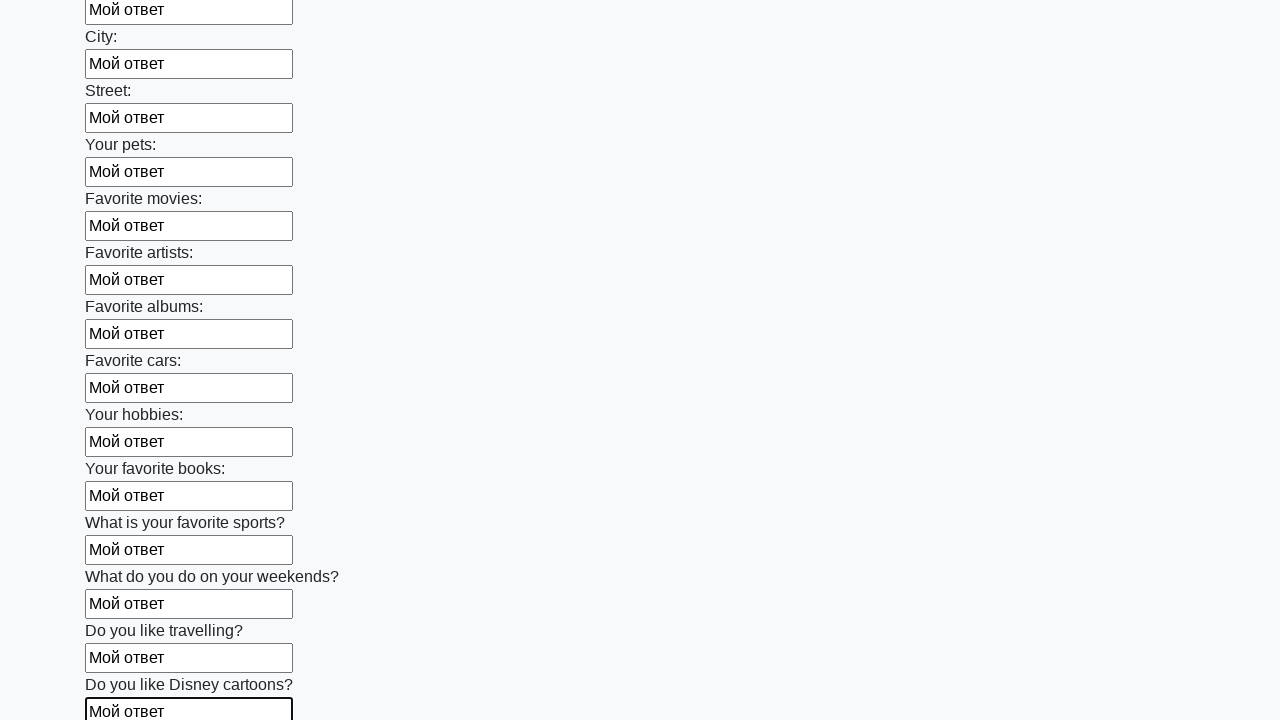

Filled input field with 'Мой ответ' on input >> nth=17
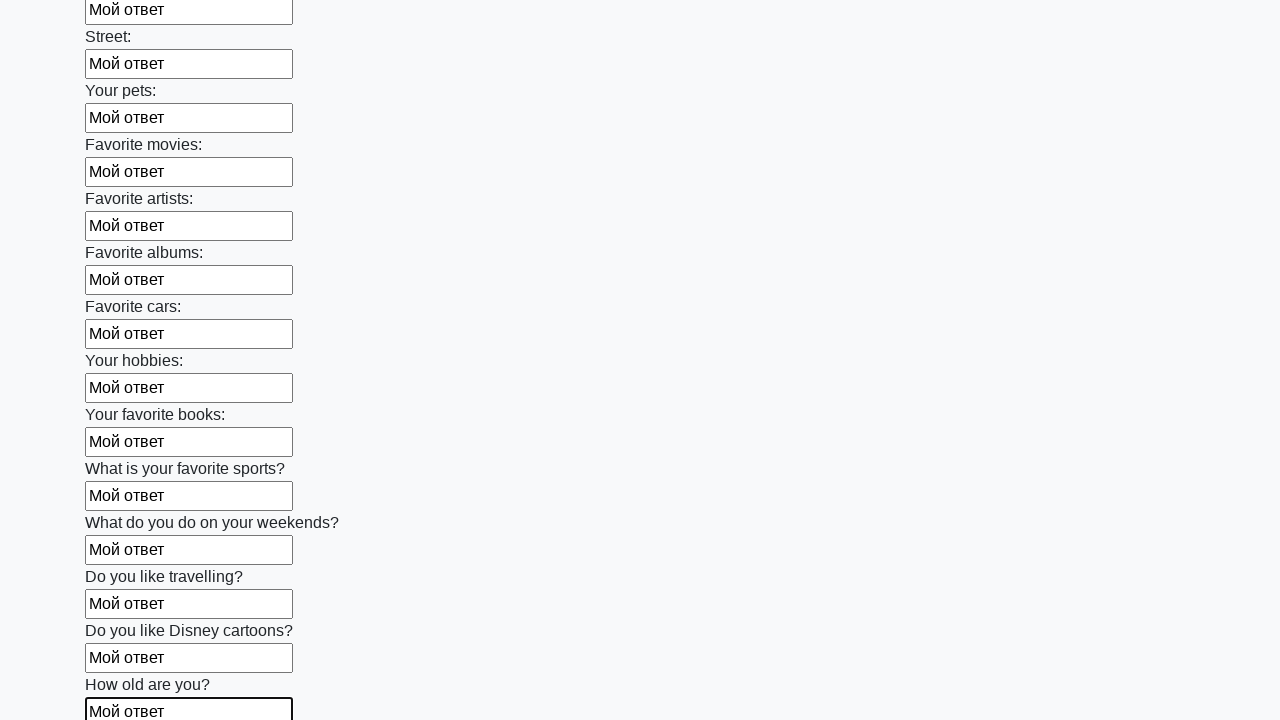

Filled input field with 'Мой ответ' on input >> nth=18
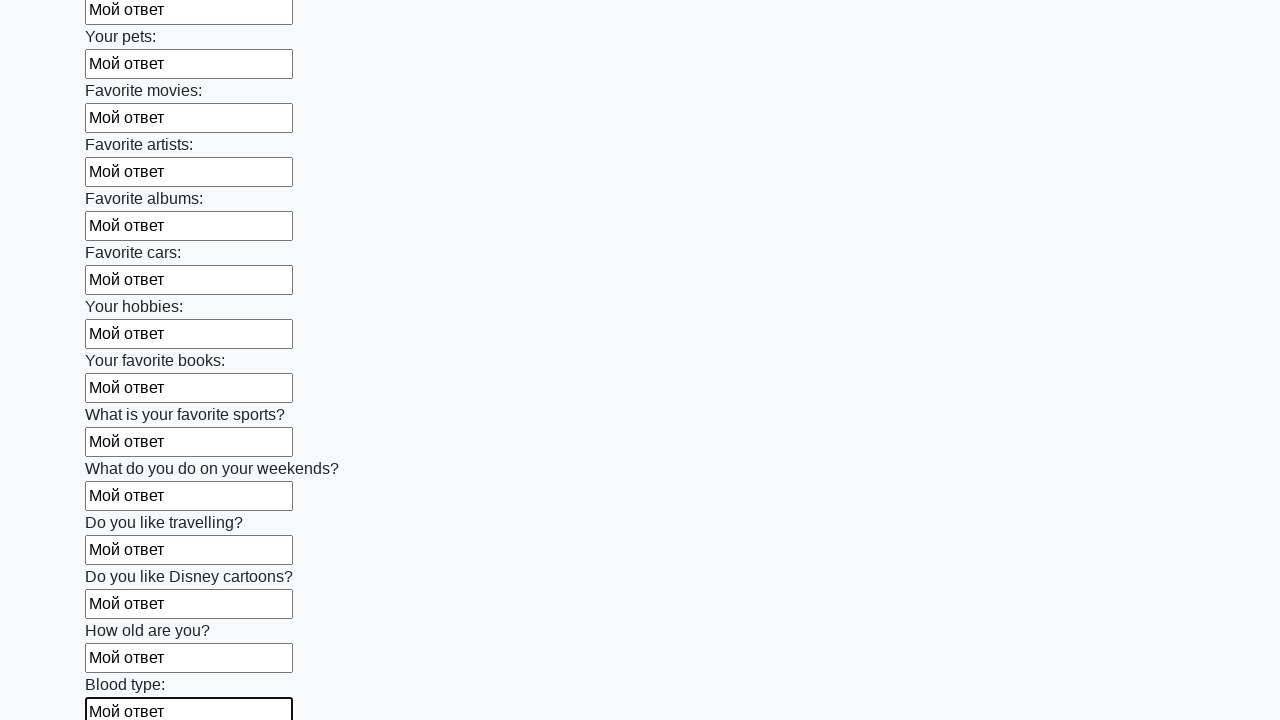

Filled input field with 'Мой ответ' on input >> nth=19
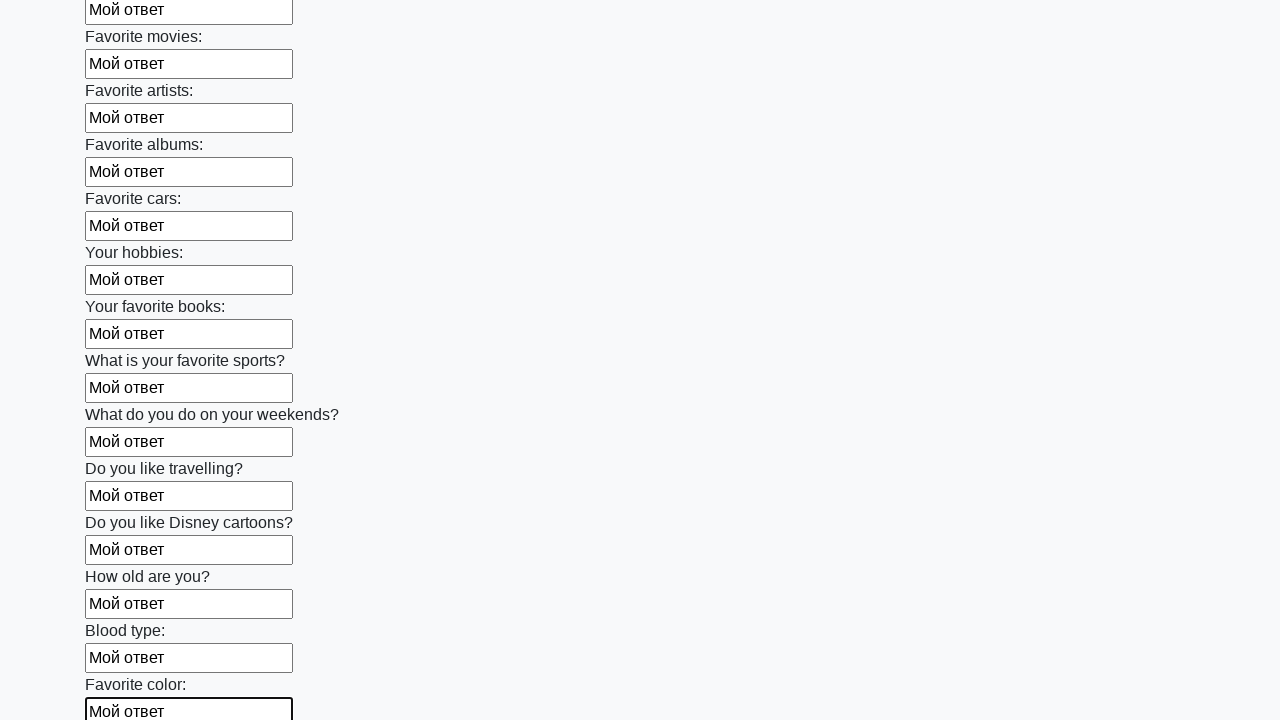

Filled input field with 'Мой ответ' on input >> nth=20
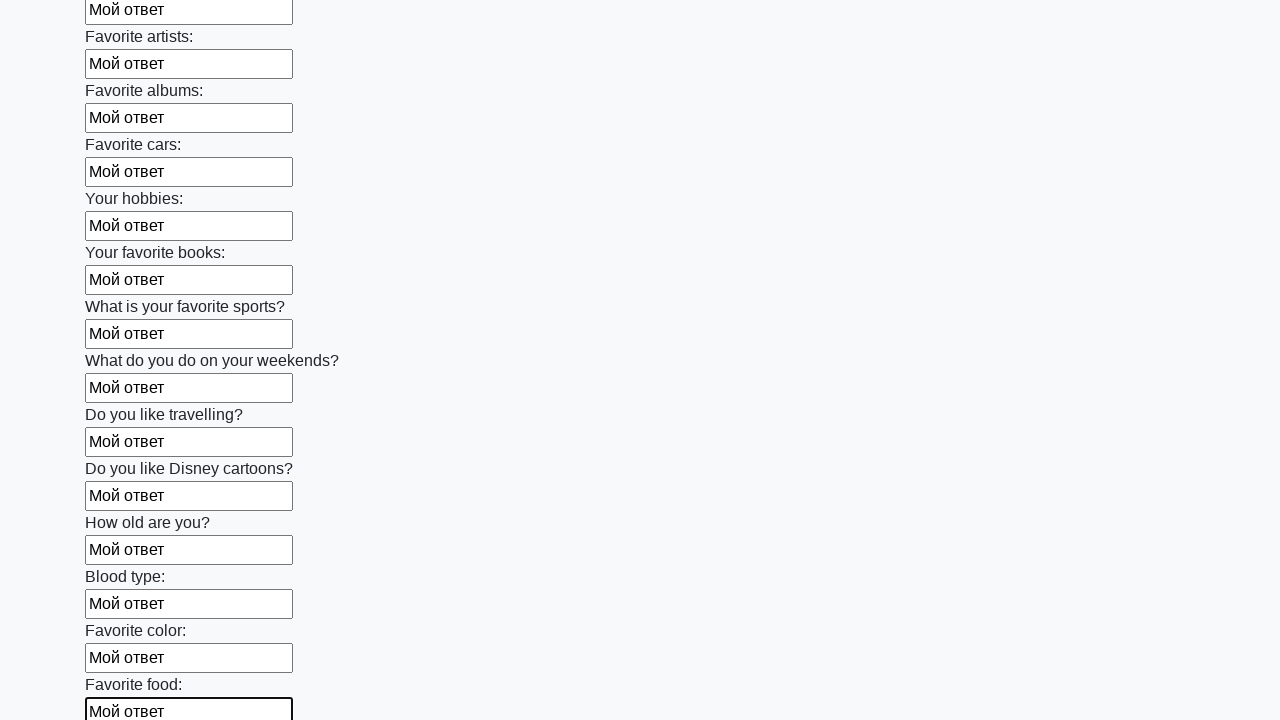

Filled input field with 'Мой ответ' on input >> nth=21
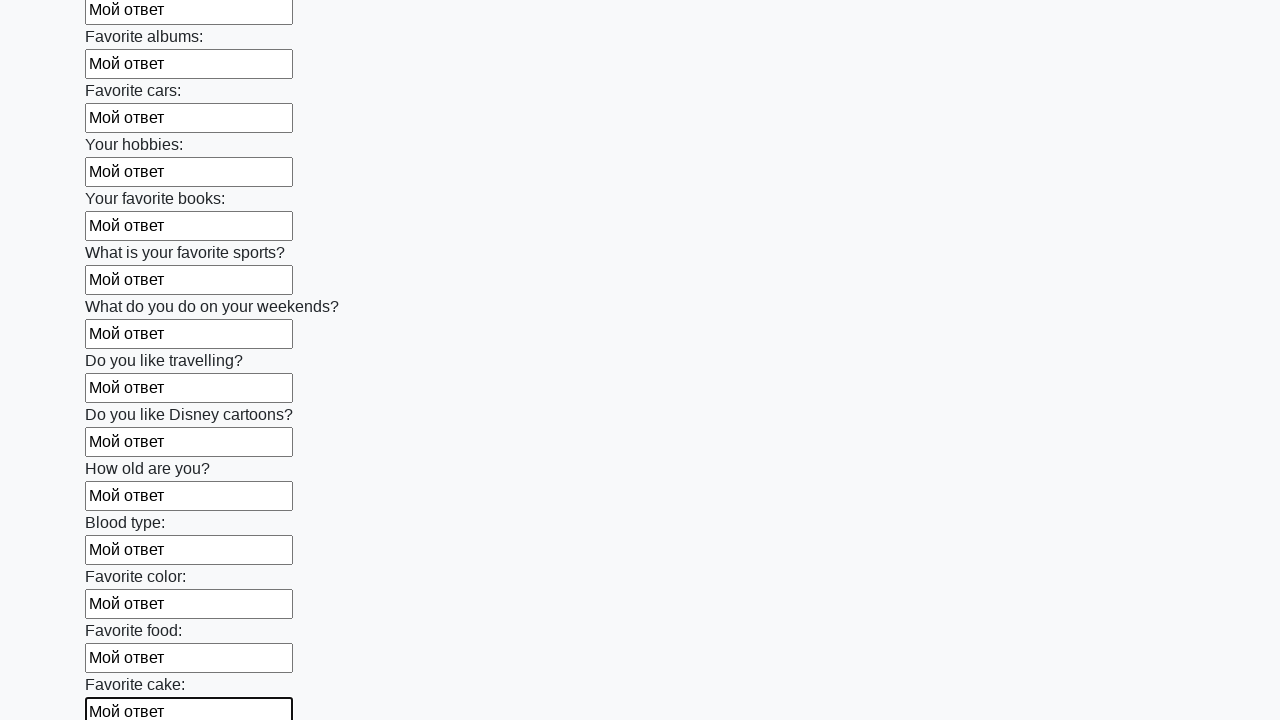

Filled input field with 'Мой ответ' on input >> nth=22
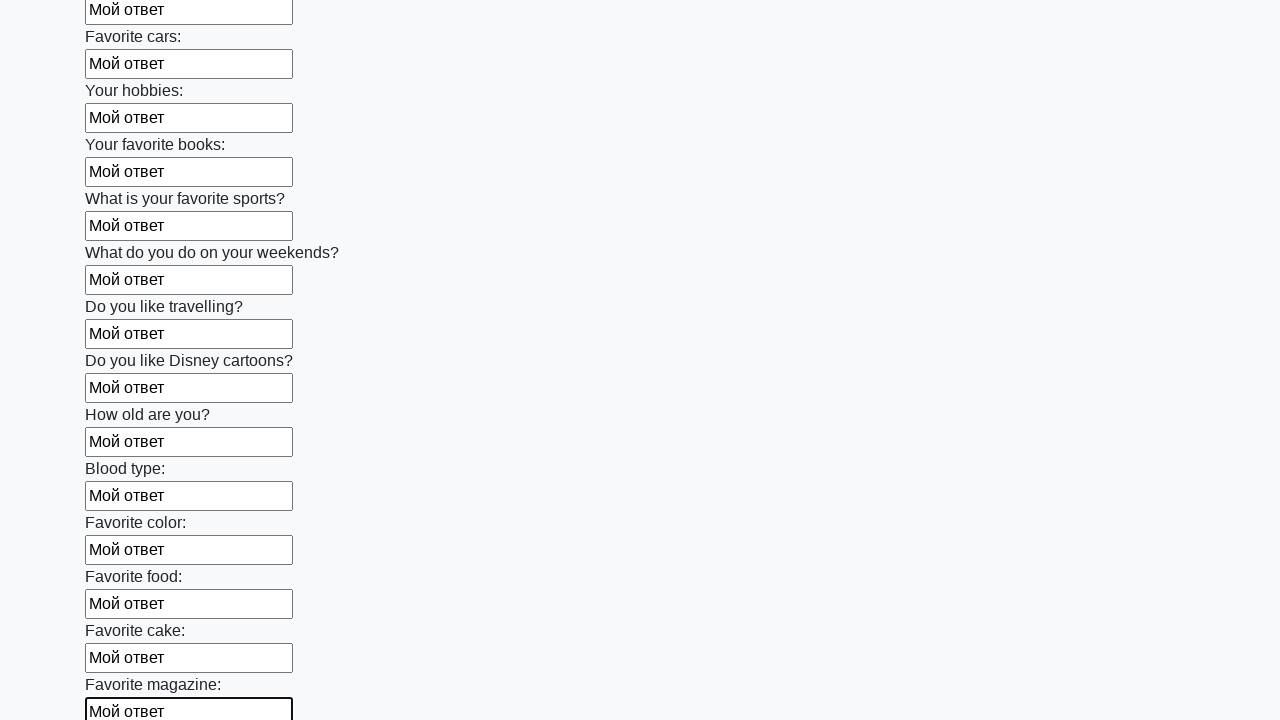

Filled input field with 'Мой ответ' on input >> nth=23
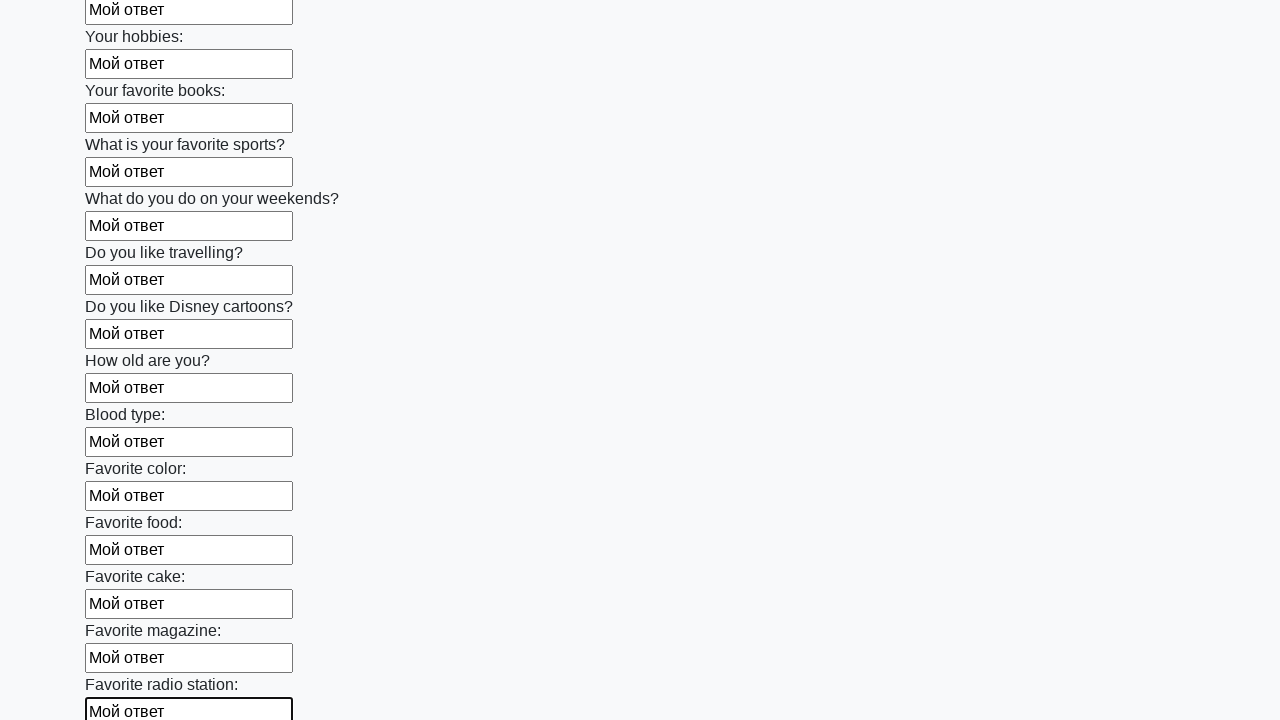

Filled input field with 'Мой ответ' on input >> nth=24
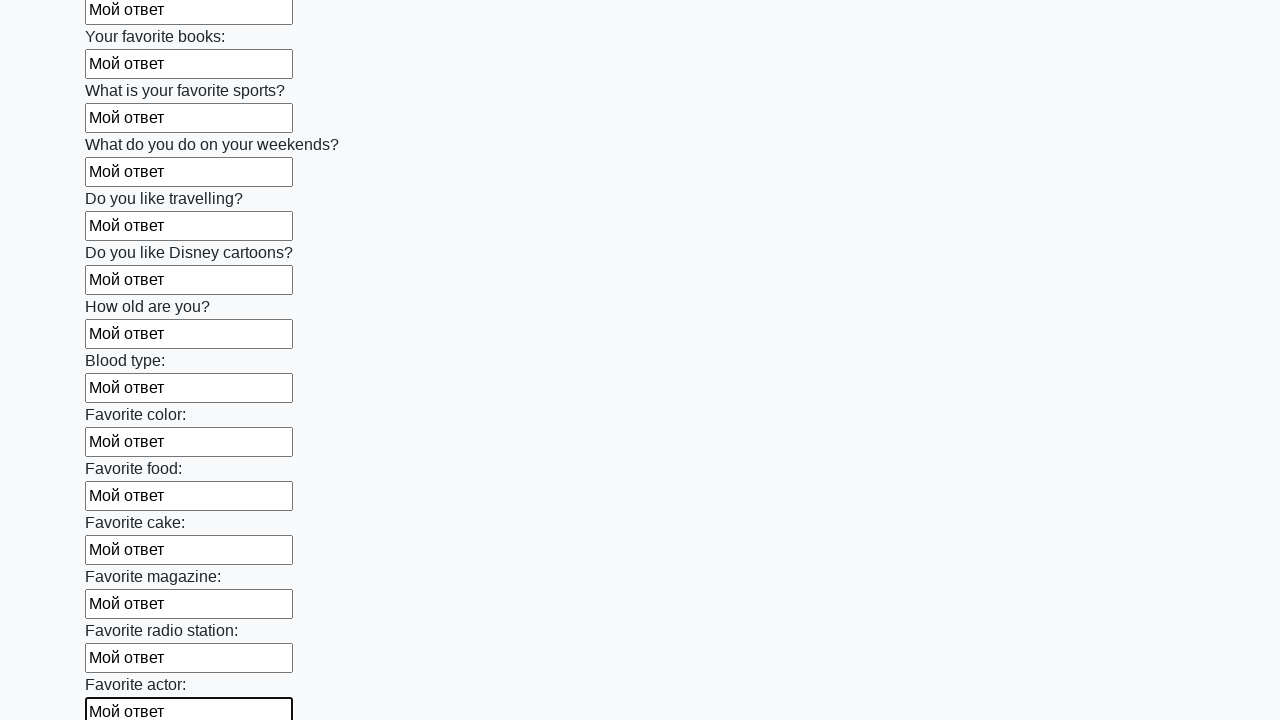

Filled input field with 'Мой ответ' on input >> nth=25
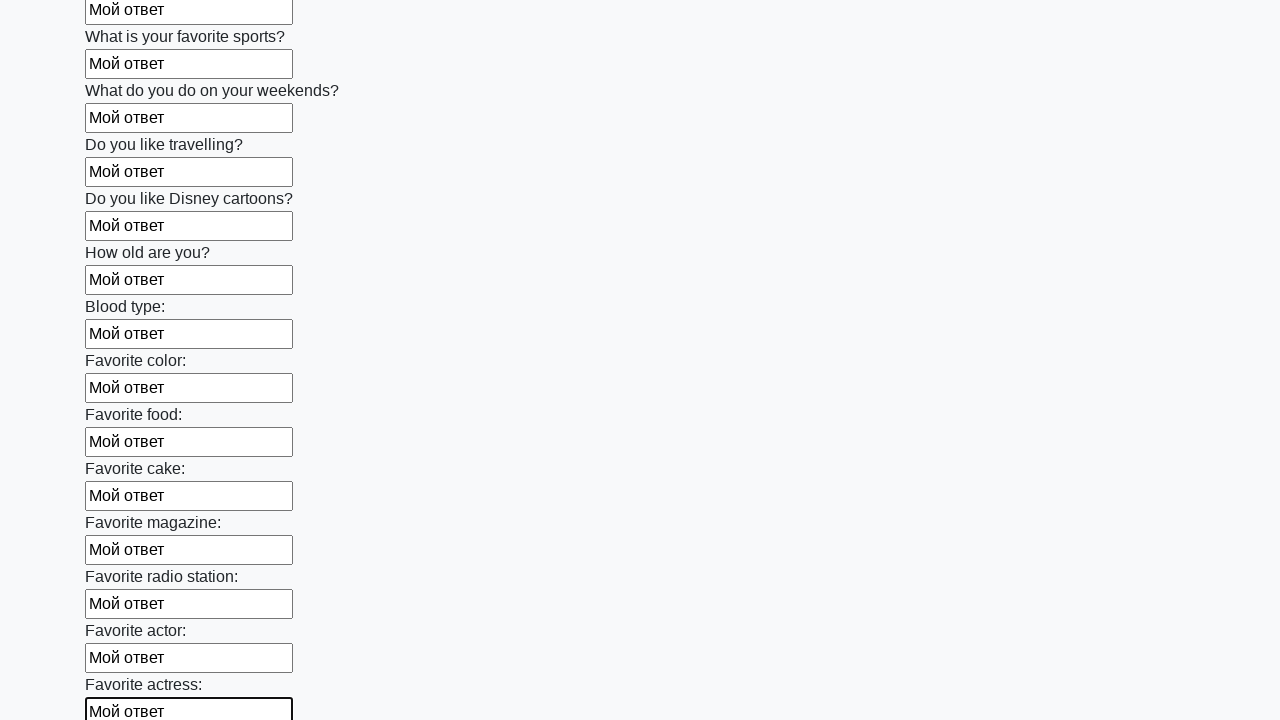

Filled input field with 'Мой ответ' on input >> nth=26
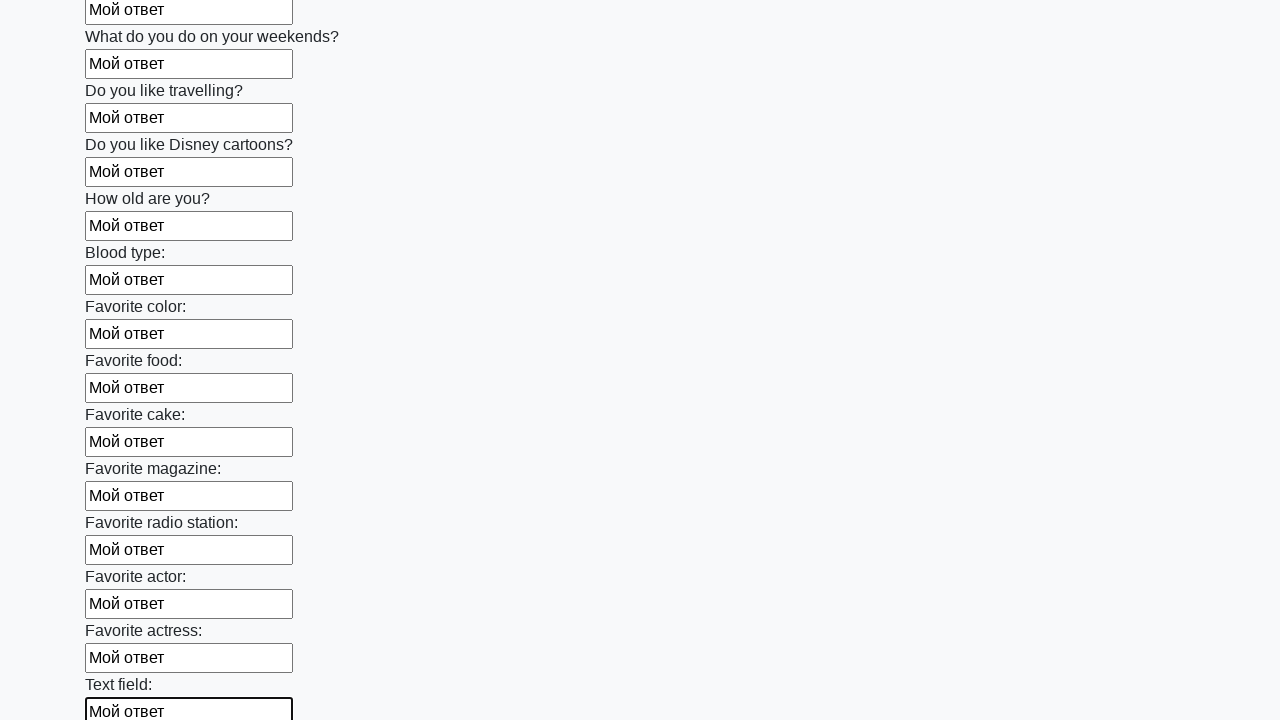

Filled input field with 'Мой ответ' on input >> nth=27
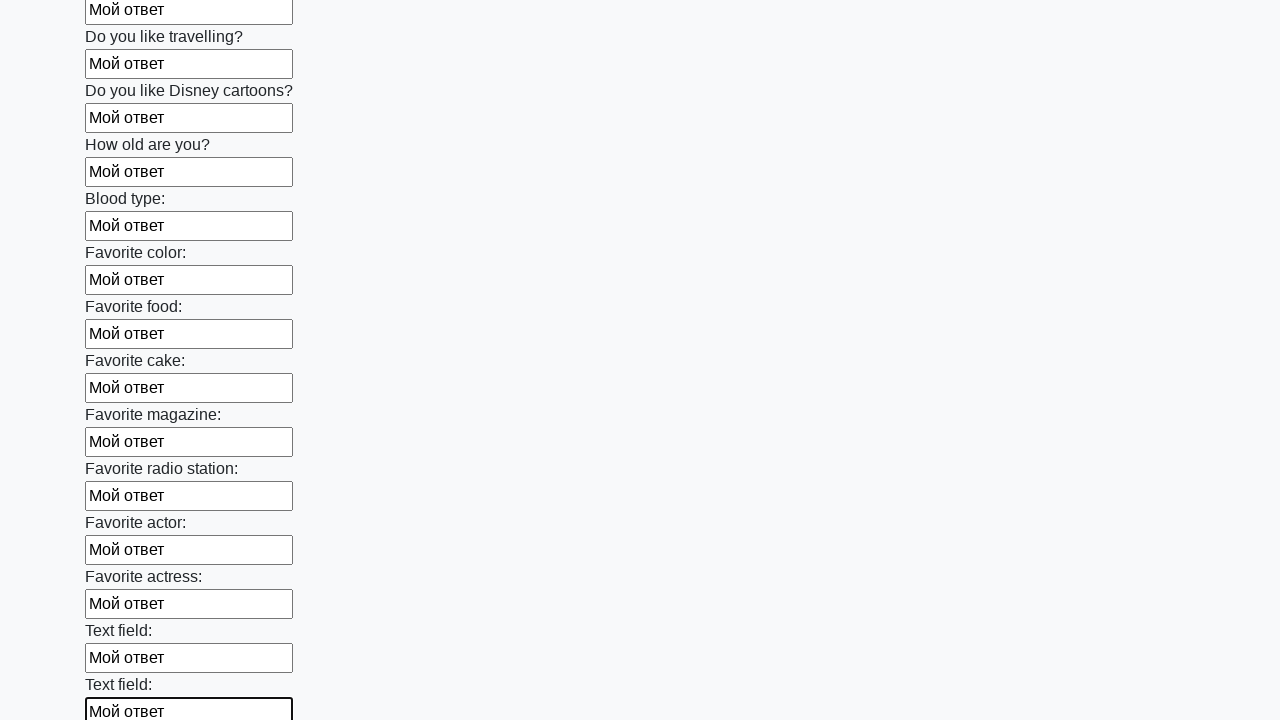

Filled input field with 'Мой ответ' on input >> nth=28
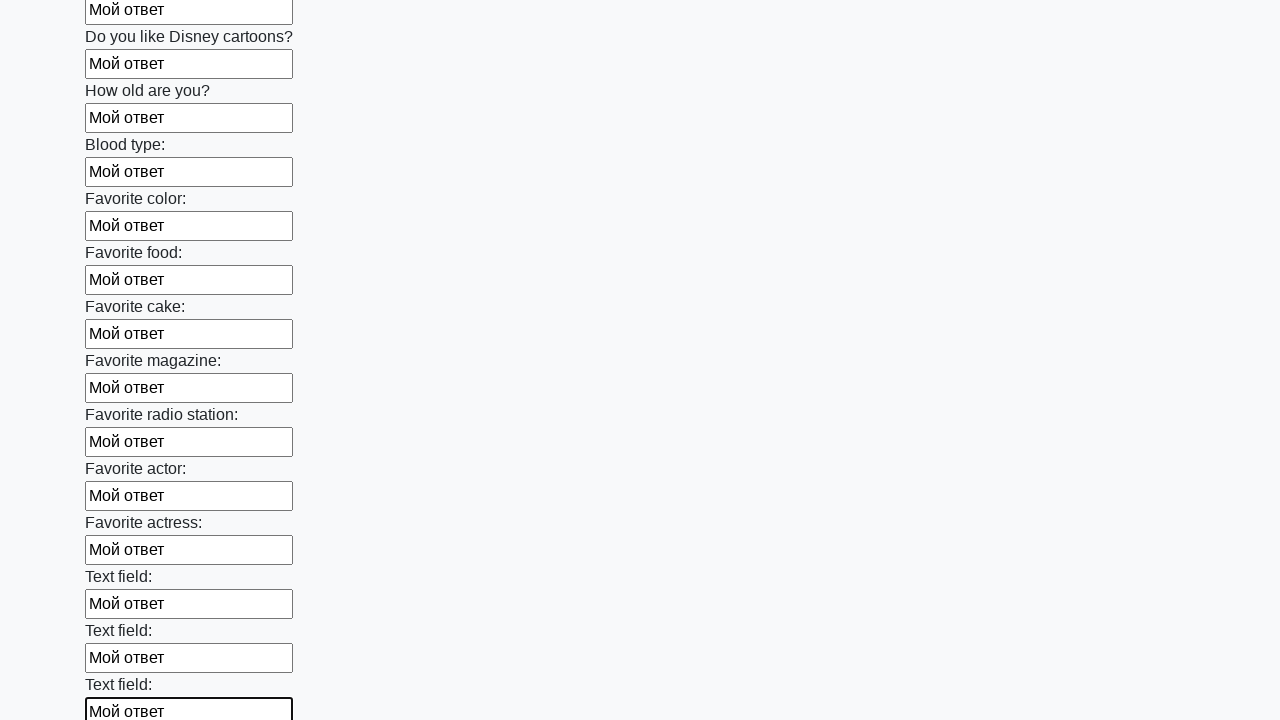

Filled input field with 'Мой ответ' on input >> nth=29
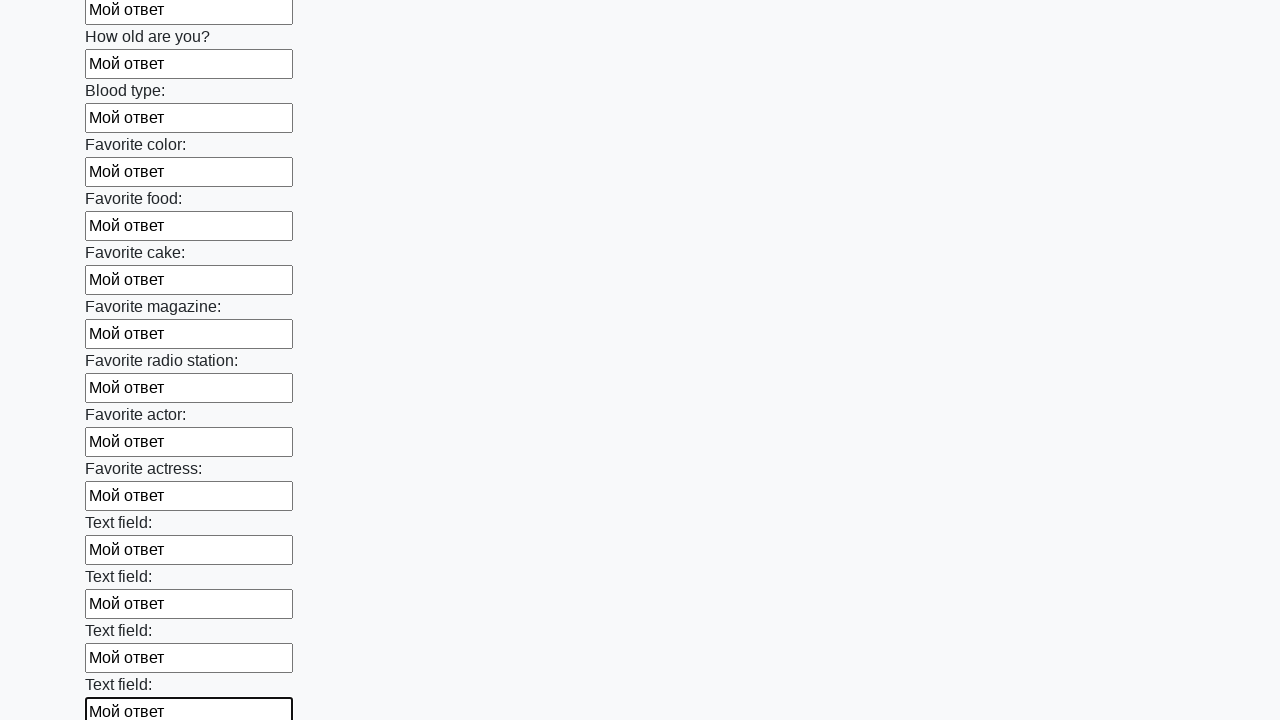

Filled input field with 'Мой ответ' on input >> nth=30
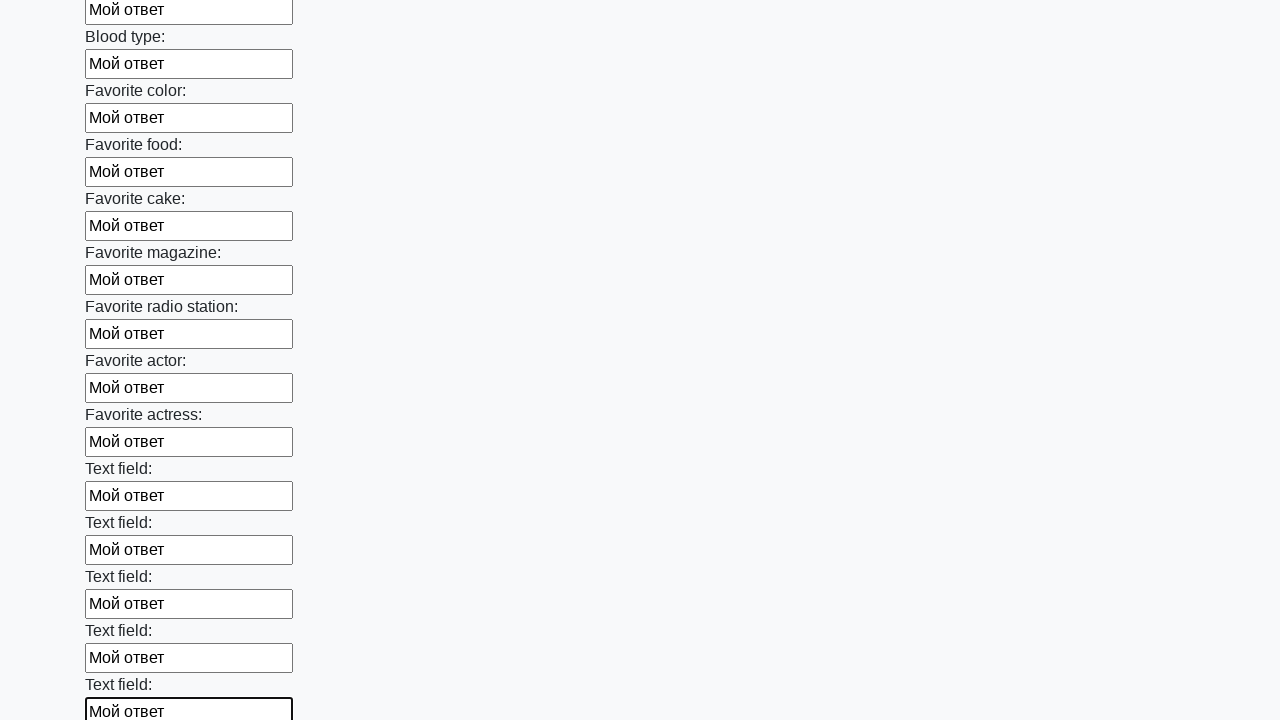

Filled input field with 'Мой ответ' on input >> nth=31
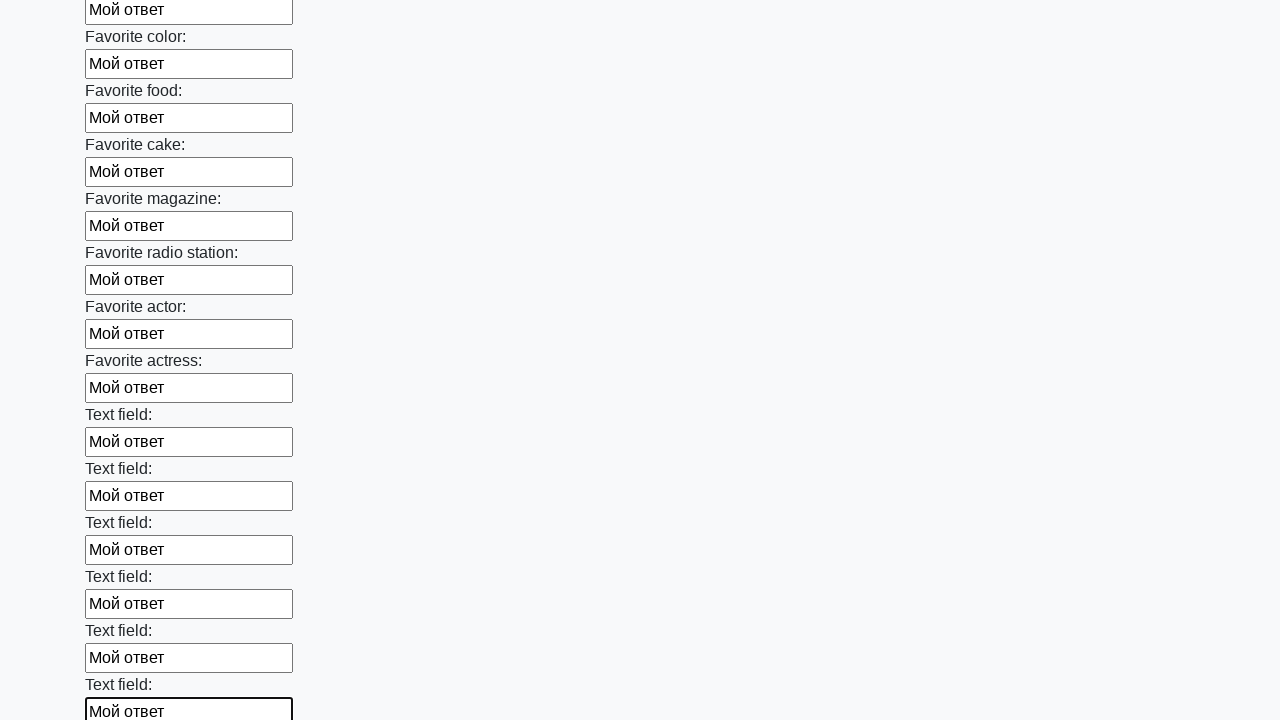

Filled input field with 'Мой ответ' on input >> nth=32
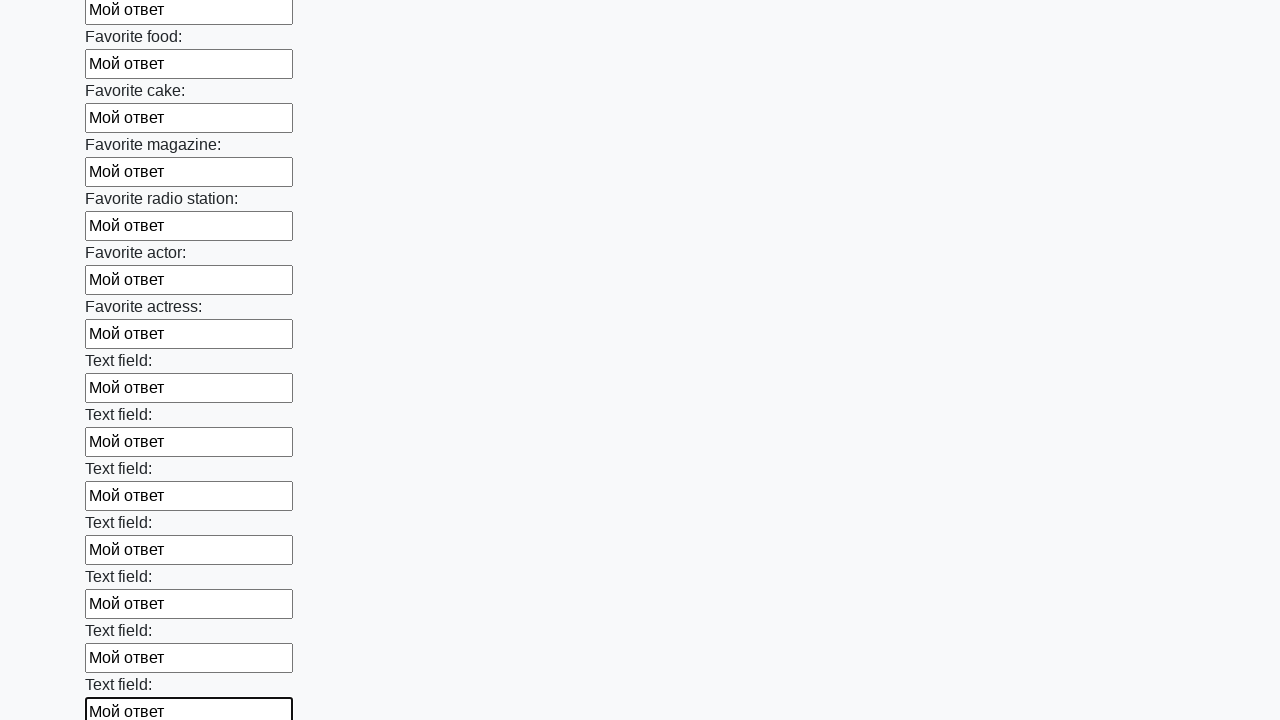

Filled input field with 'Мой ответ' on input >> nth=33
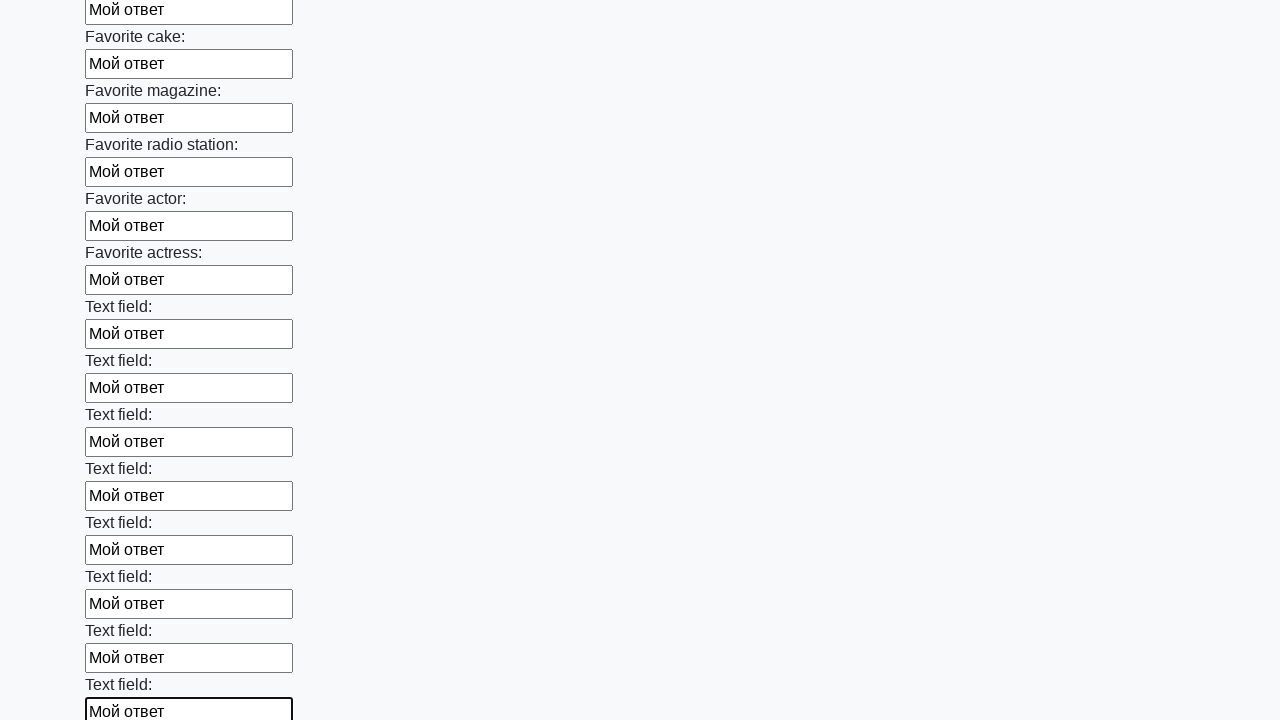

Filled input field with 'Мой ответ' on input >> nth=34
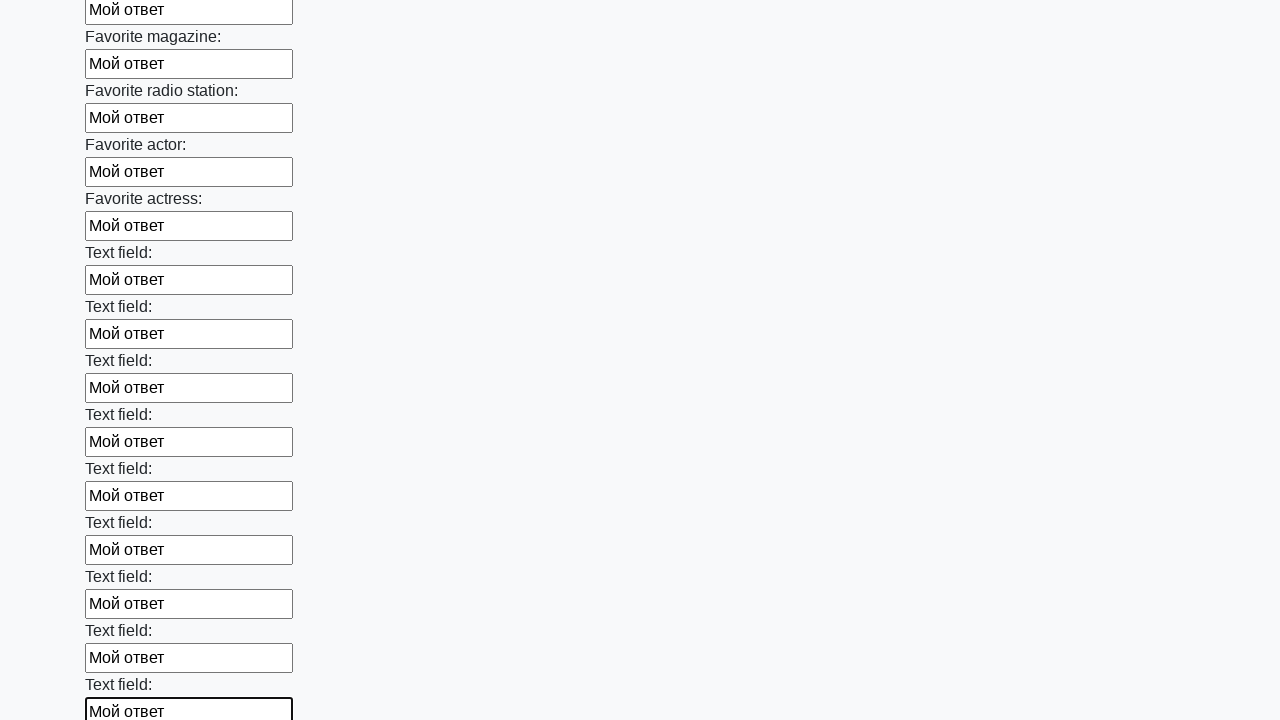

Filled input field with 'Мой ответ' on input >> nth=35
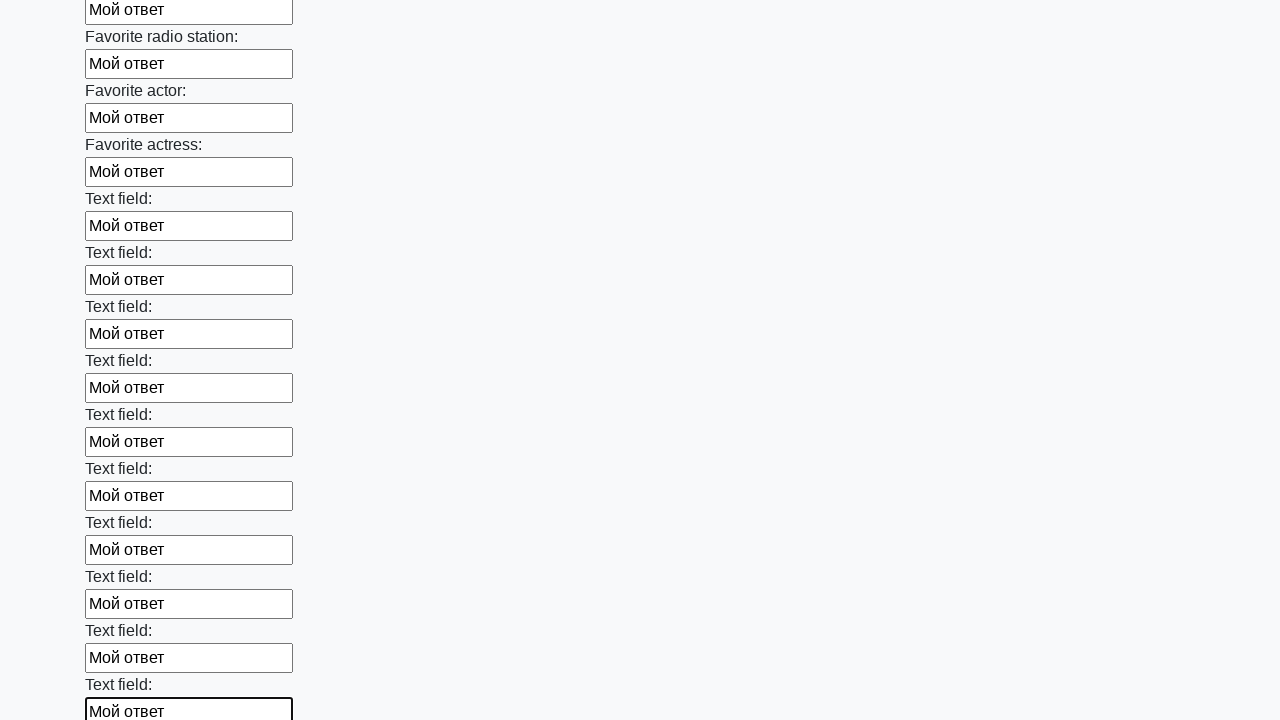

Filled input field with 'Мой ответ' on input >> nth=36
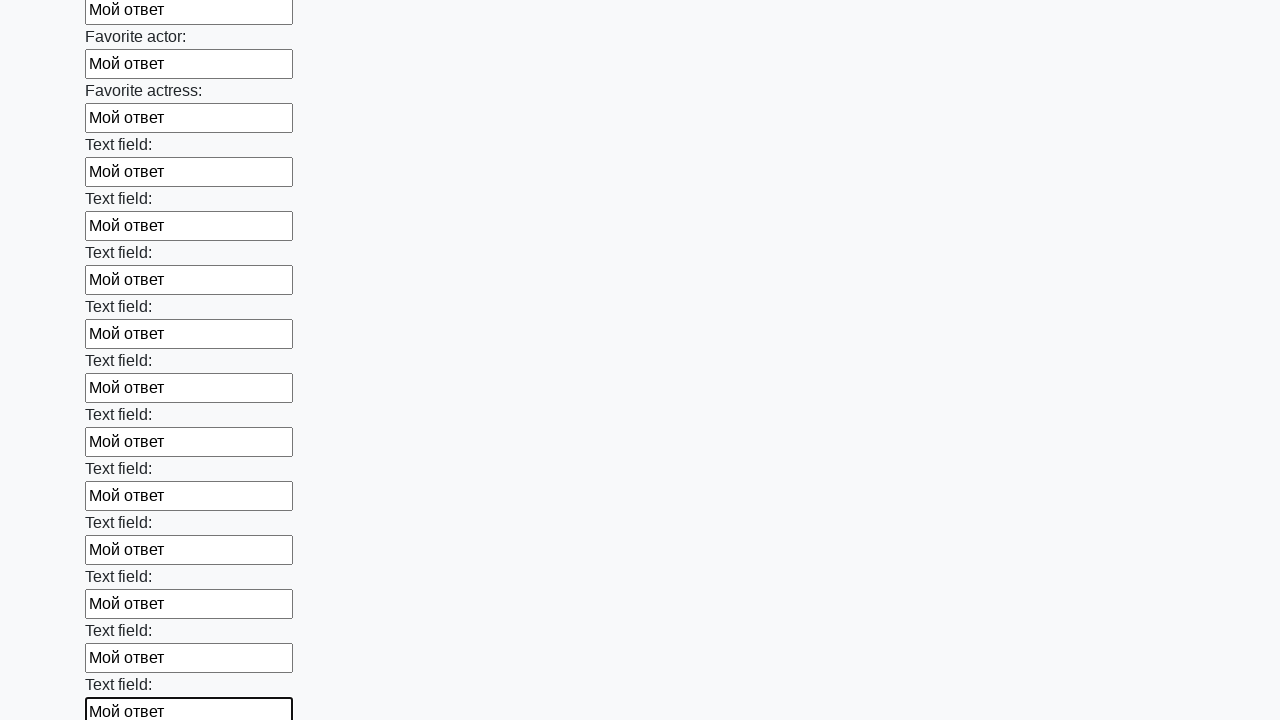

Filled input field with 'Мой ответ' on input >> nth=37
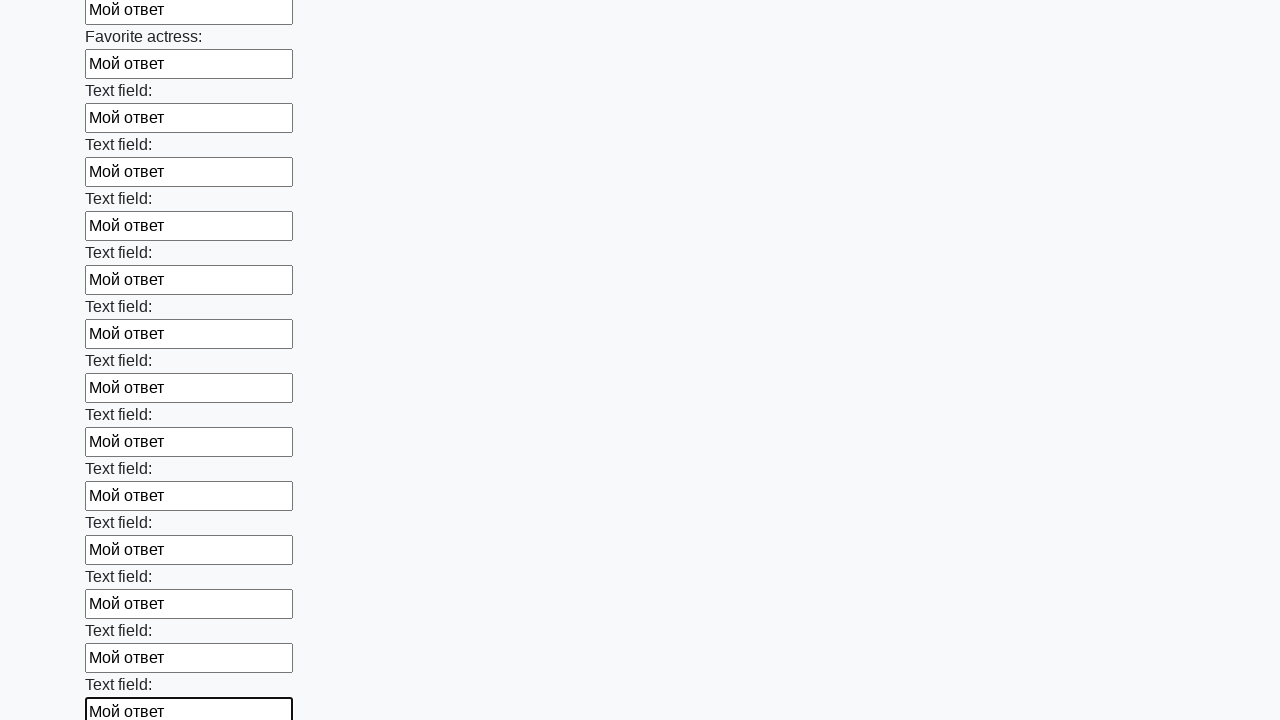

Filled input field with 'Мой ответ' on input >> nth=38
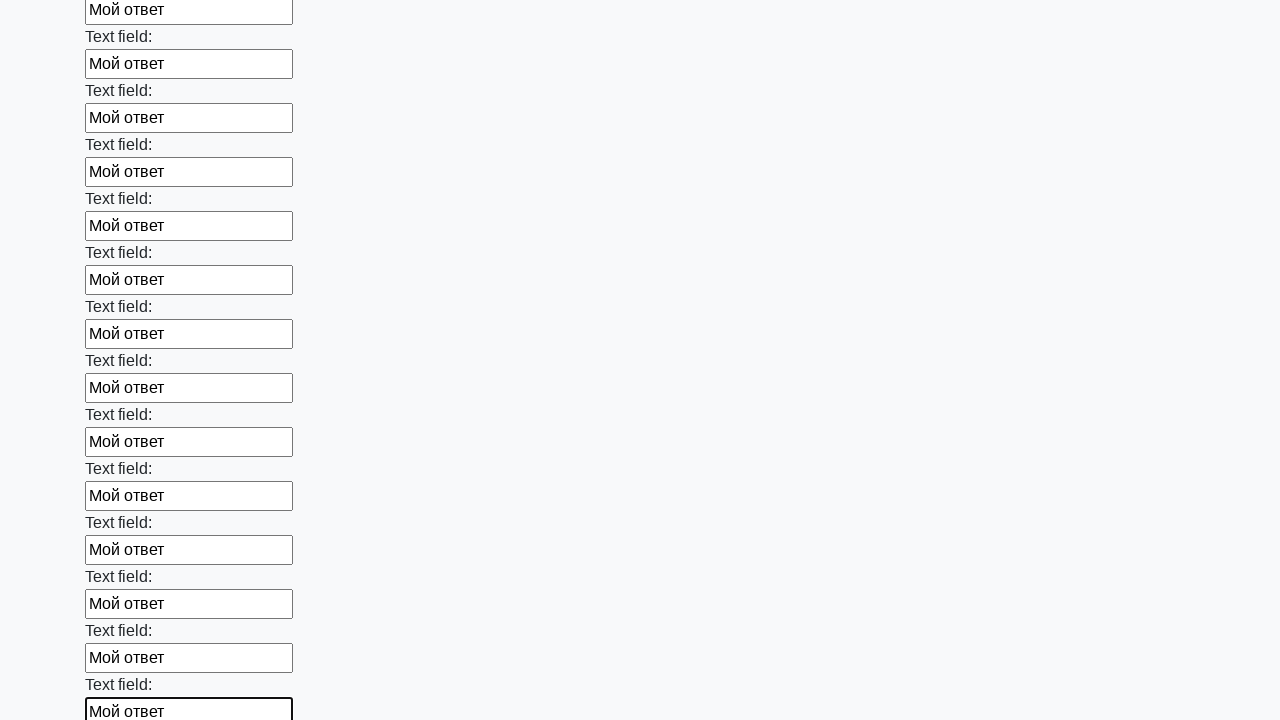

Filled input field with 'Мой ответ' on input >> nth=39
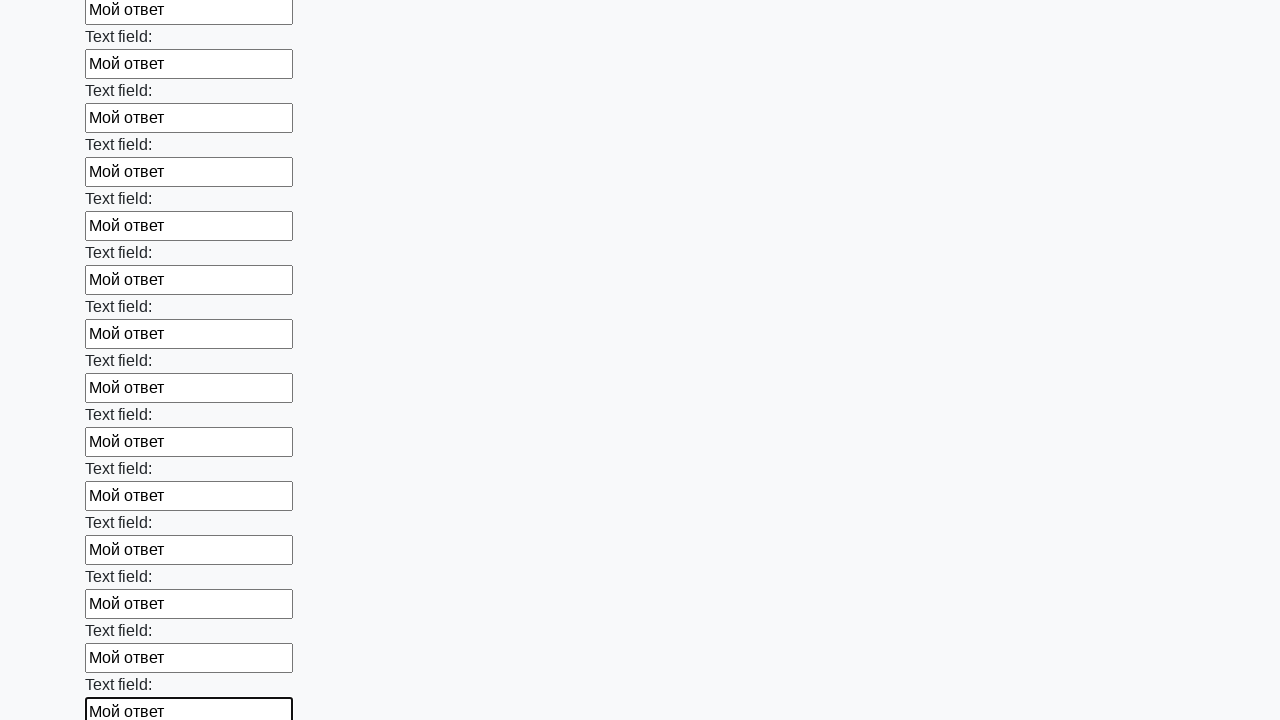

Filled input field with 'Мой ответ' on input >> nth=40
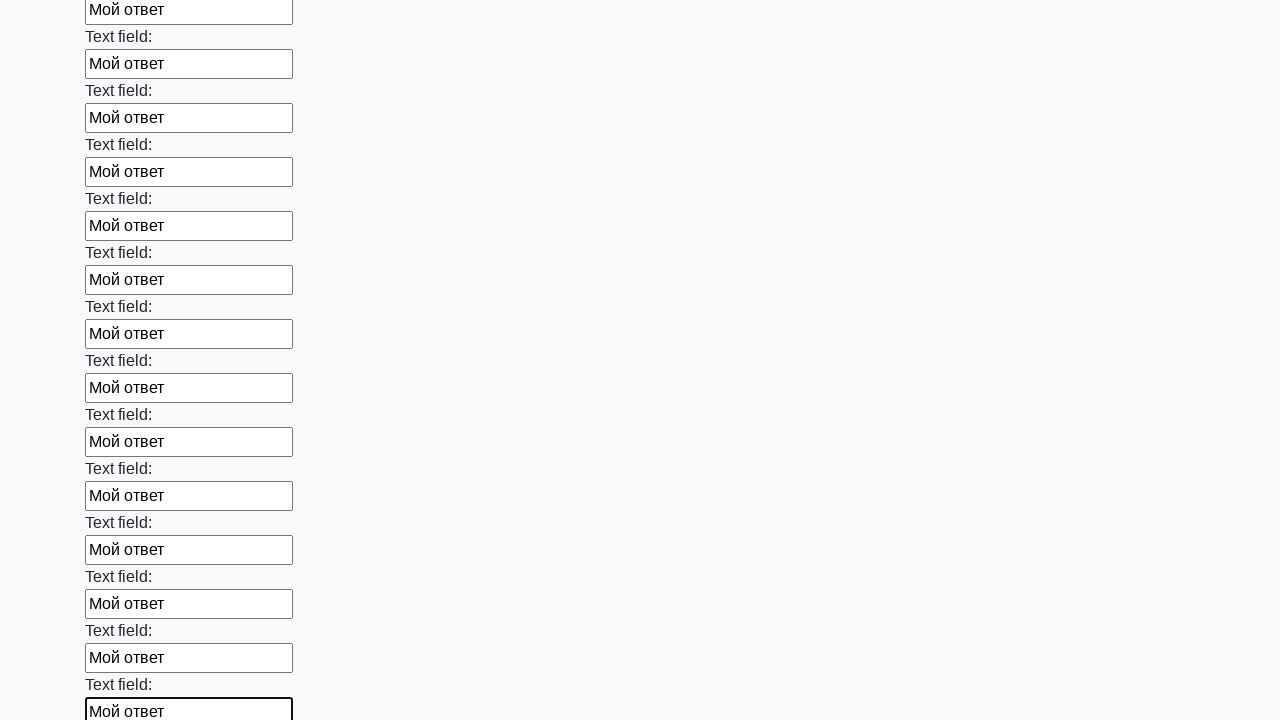

Filled input field with 'Мой ответ' on input >> nth=41
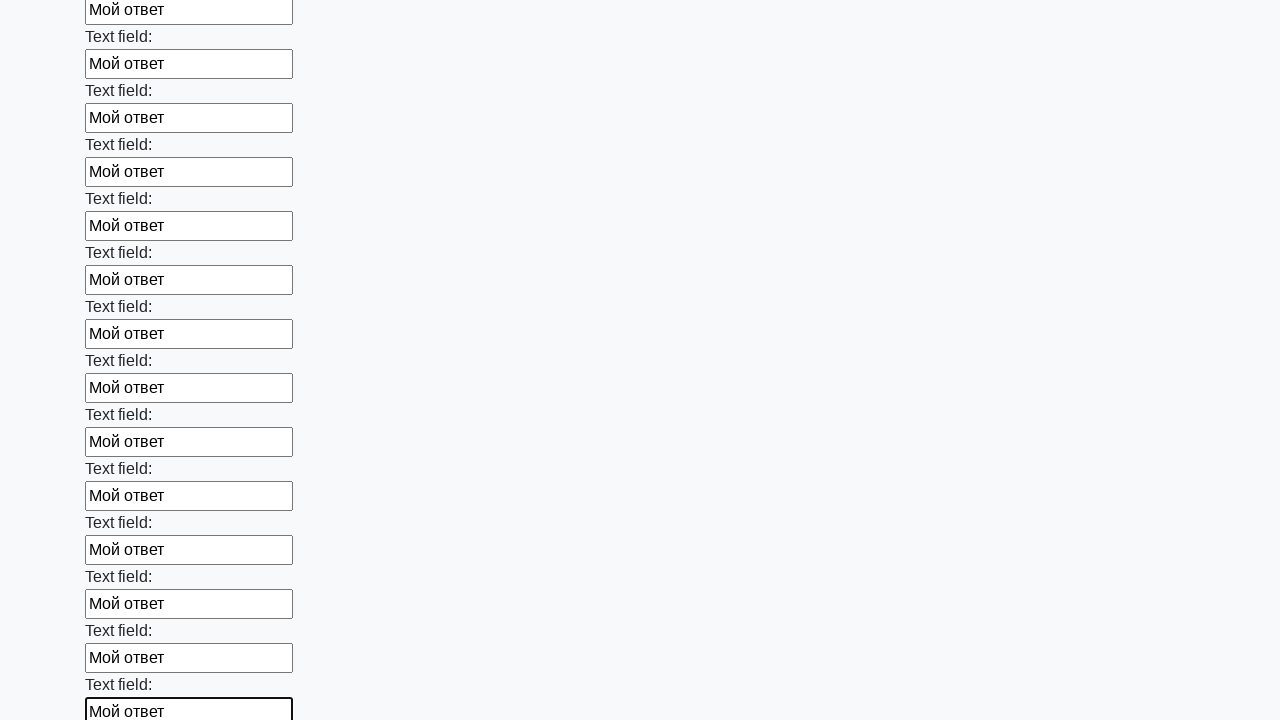

Filled input field with 'Мой ответ' on input >> nth=42
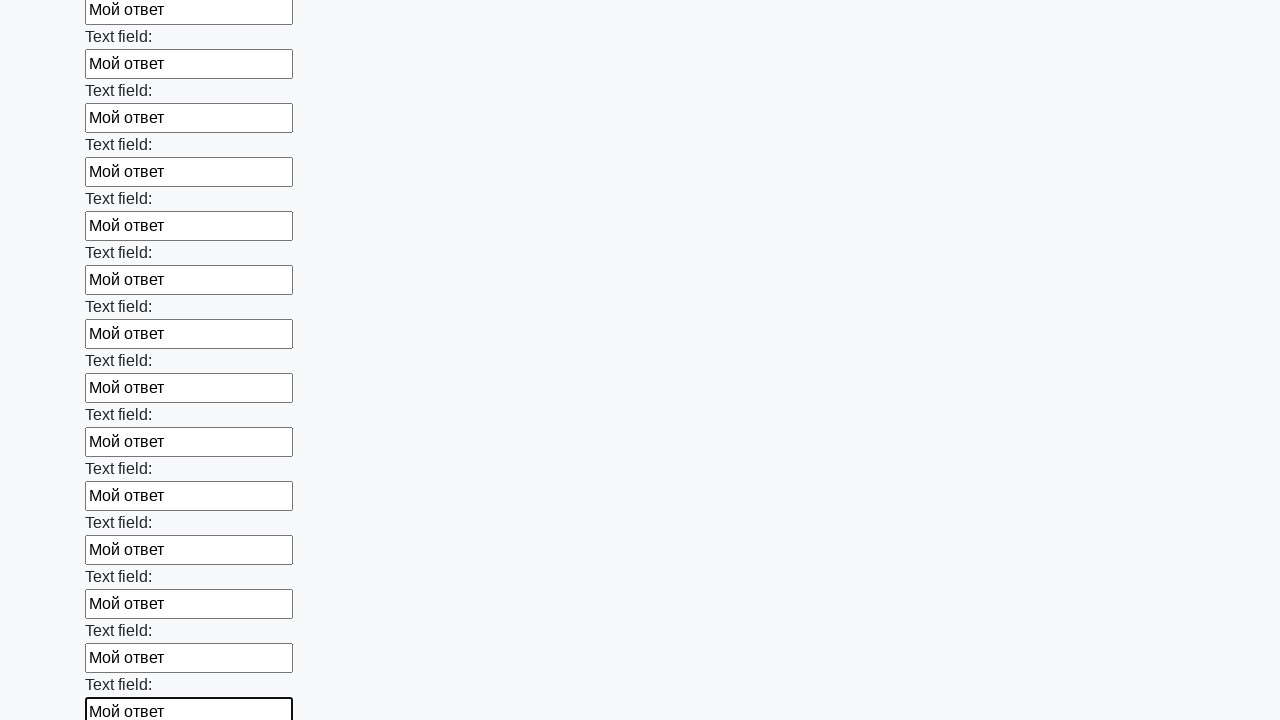

Filled input field with 'Мой ответ' on input >> nth=43
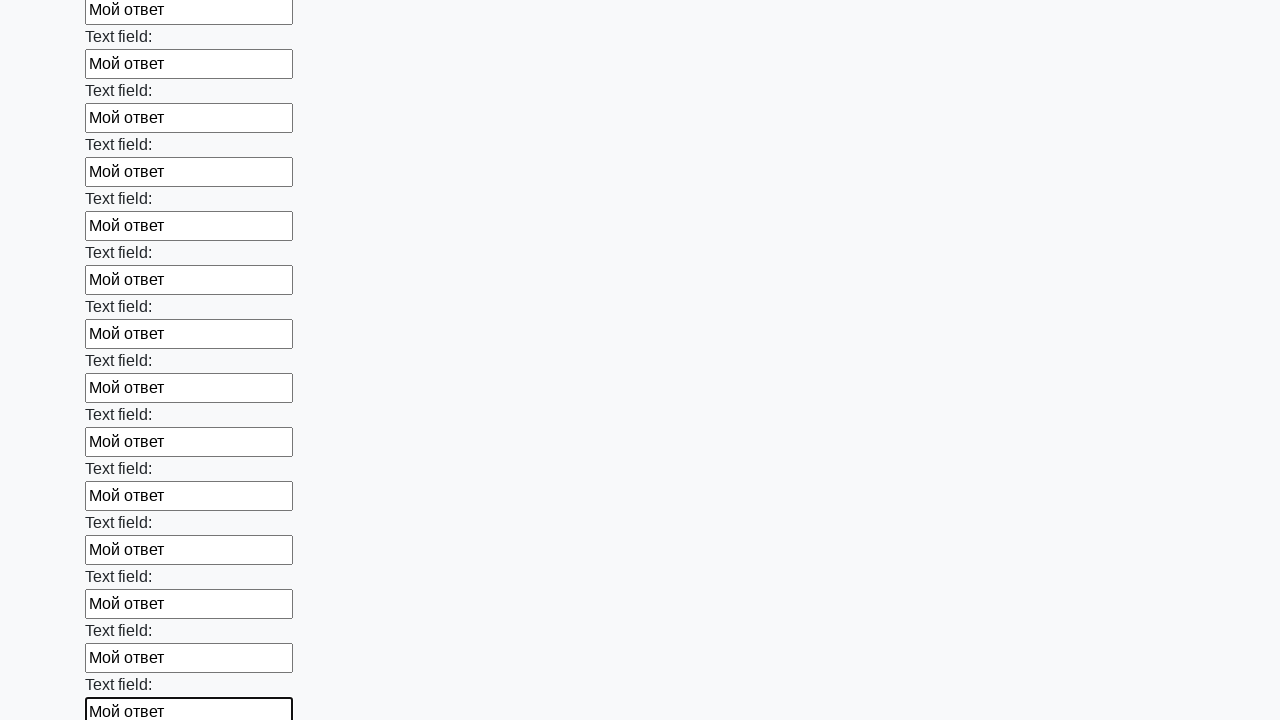

Filled input field with 'Мой ответ' on input >> nth=44
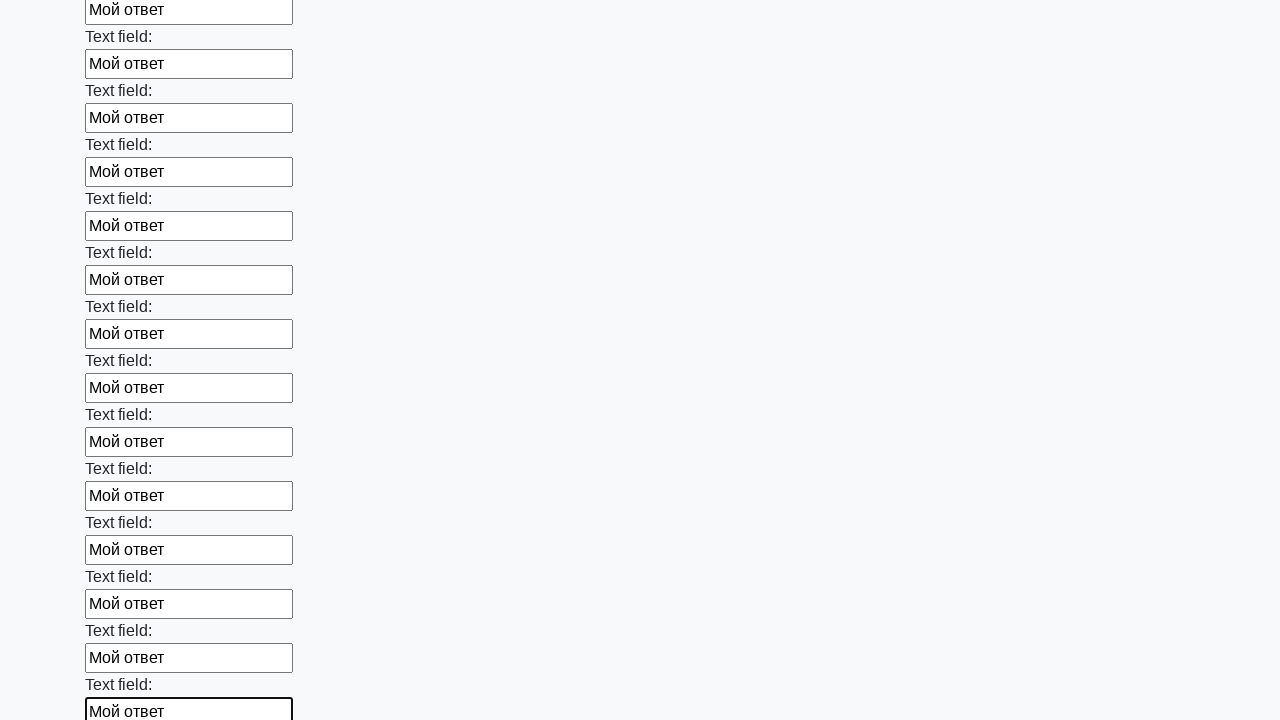

Filled input field with 'Мой ответ' on input >> nth=45
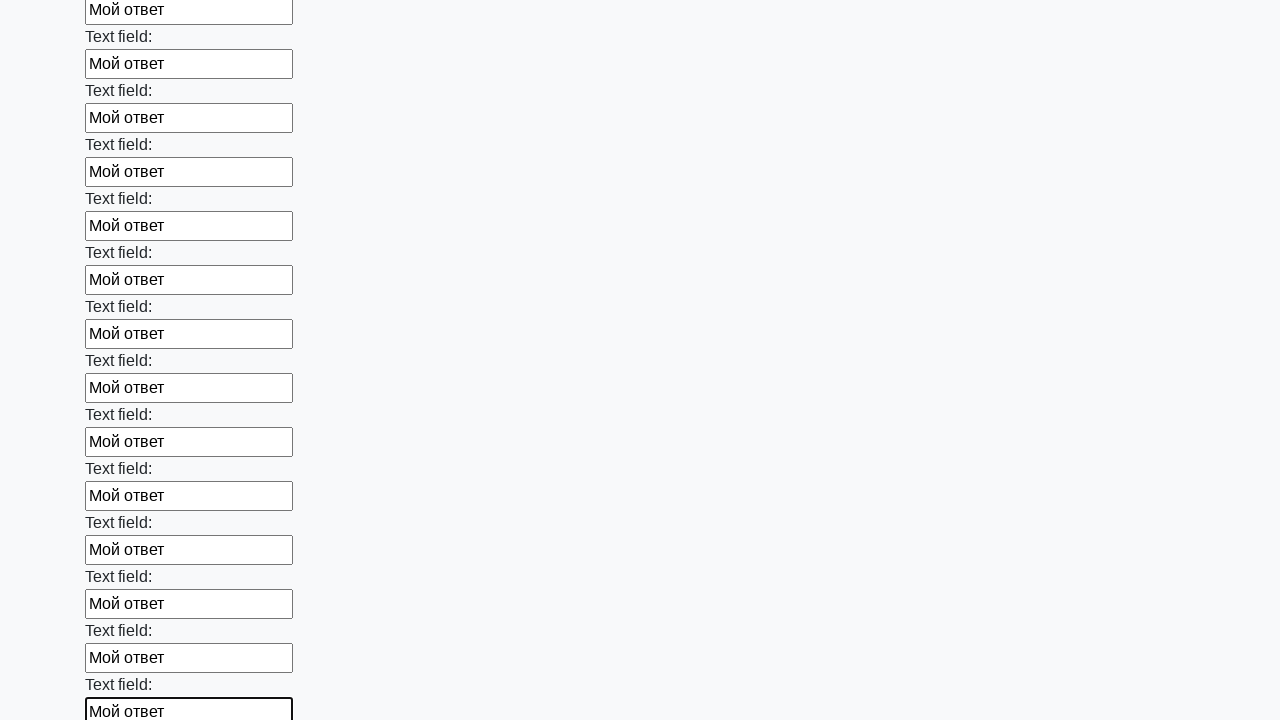

Filled input field with 'Мой ответ' on input >> nth=46
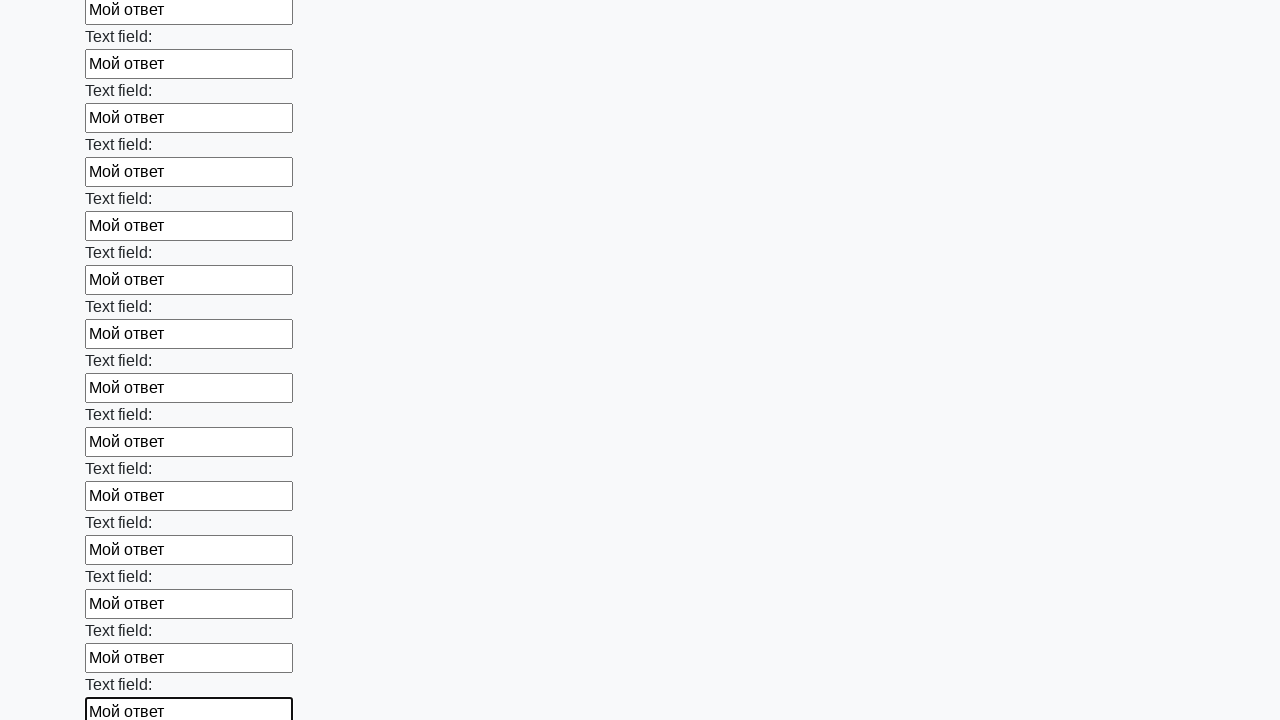

Filled input field with 'Мой ответ' on input >> nth=47
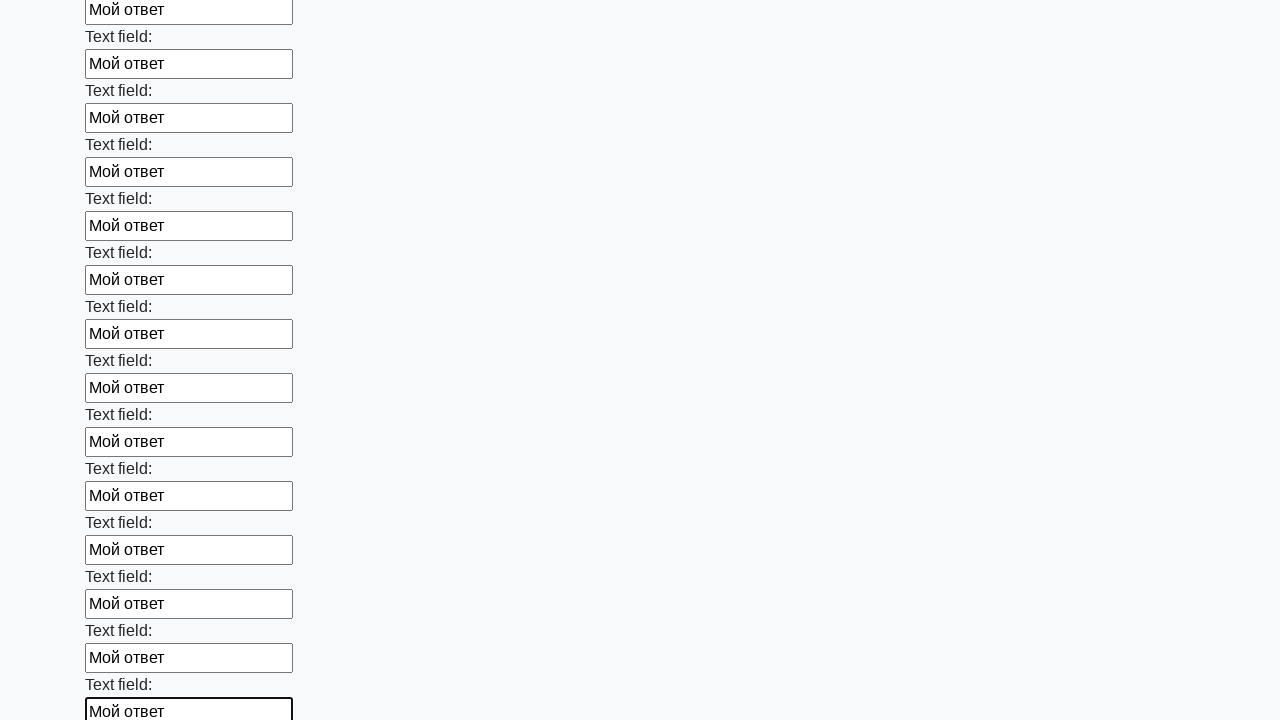

Filled input field with 'Мой ответ' on input >> nth=48
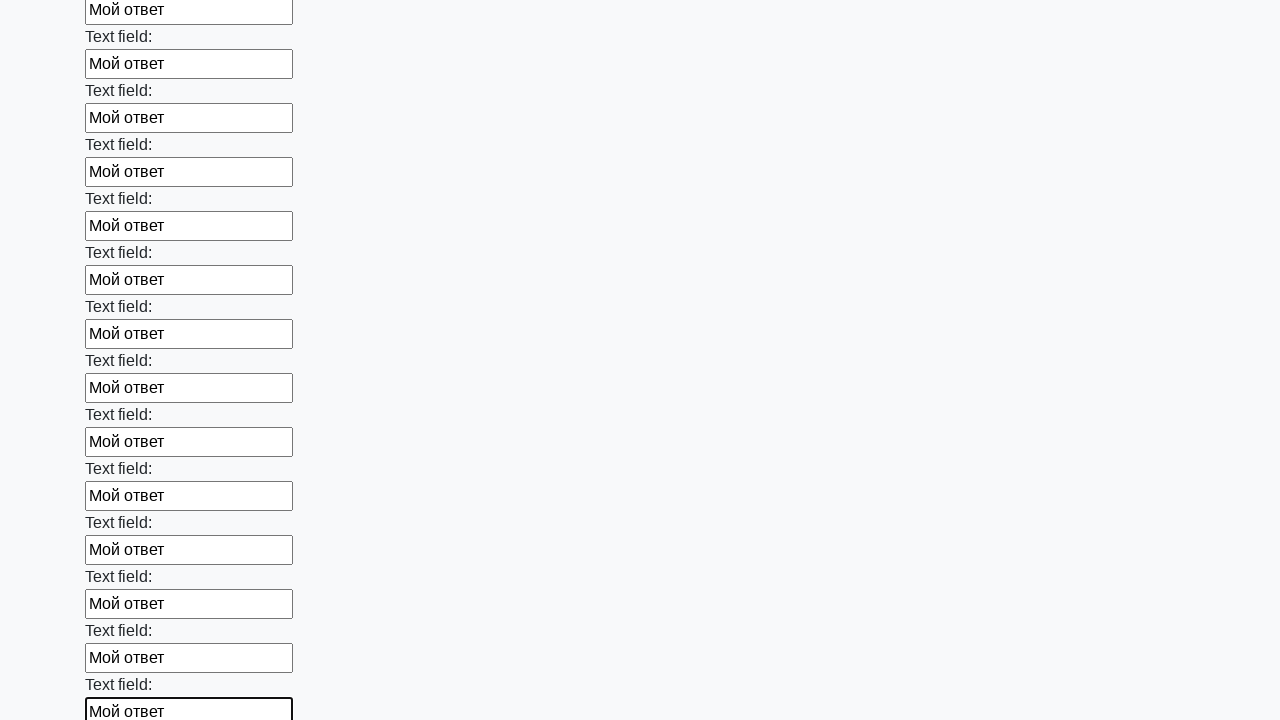

Filled input field with 'Мой ответ' on input >> nth=49
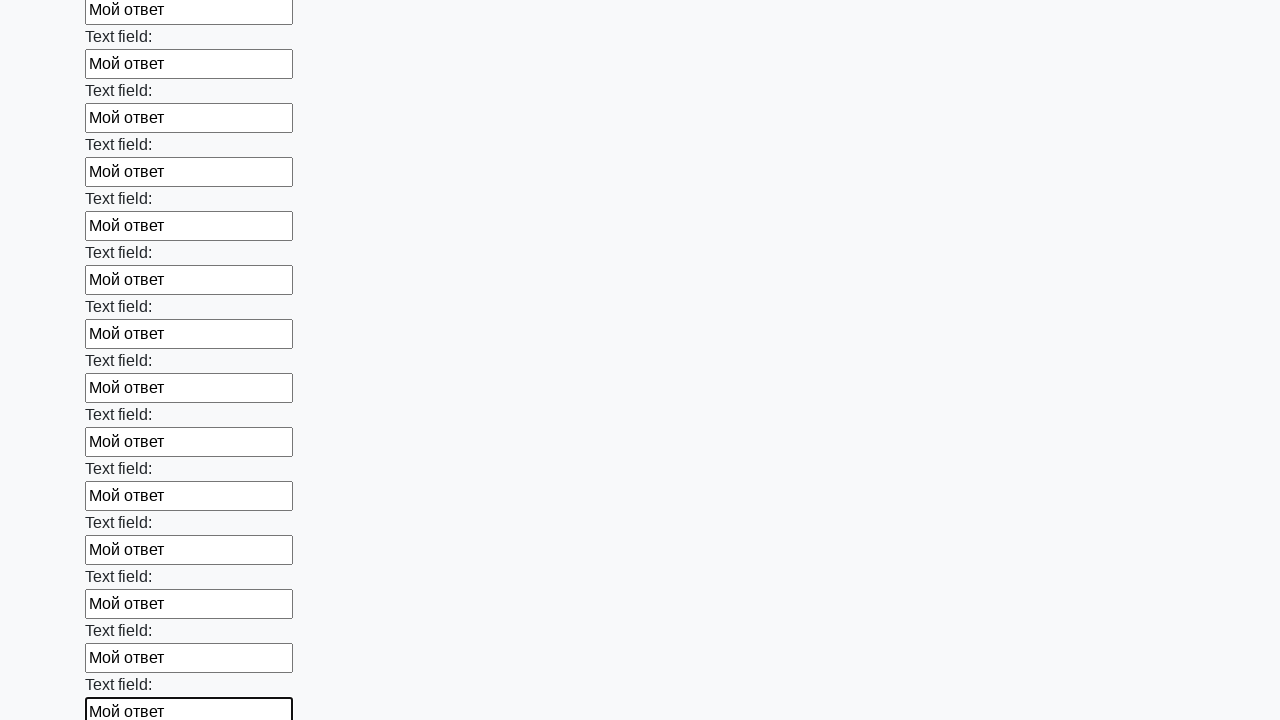

Filled input field with 'Мой ответ' on input >> nth=50
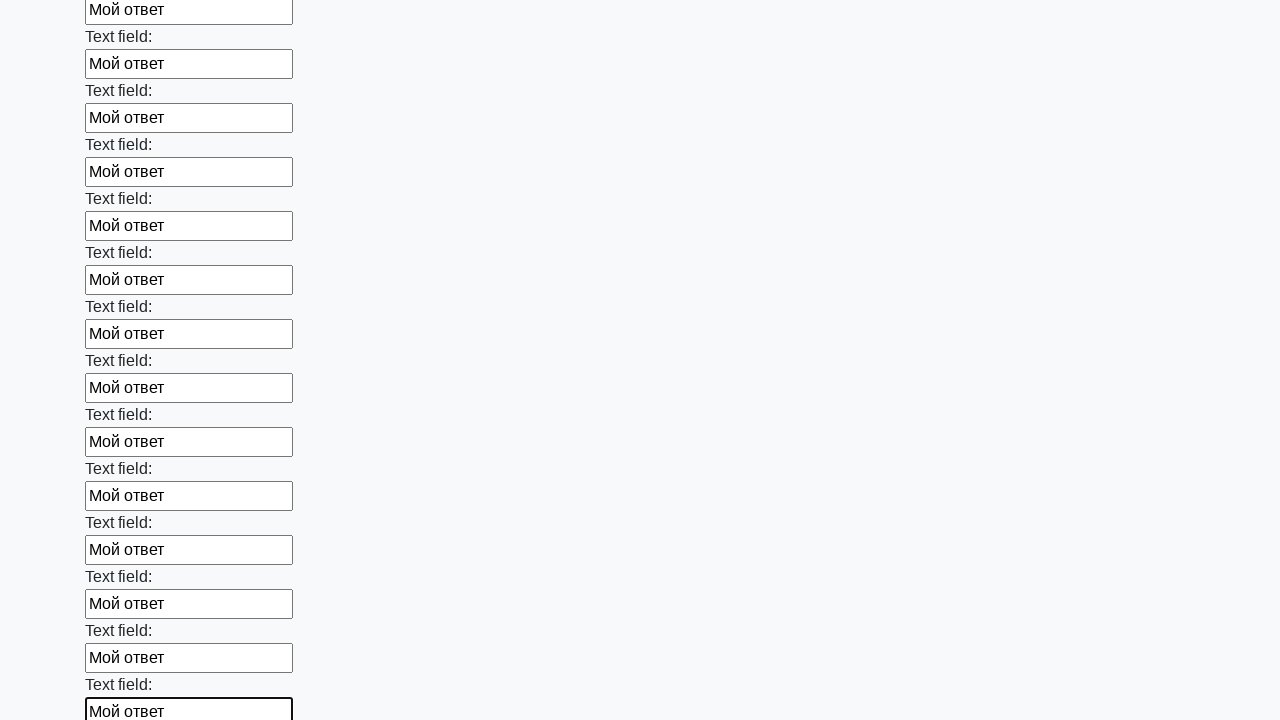

Filled input field with 'Мой ответ' on input >> nth=51
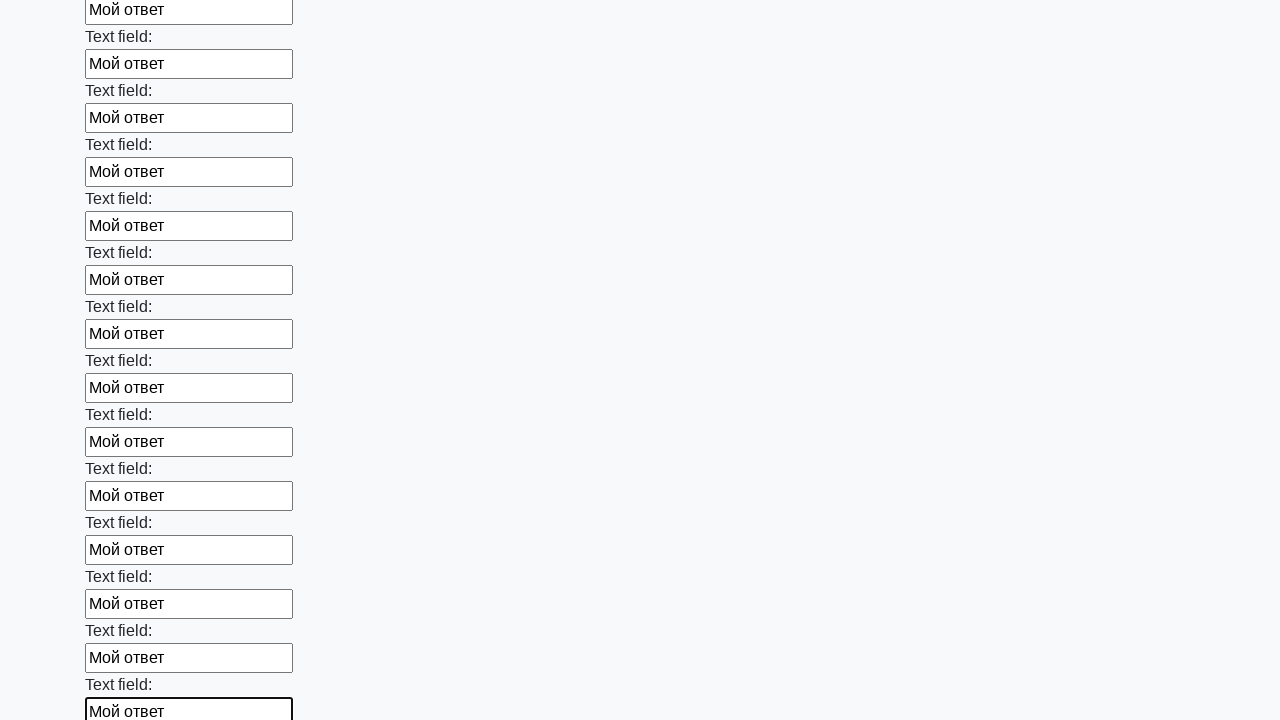

Filled input field with 'Мой ответ' on input >> nth=52
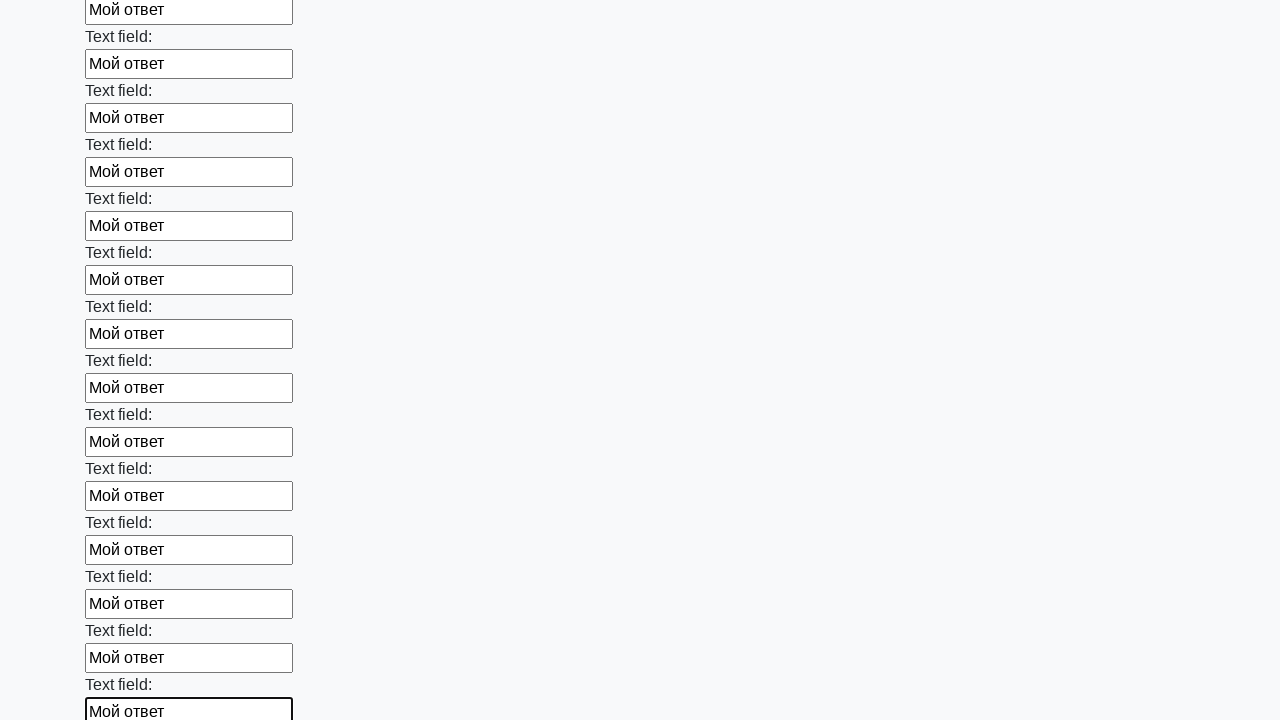

Filled input field with 'Мой ответ' on input >> nth=53
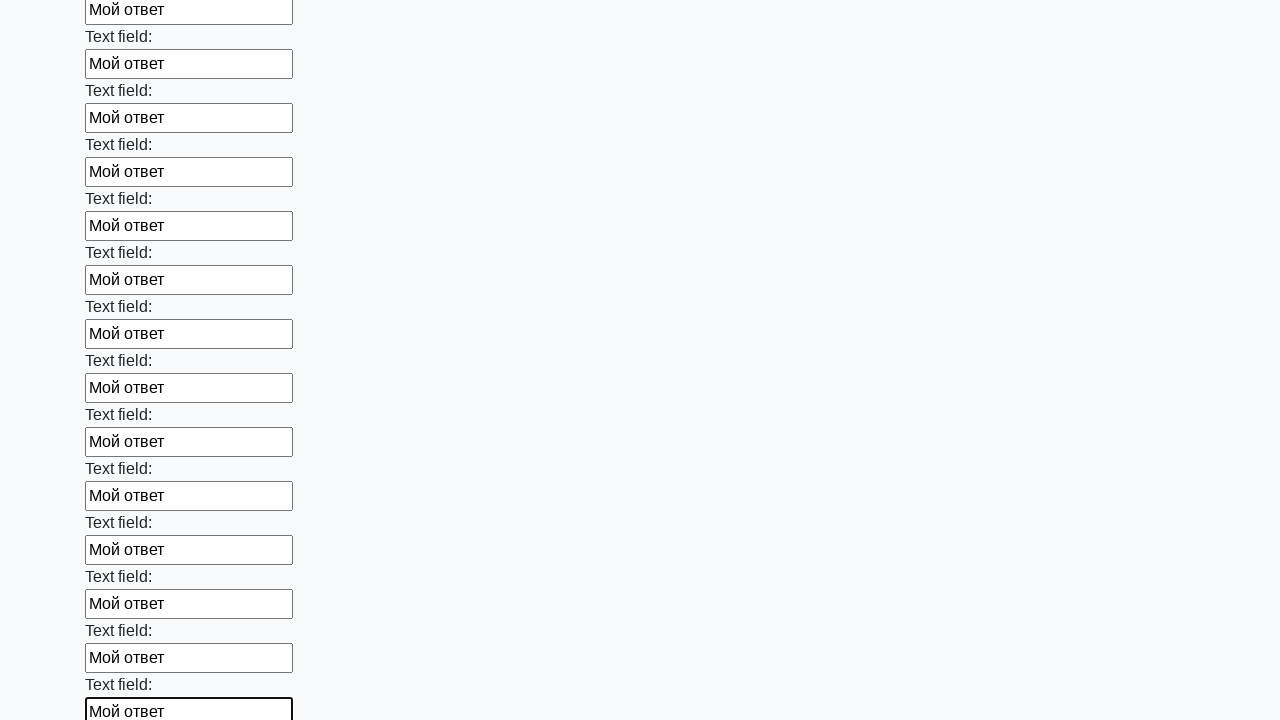

Filled input field with 'Мой ответ' on input >> nth=54
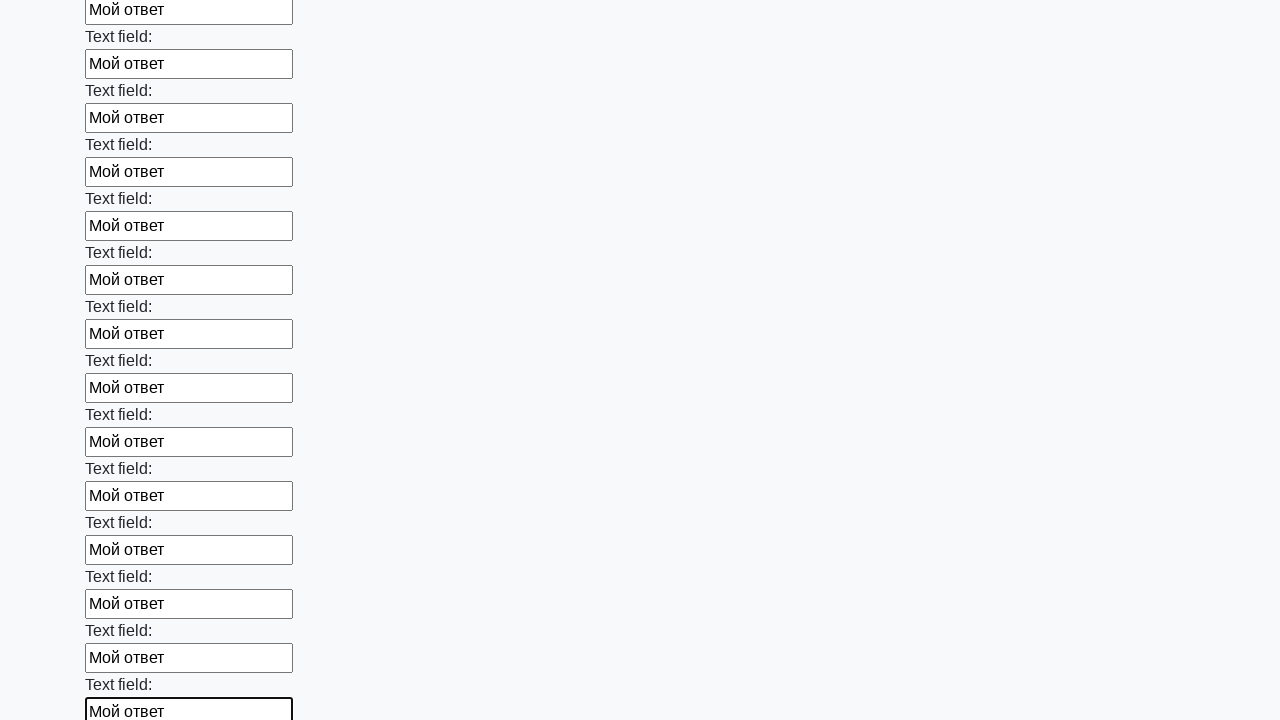

Filled input field with 'Мой ответ' on input >> nth=55
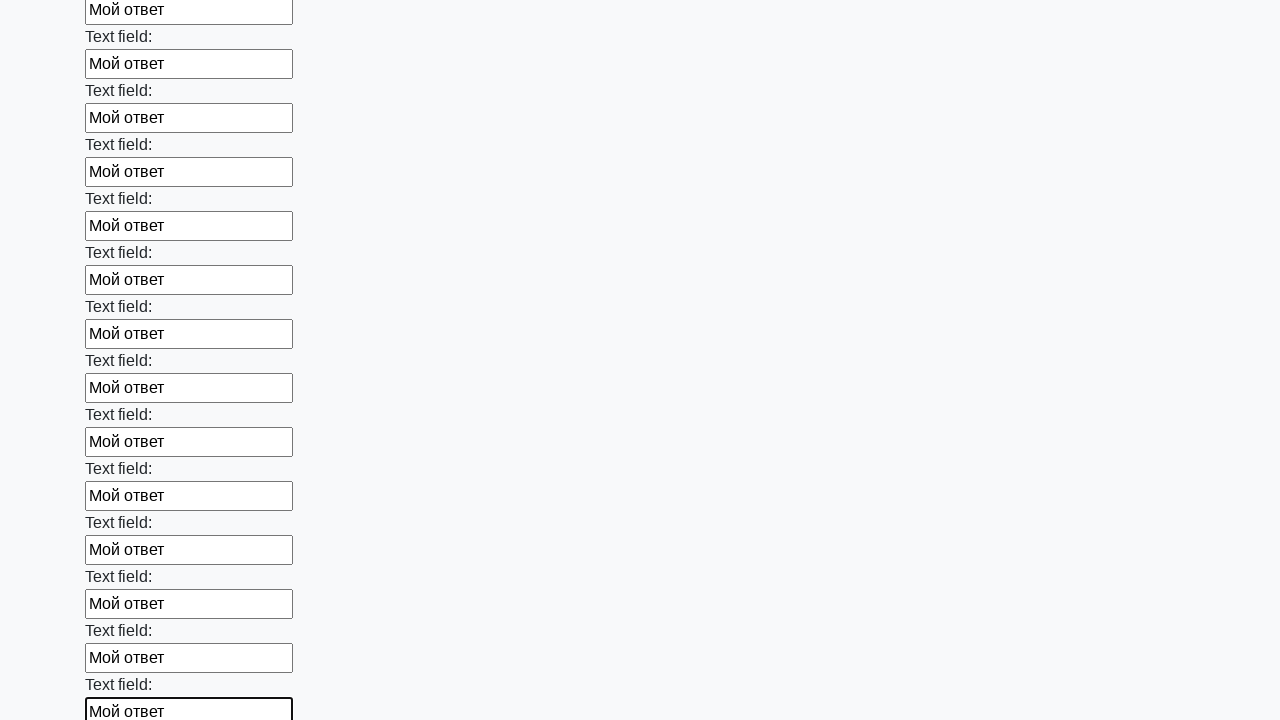

Filled input field with 'Мой ответ' on input >> nth=56
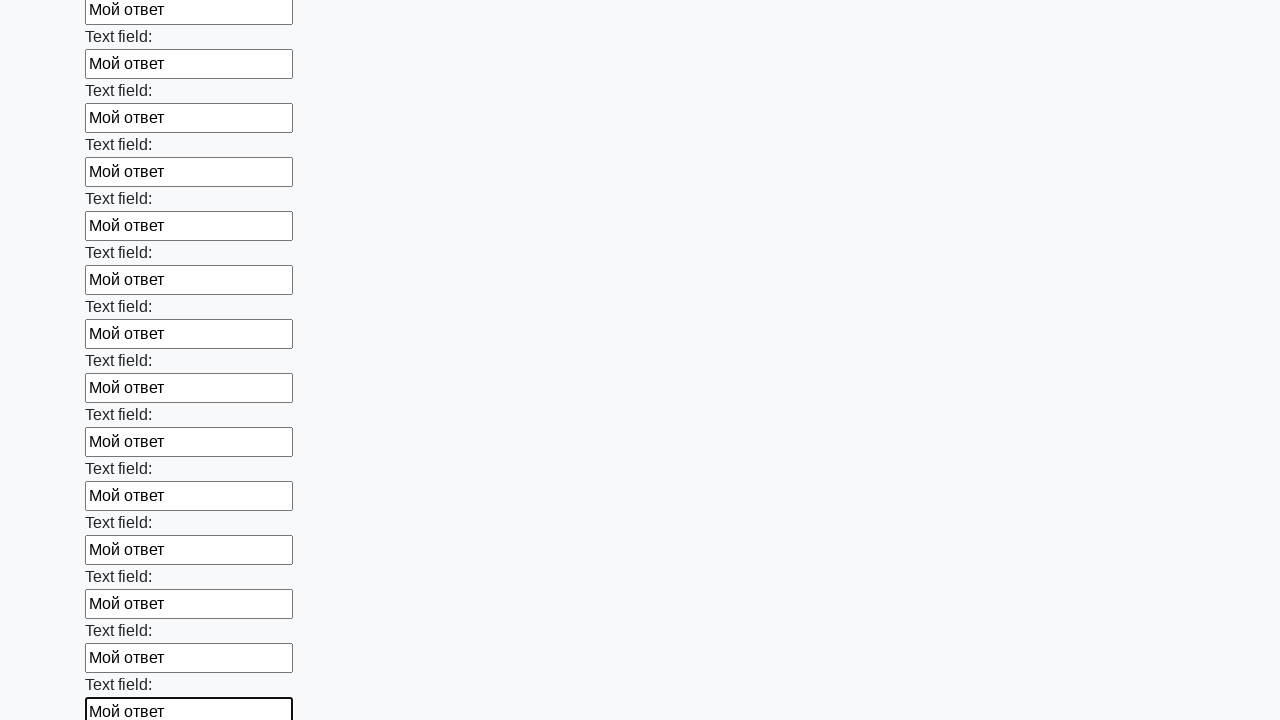

Filled input field with 'Мой ответ' on input >> nth=57
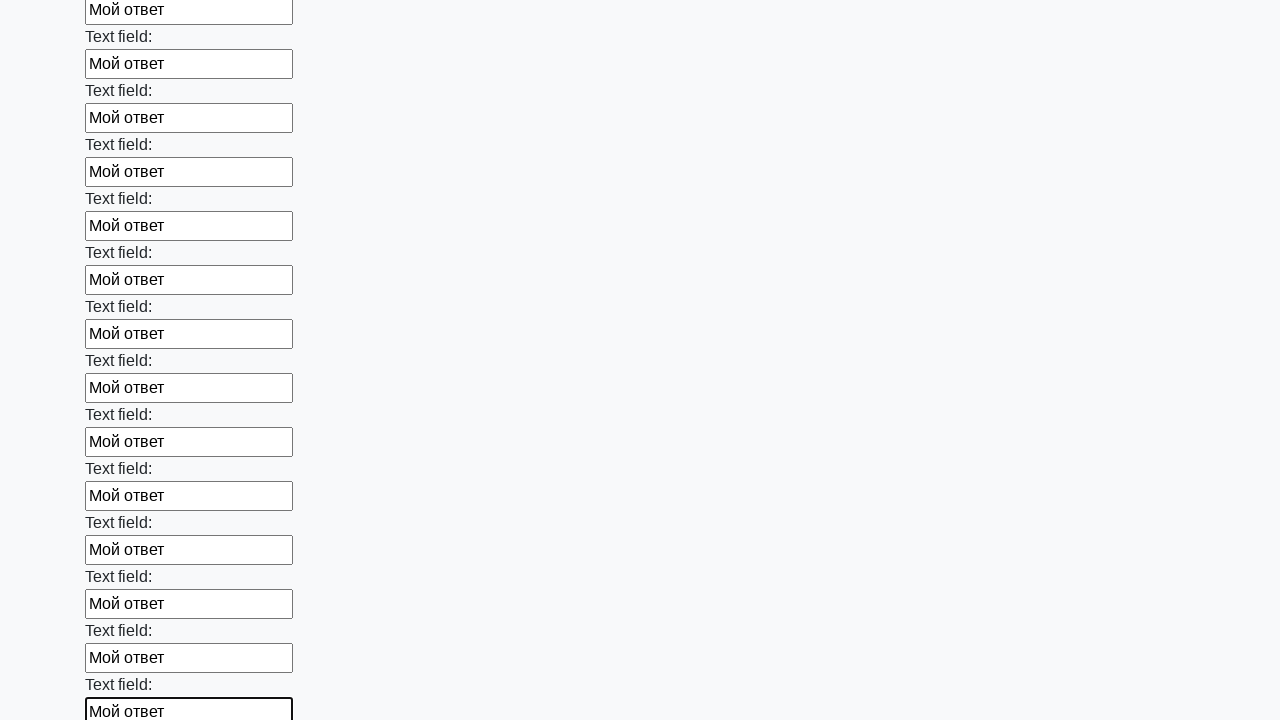

Filled input field with 'Мой ответ' on input >> nth=58
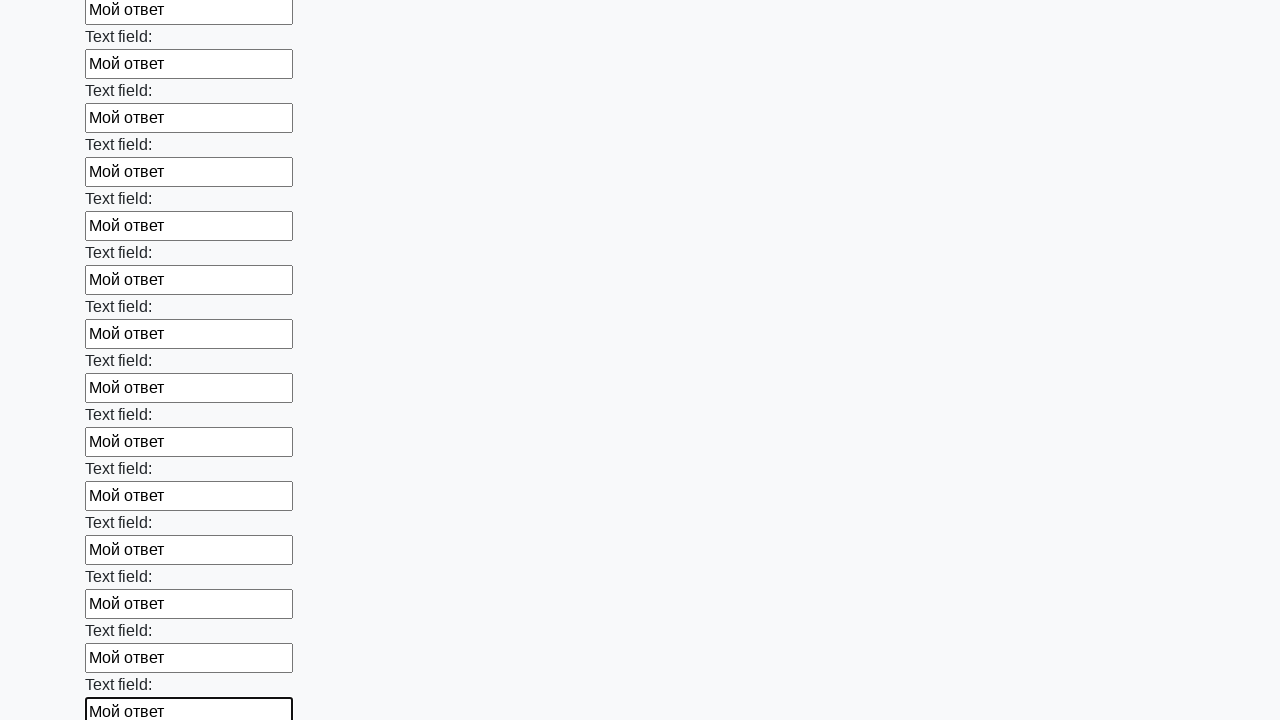

Filled input field with 'Мой ответ' on input >> nth=59
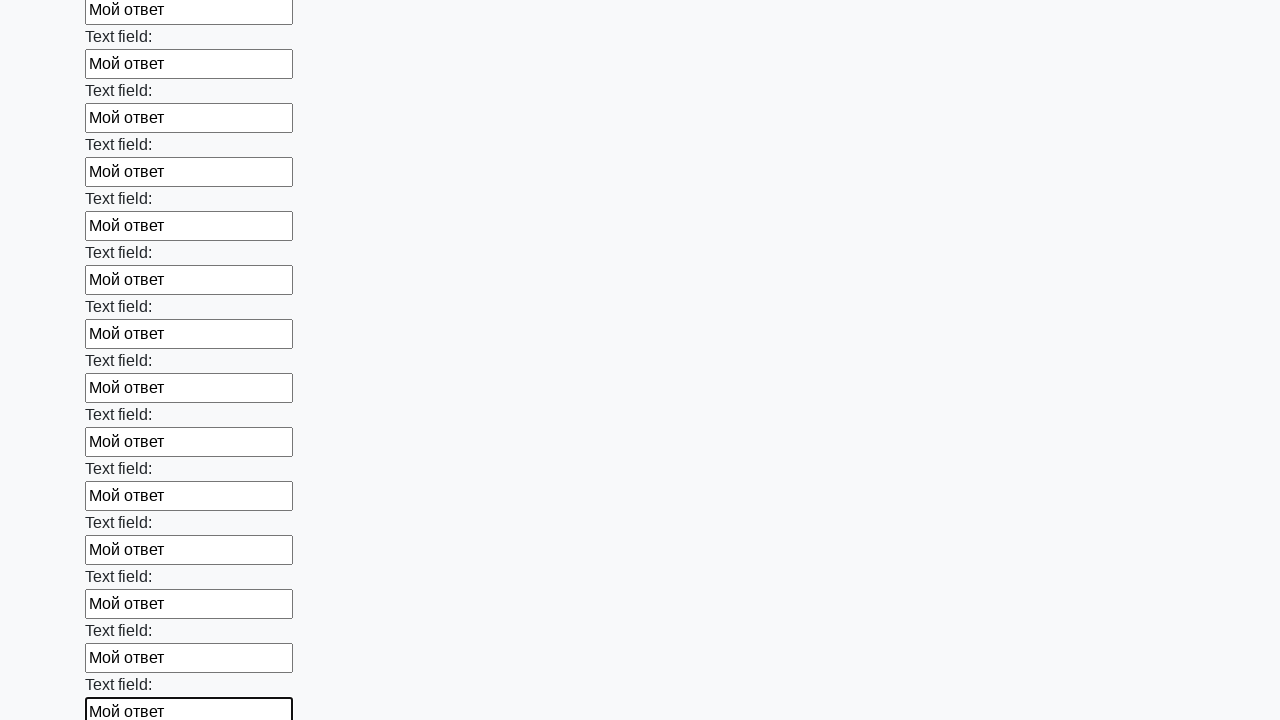

Filled input field with 'Мой ответ' on input >> nth=60
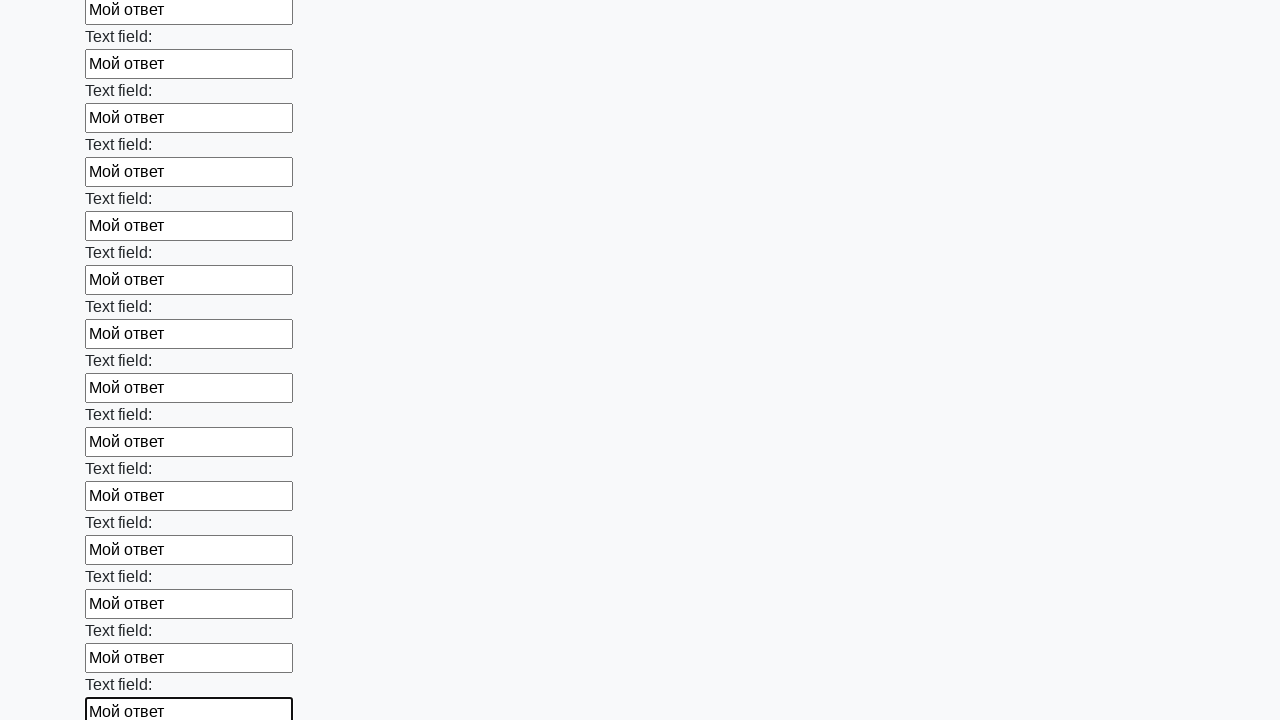

Filled input field with 'Мой ответ' on input >> nth=61
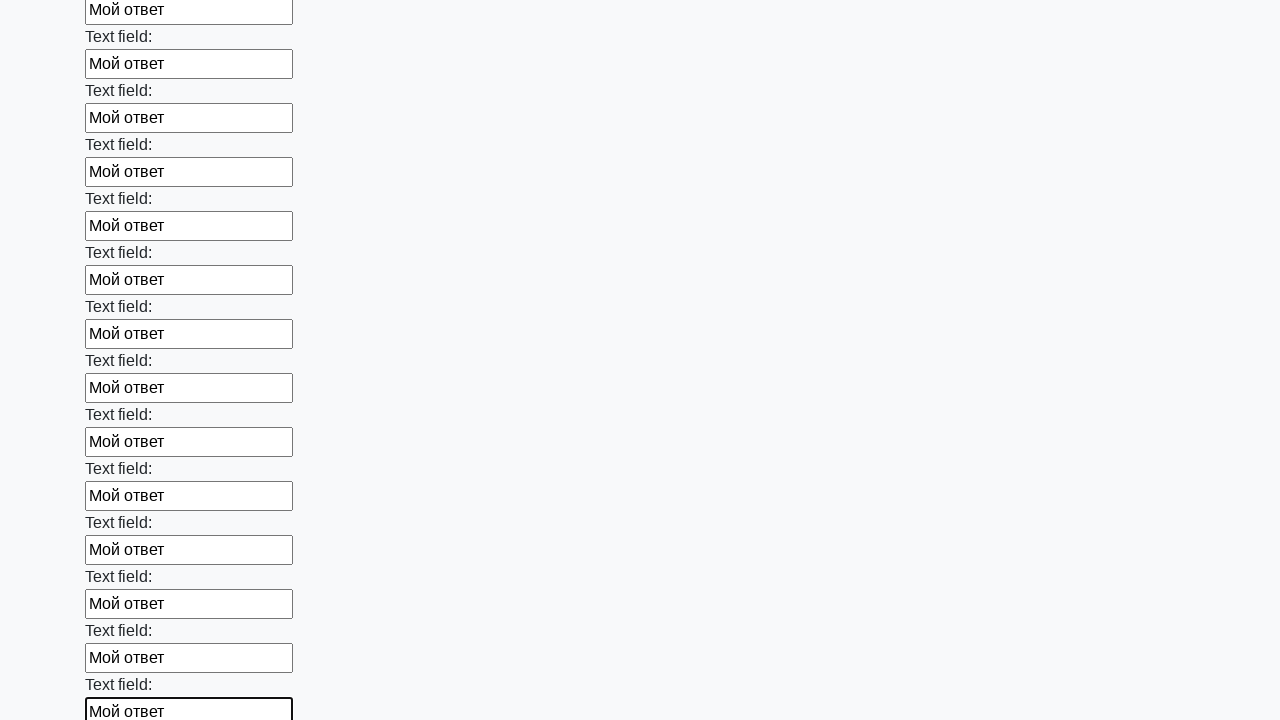

Filled input field with 'Мой ответ' on input >> nth=62
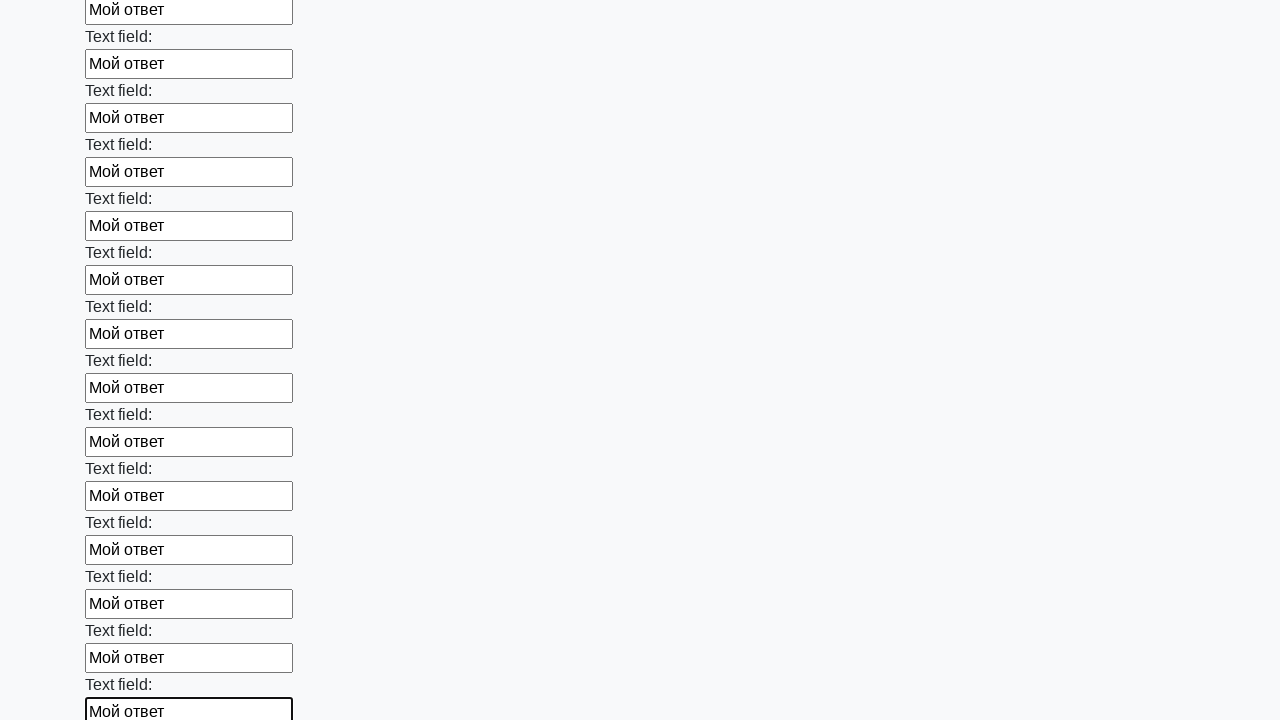

Filled input field with 'Мой ответ' on input >> nth=63
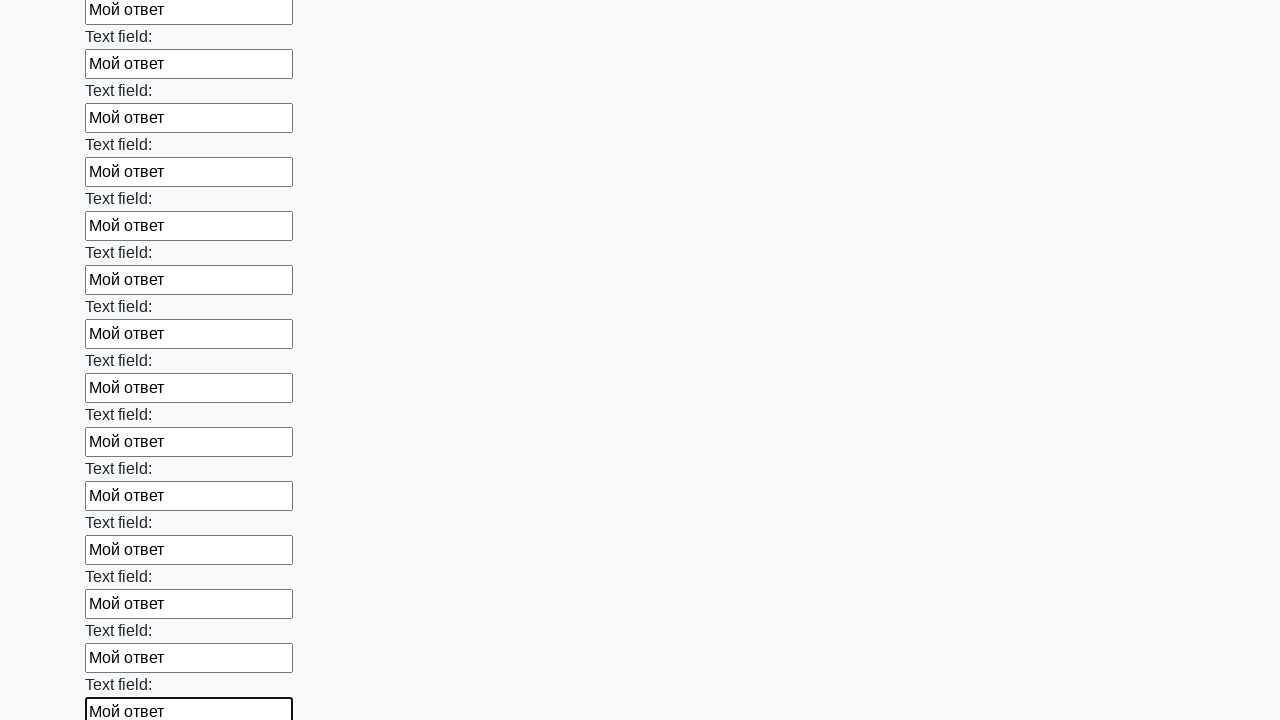

Filled input field with 'Мой ответ' on input >> nth=64
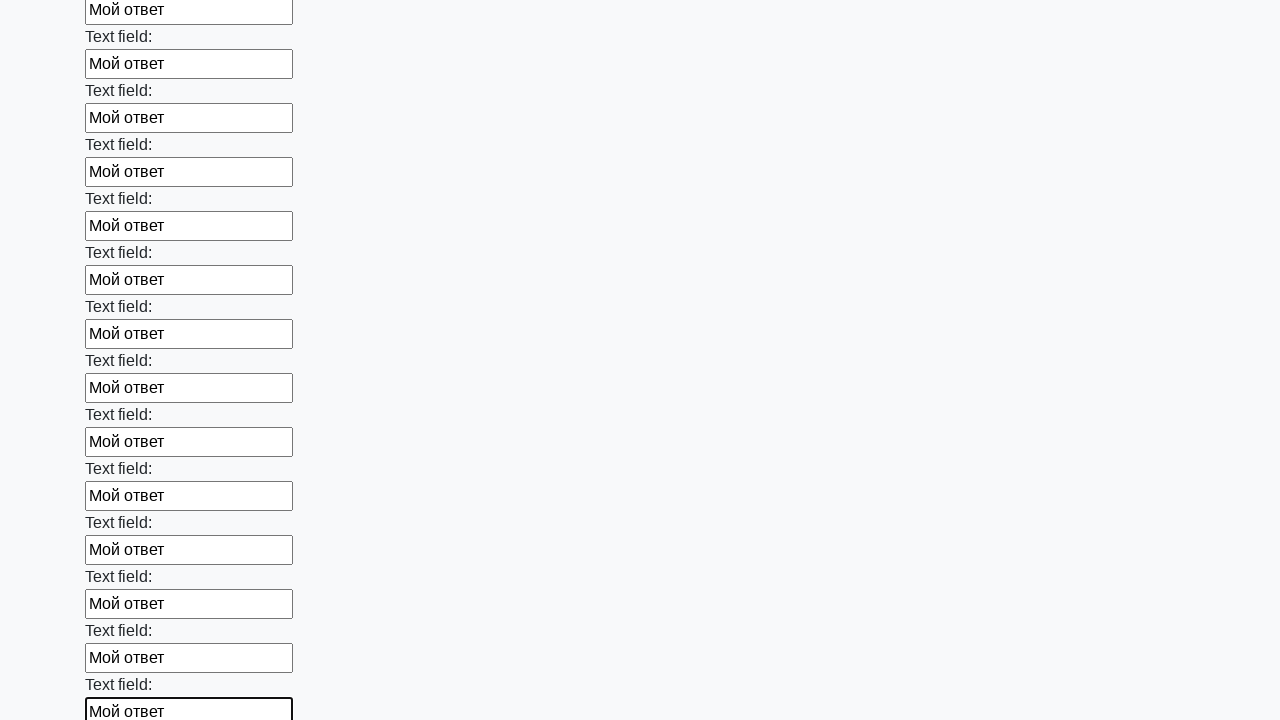

Filled input field with 'Мой ответ' on input >> nth=65
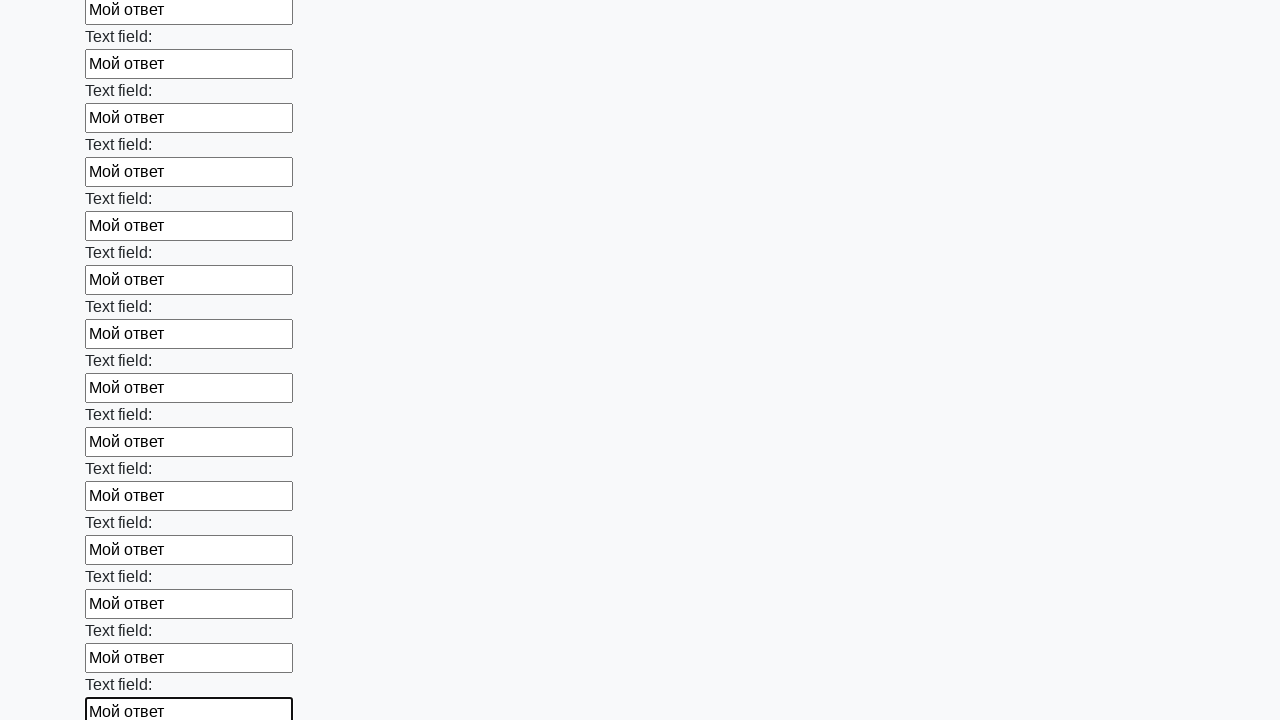

Filled input field with 'Мой ответ' on input >> nth=66
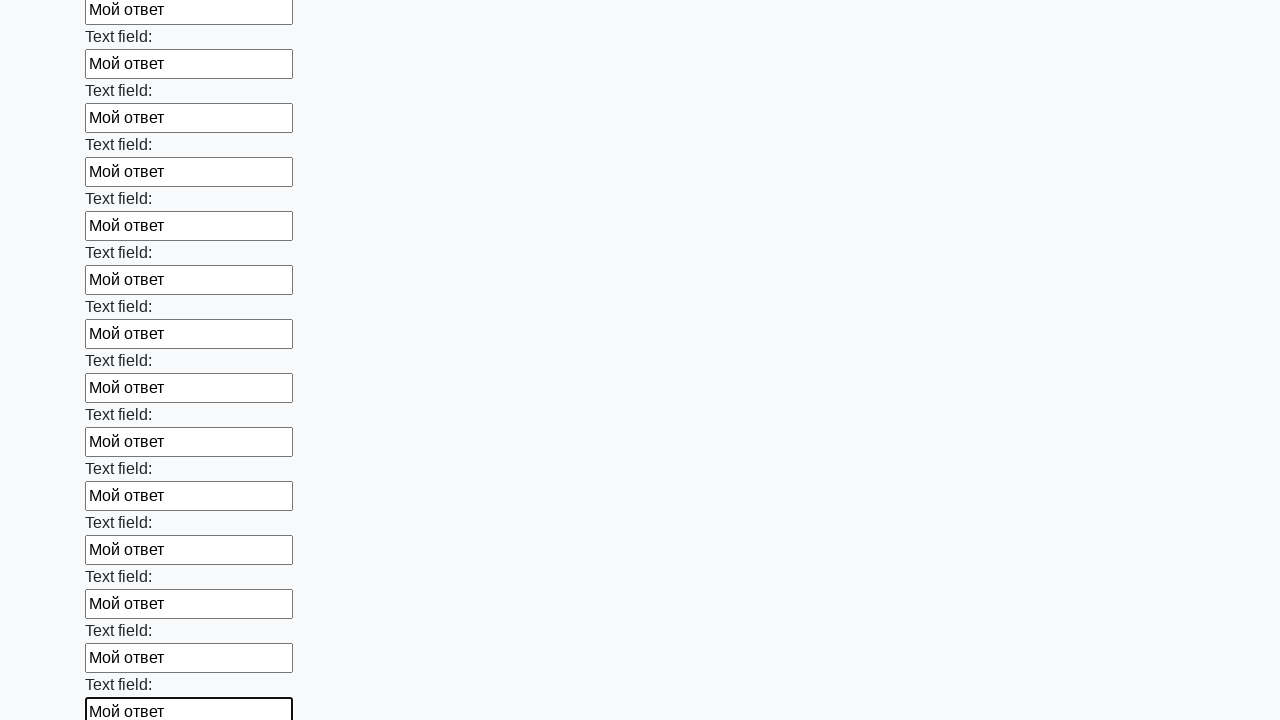

Filled input field with 'Мой ответ' on input >> nth=67
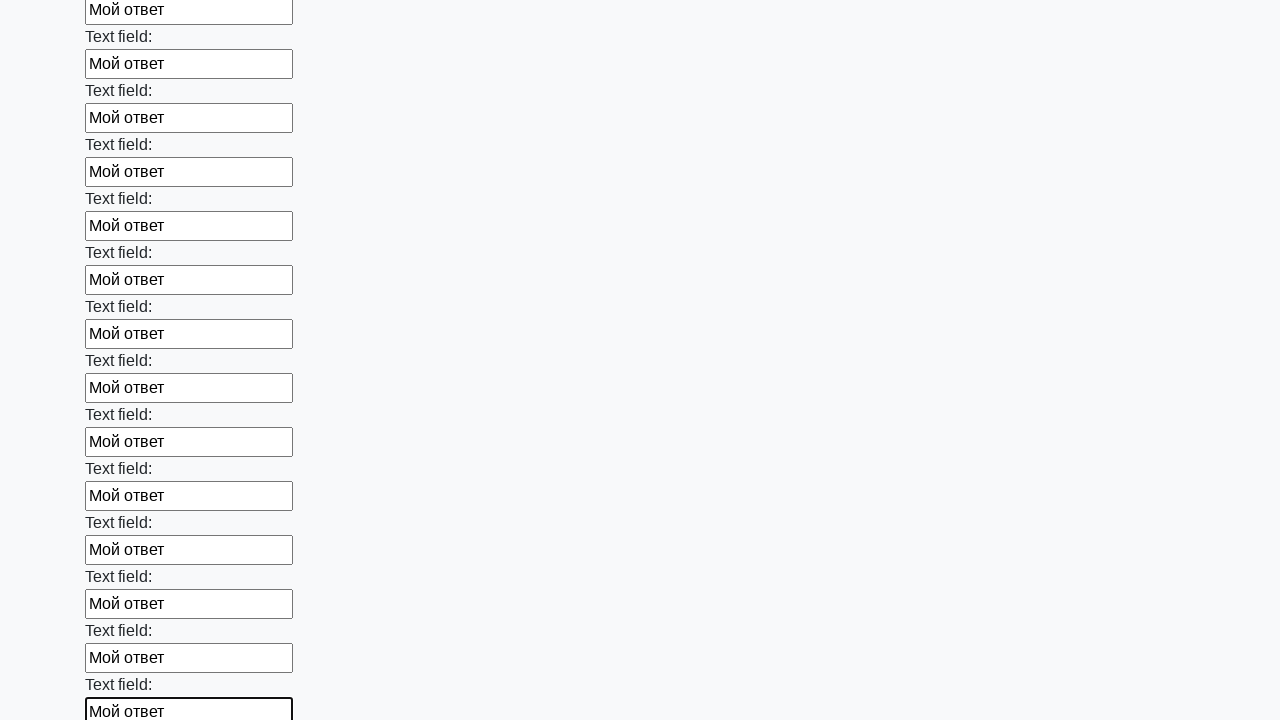

Filled input field with 'Мой ответ' on input >> nth=68
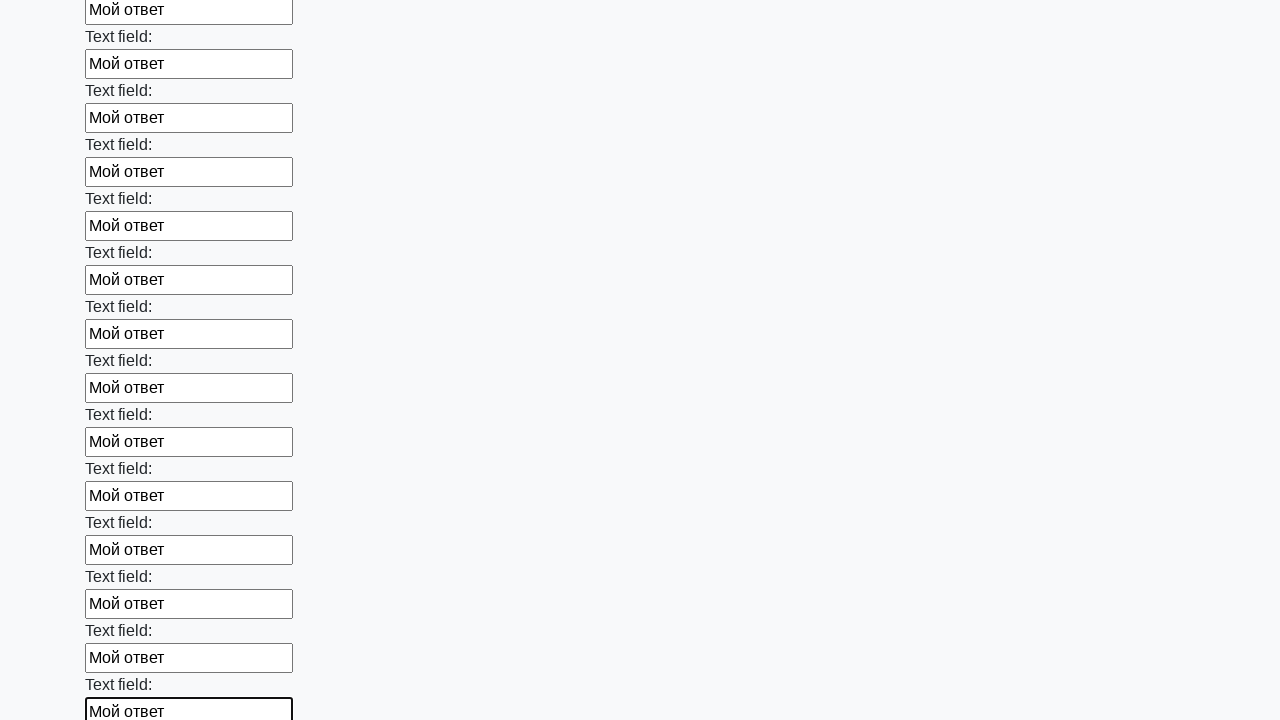

Filled input field with 'Мой ответ' on input >> nth=69
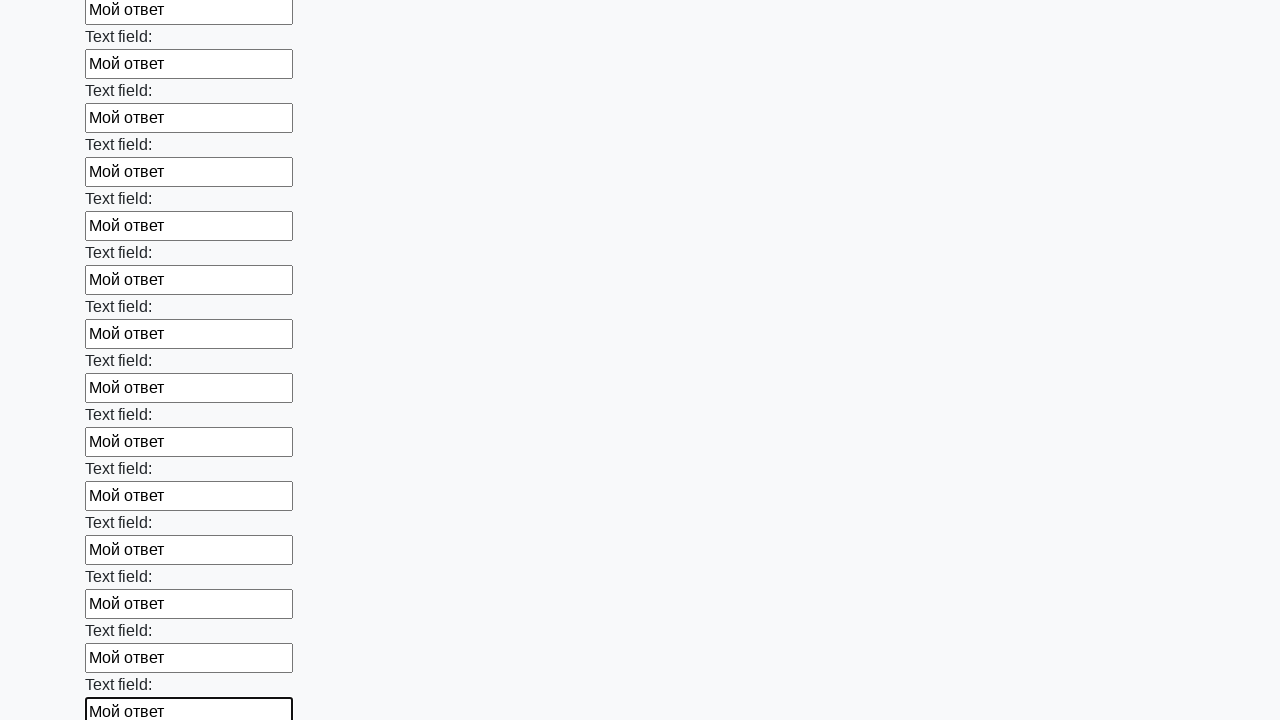

Filled input field with 'Мой ответ' on input >> nth=70
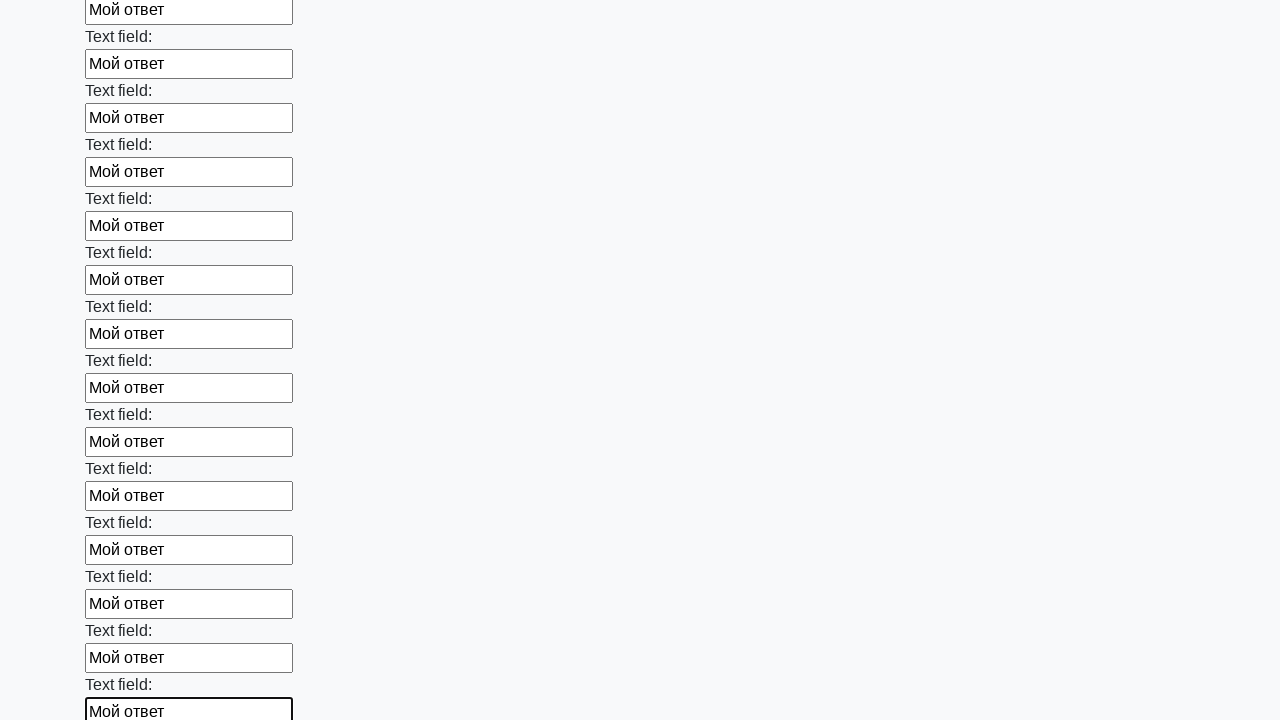

Filled input field with 'Мой ответ' on input >> nth=71
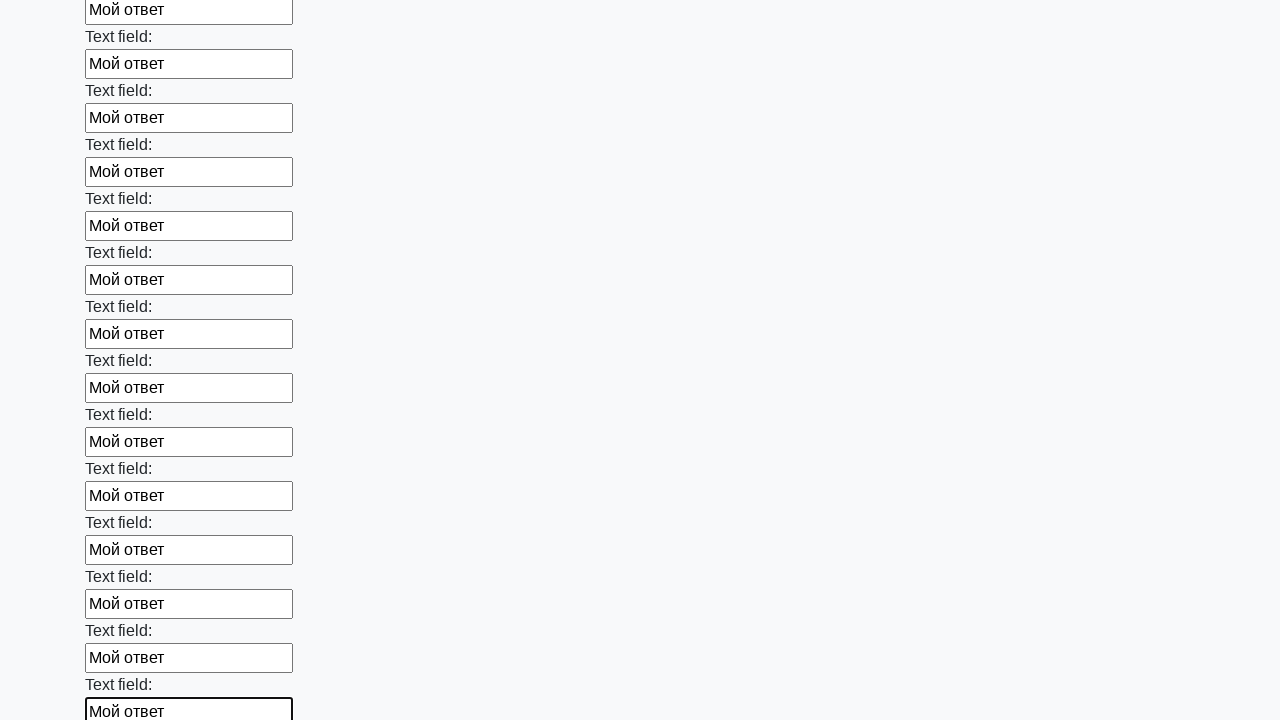

Filled input field with 'Мой ответ' on input >> nth=72
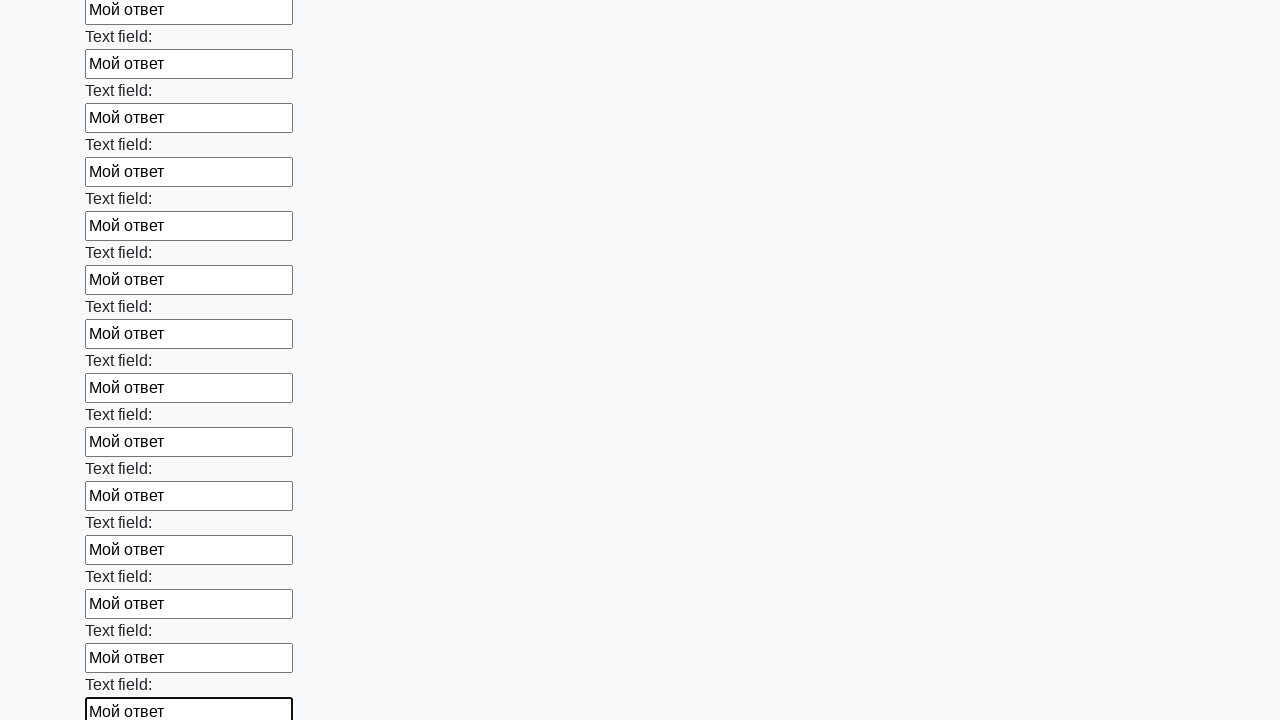

Filled input field with 'Мой ответ' on input >> nth=73
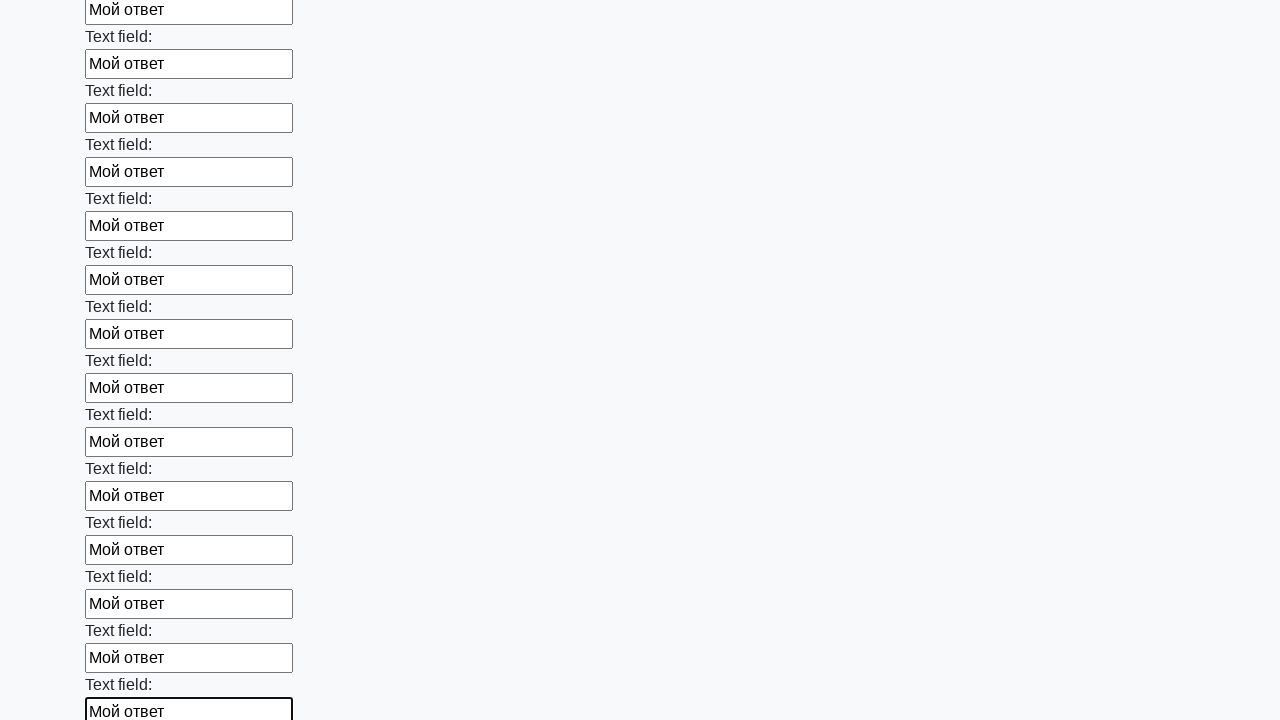

Filled input field with 'Мой ответ' on input >> nth=74
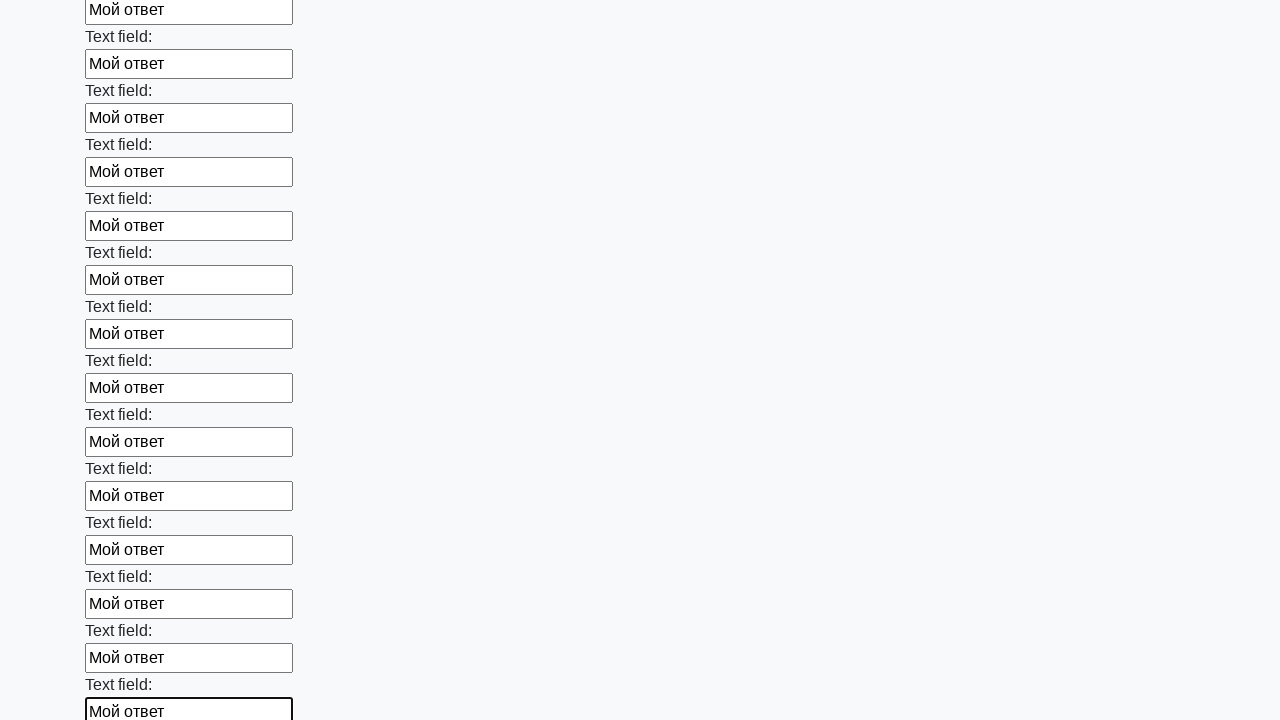

Filled input field with 'Мой ответ' on input >> nth=75
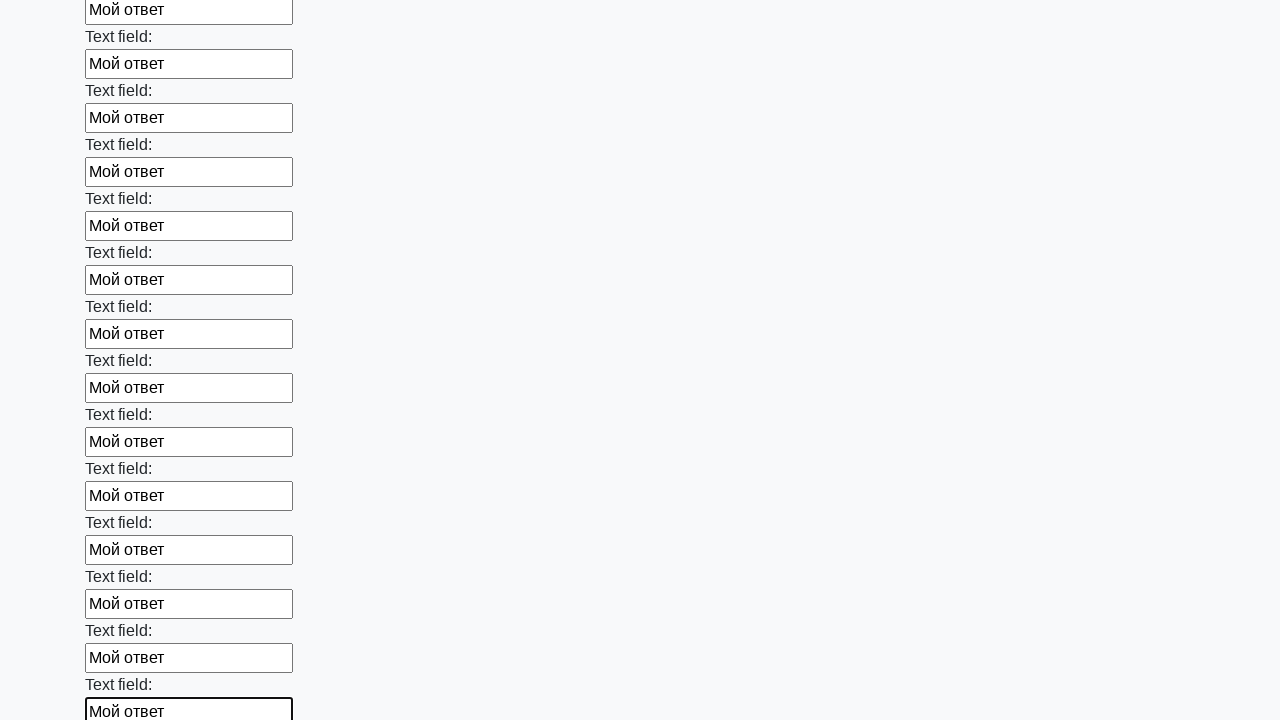

Filled input field with 'Мой ответ' on input >> nth=76
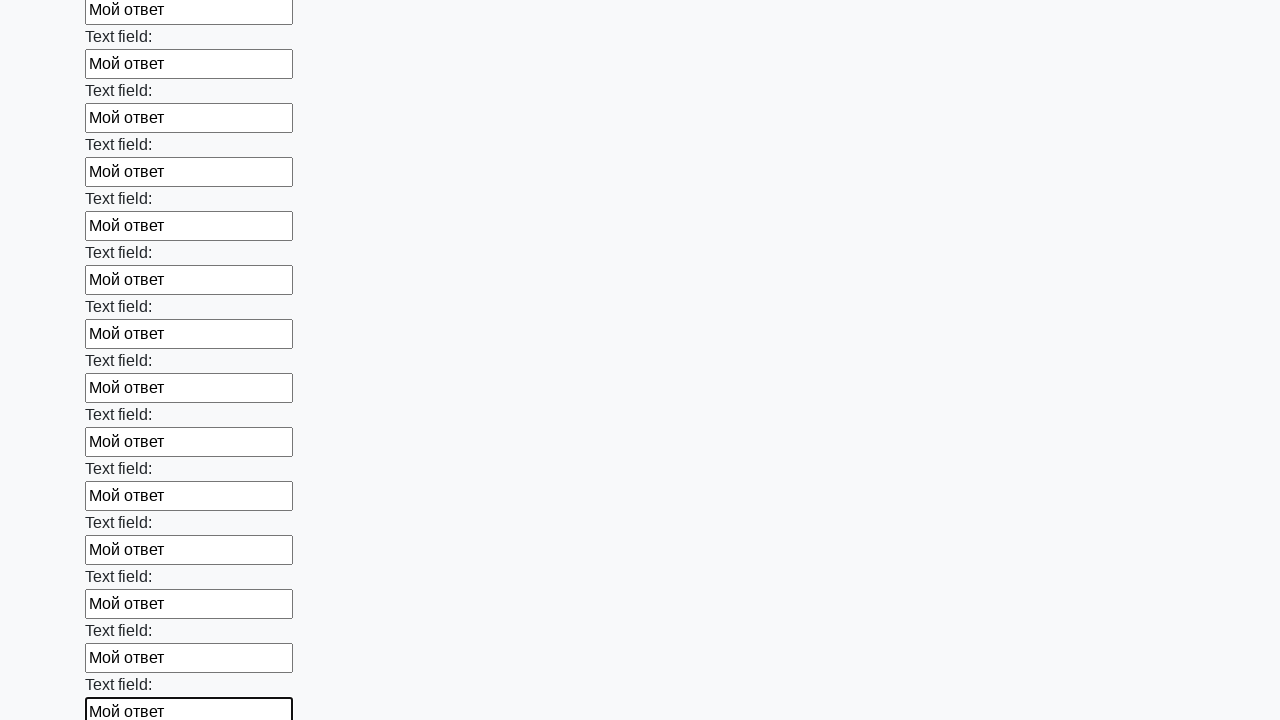

Filled input field with 'Мой ответ' on input >> nth=77
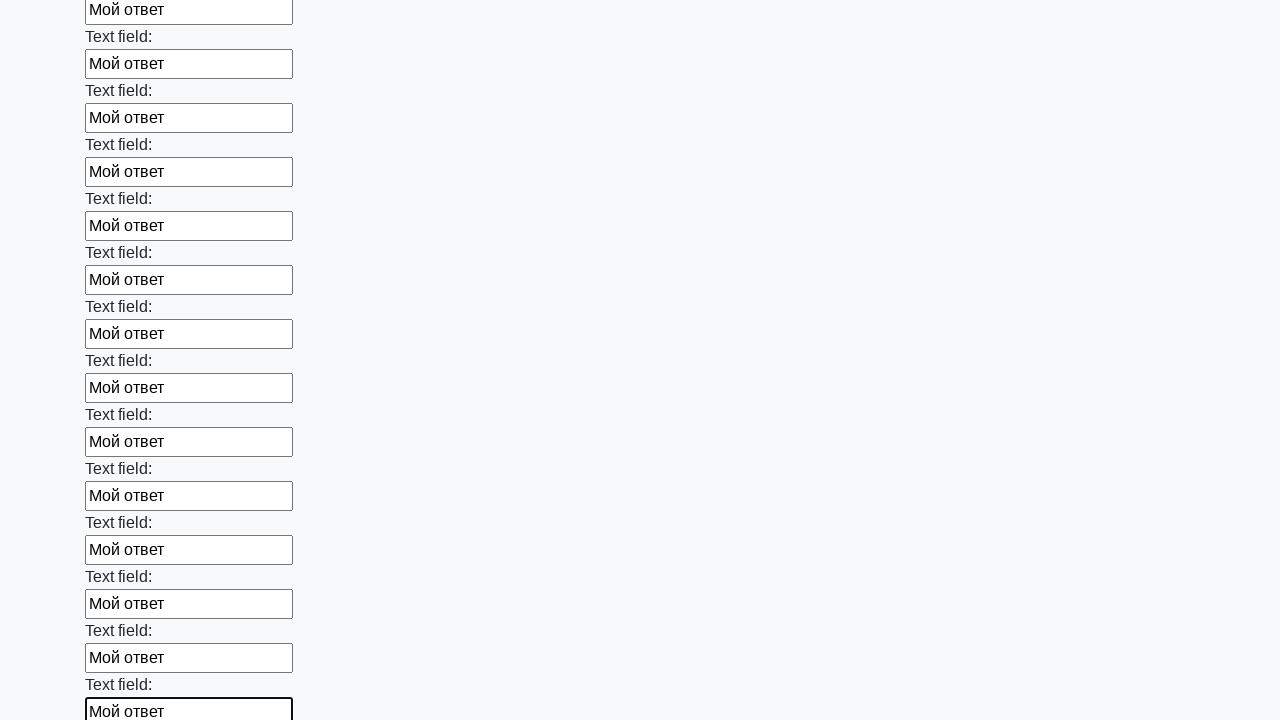

Filled input field with 'Мой ответ' on input >> nth=78
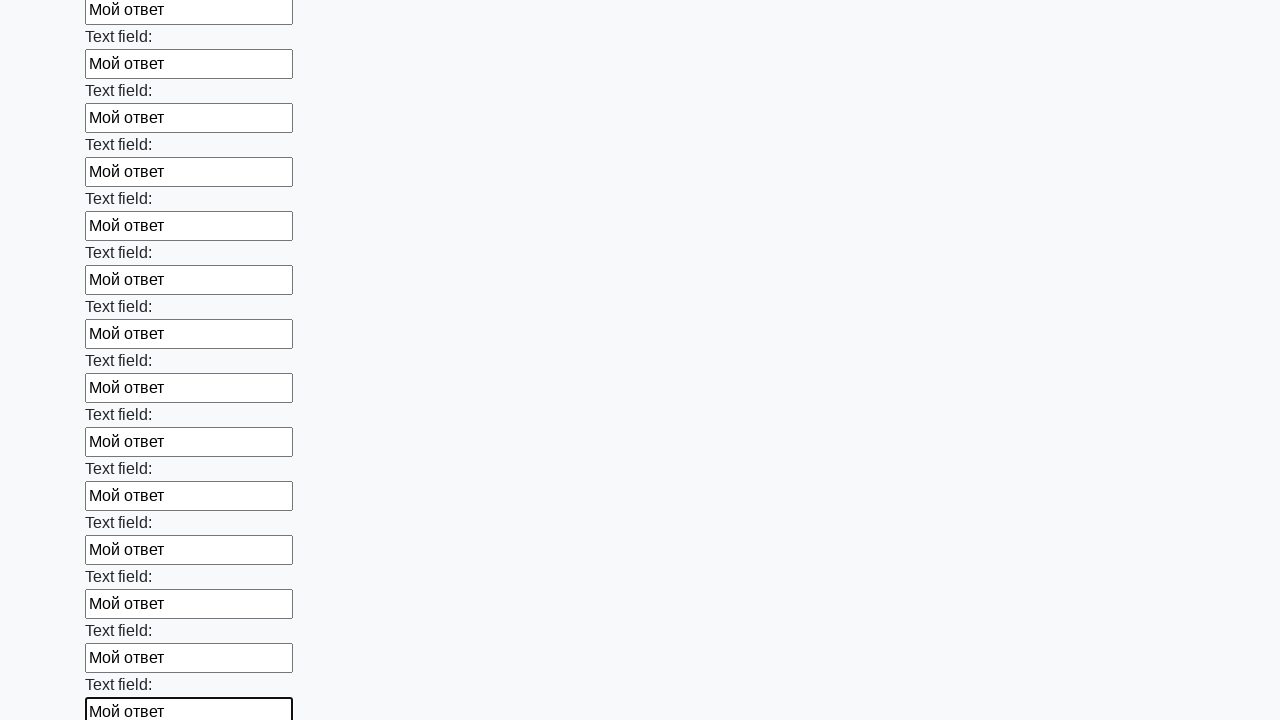

Filled input field with 'Мой ответ' on input >> nth=79
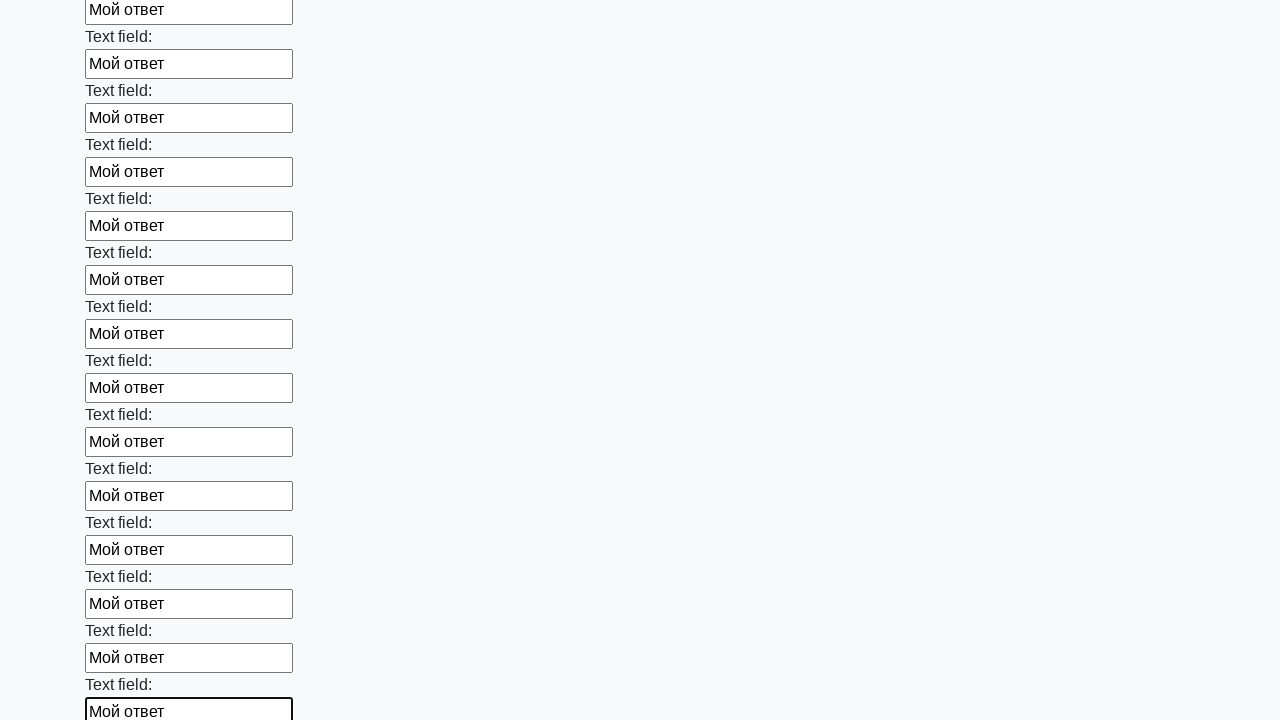

Filled input field with 'Мой ответ' on input >> nth=80
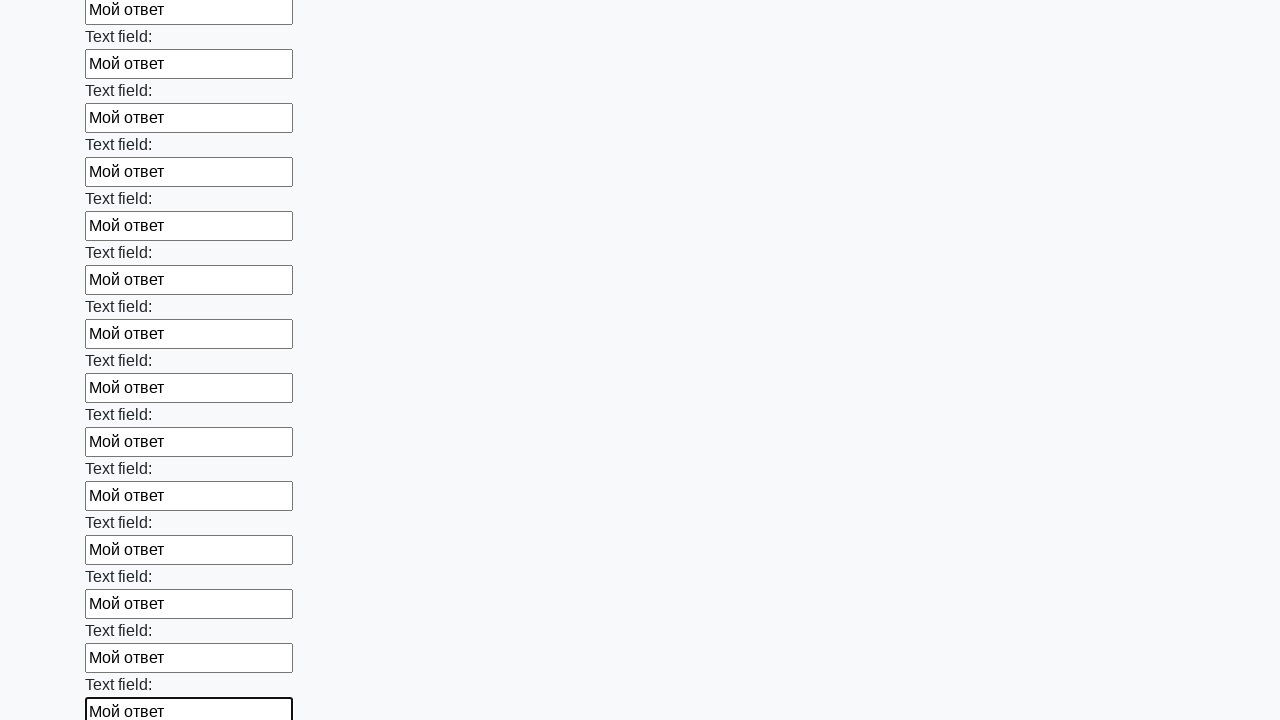

Filled input field with 'Мой ответ' on input >> nth=81
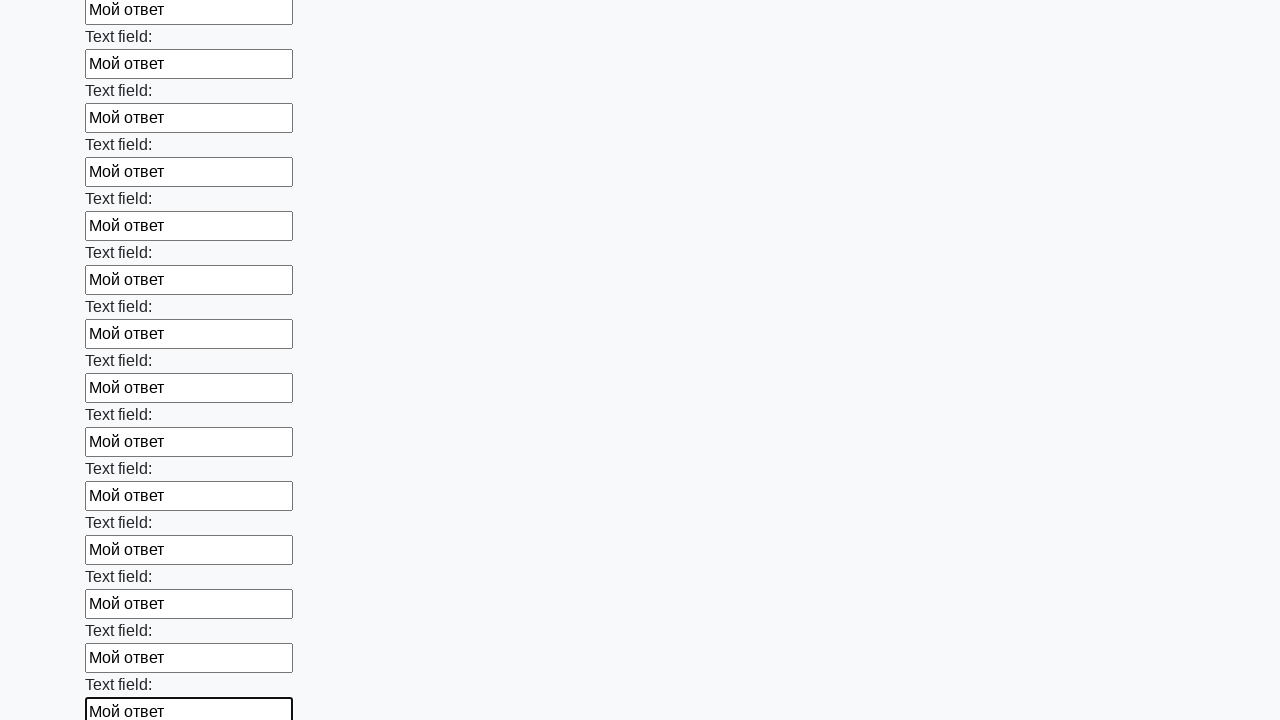

Filled input field with 'Мой ответ' on input >> nth=82
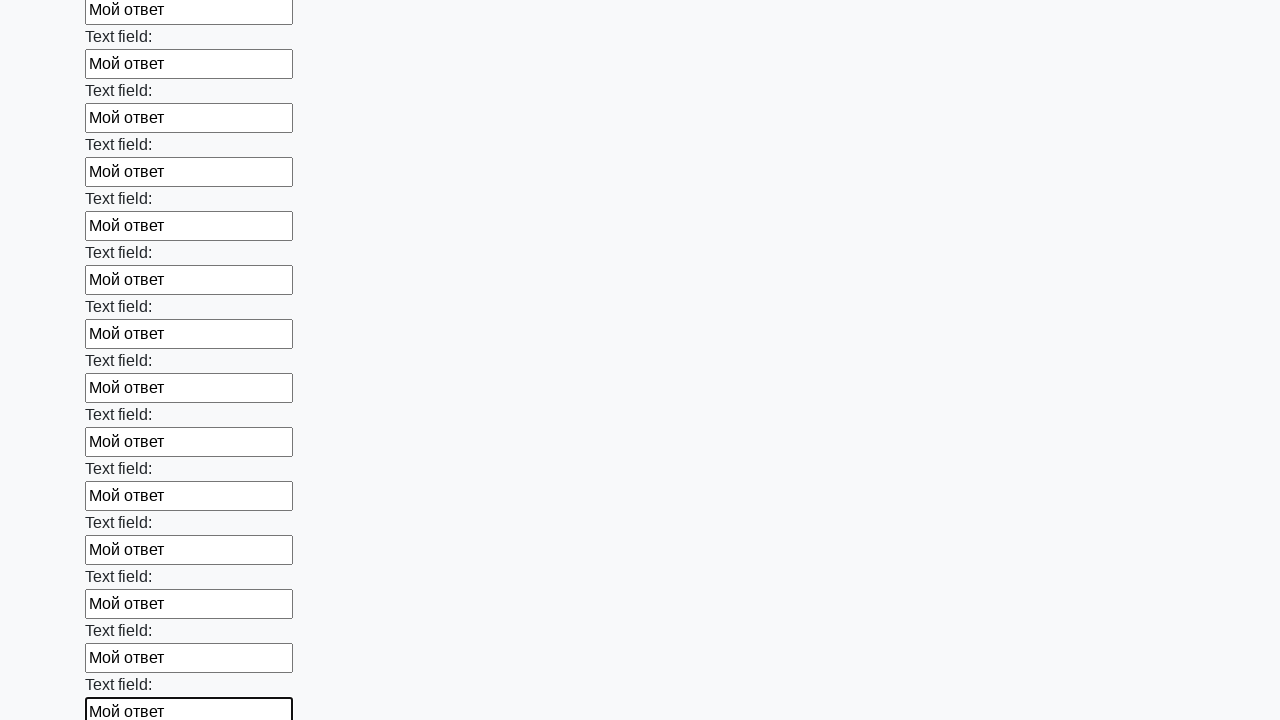

Filled input field with 'Мой ответ' on input >> nth=83
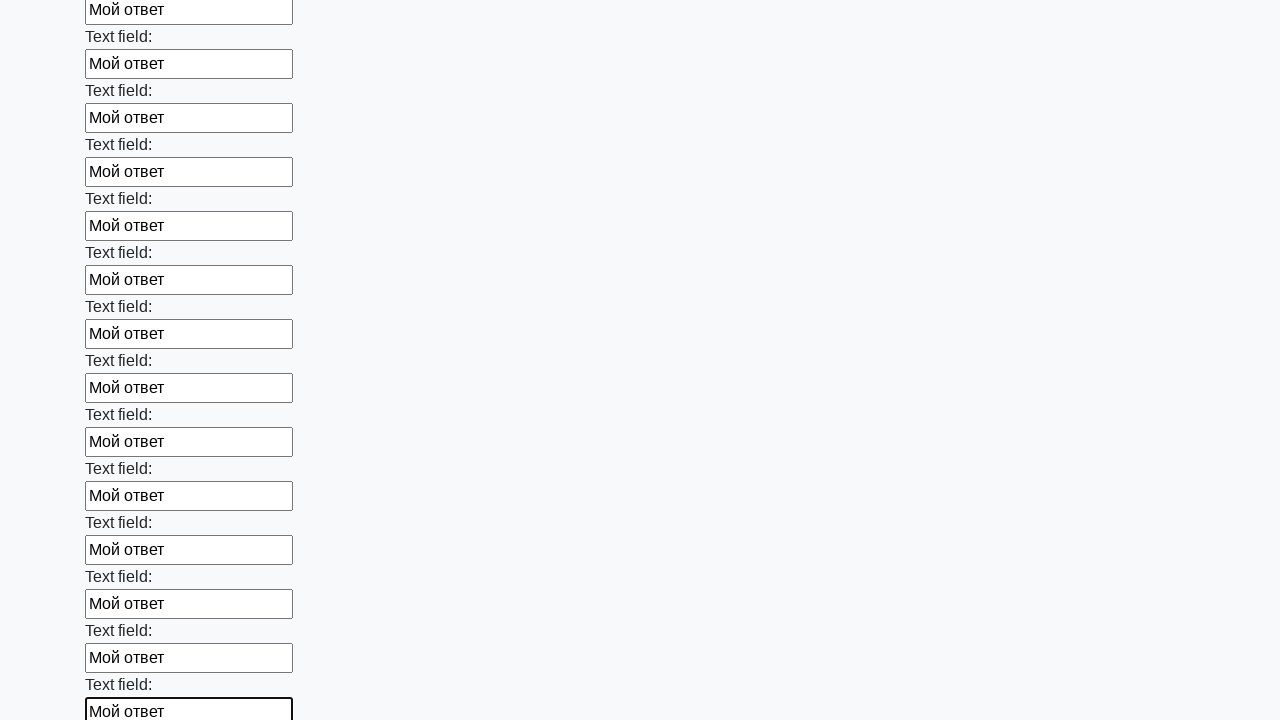

Filled input field with 'Мой ответ' on input >> nth=84
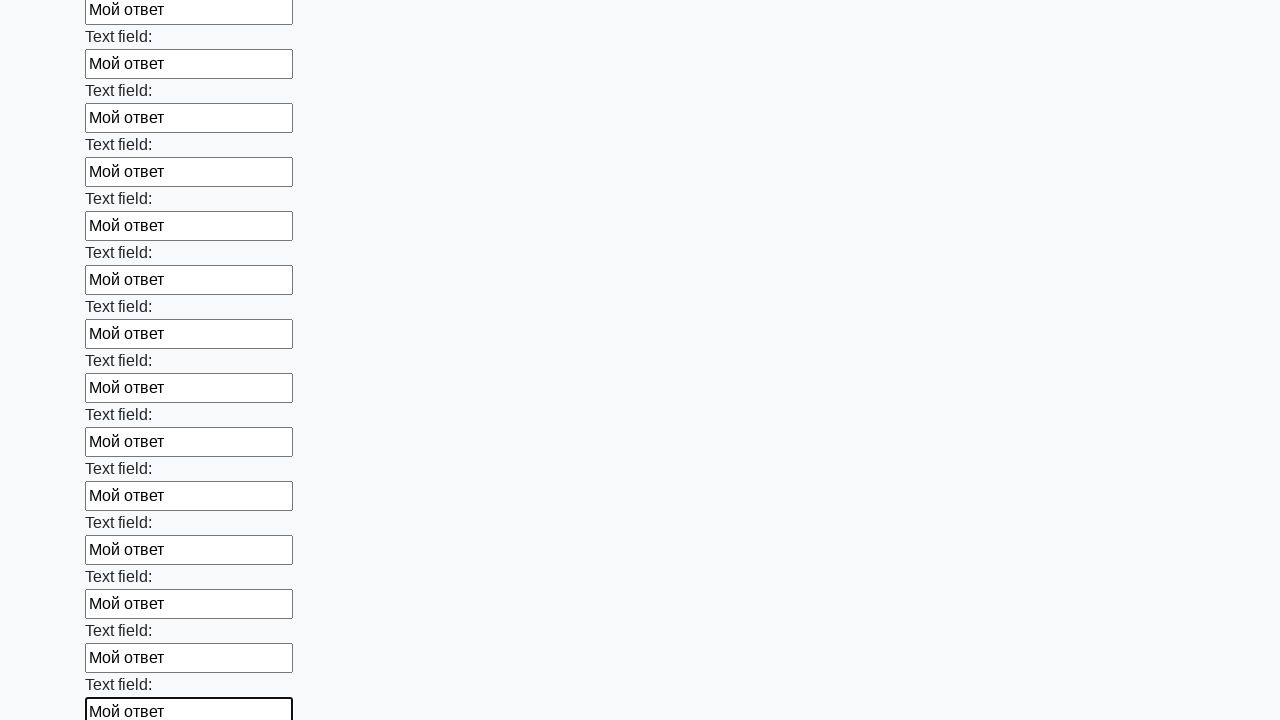

Filled input field with 'Мой ответ' on input >> nth=85
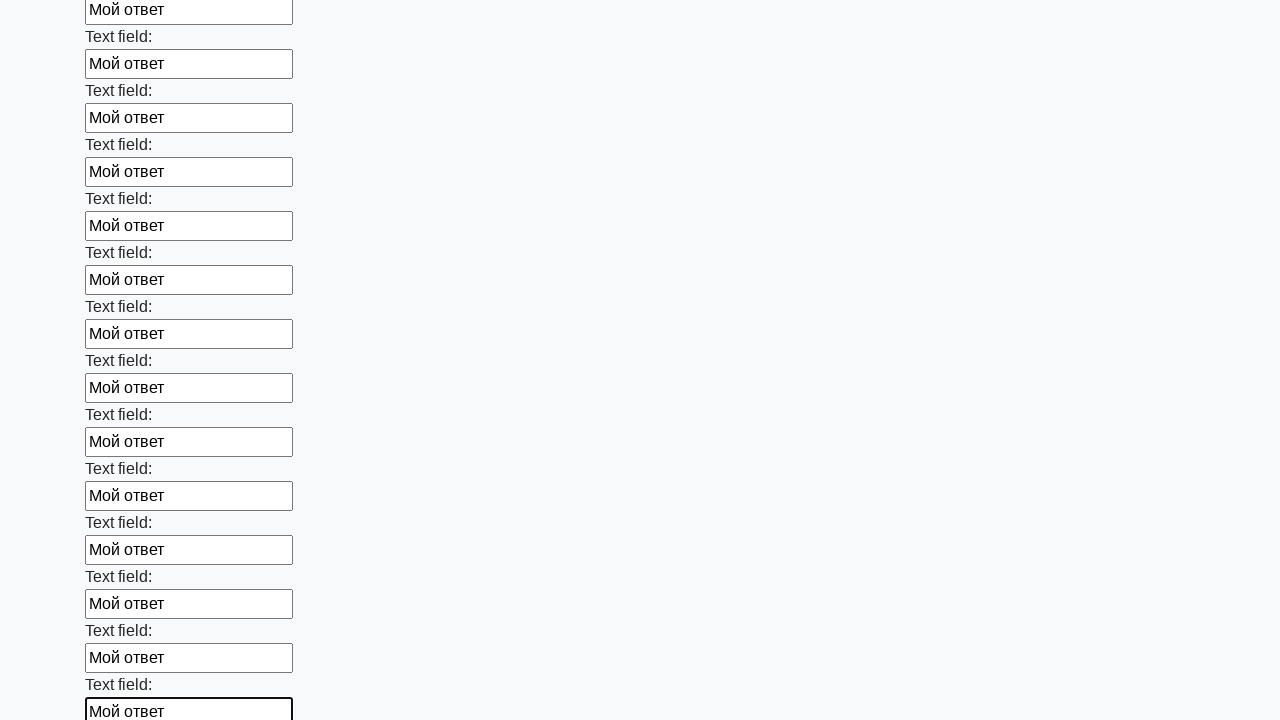

Filled input field with 'Мой ответ' on input >> nth=86
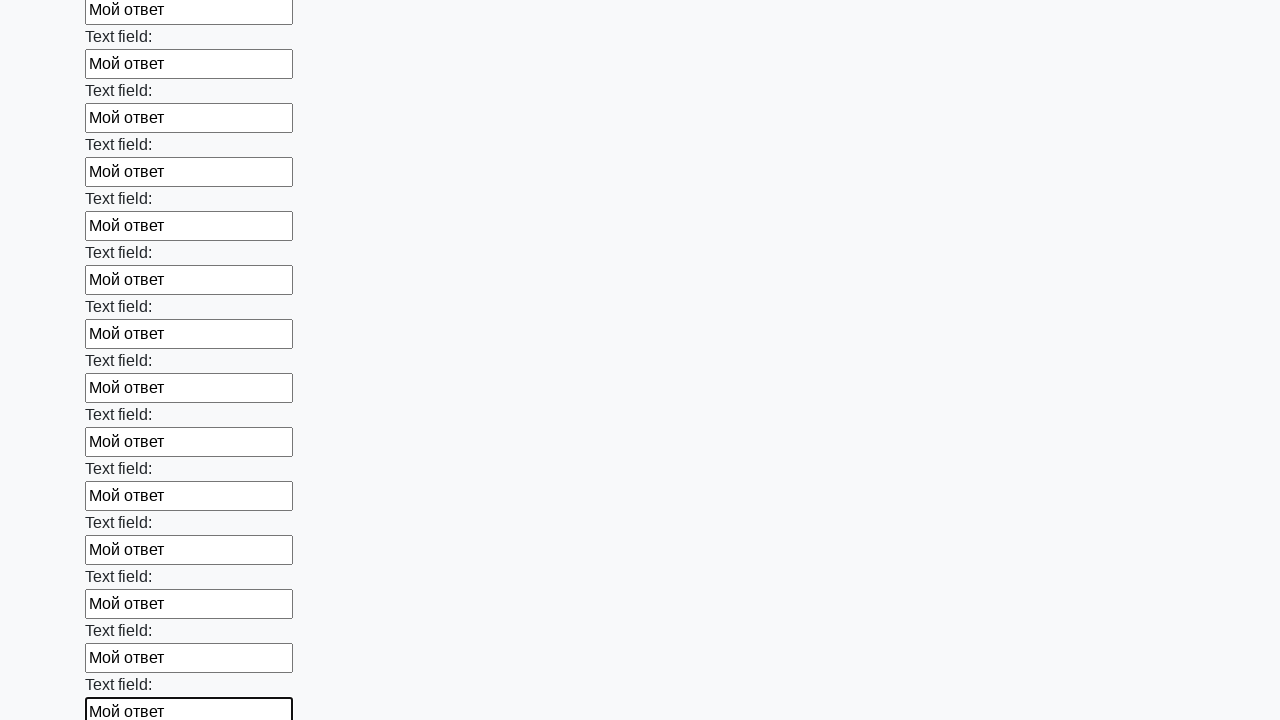

Filled input field with 'Мой ответ' on input >> nth=87
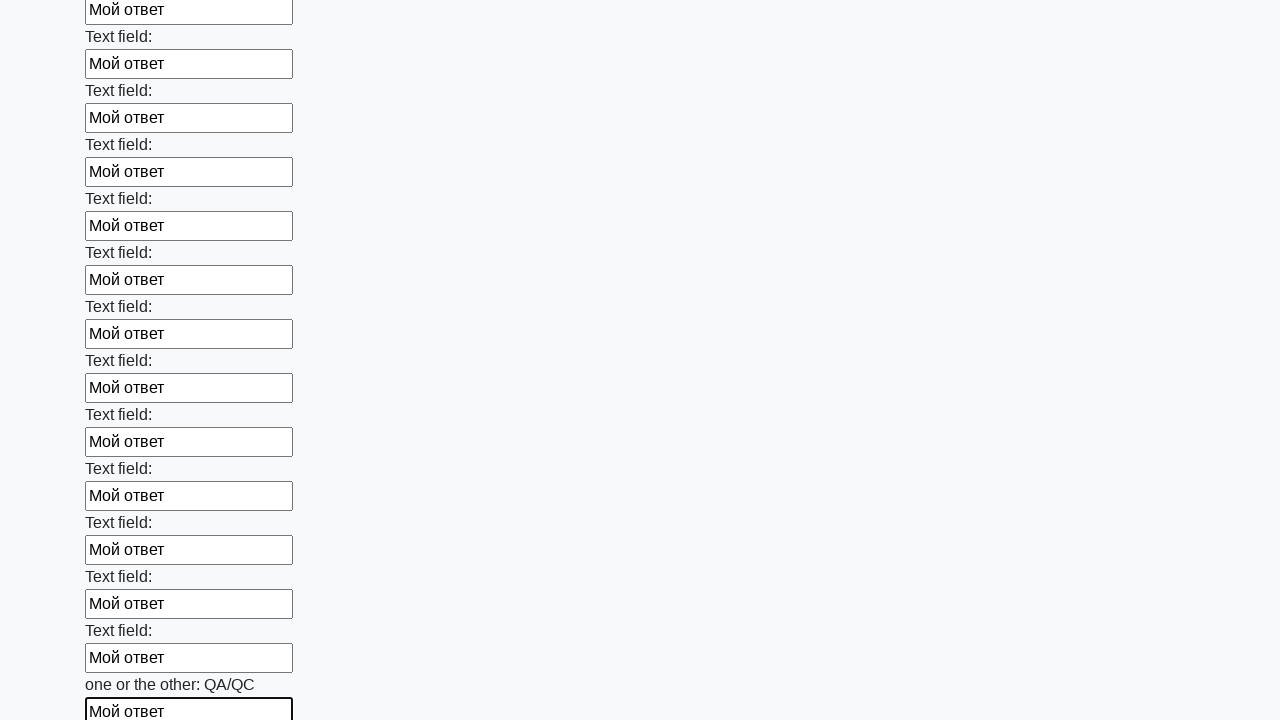

Filled input field with 'Мой ответ' on input >> nth=88
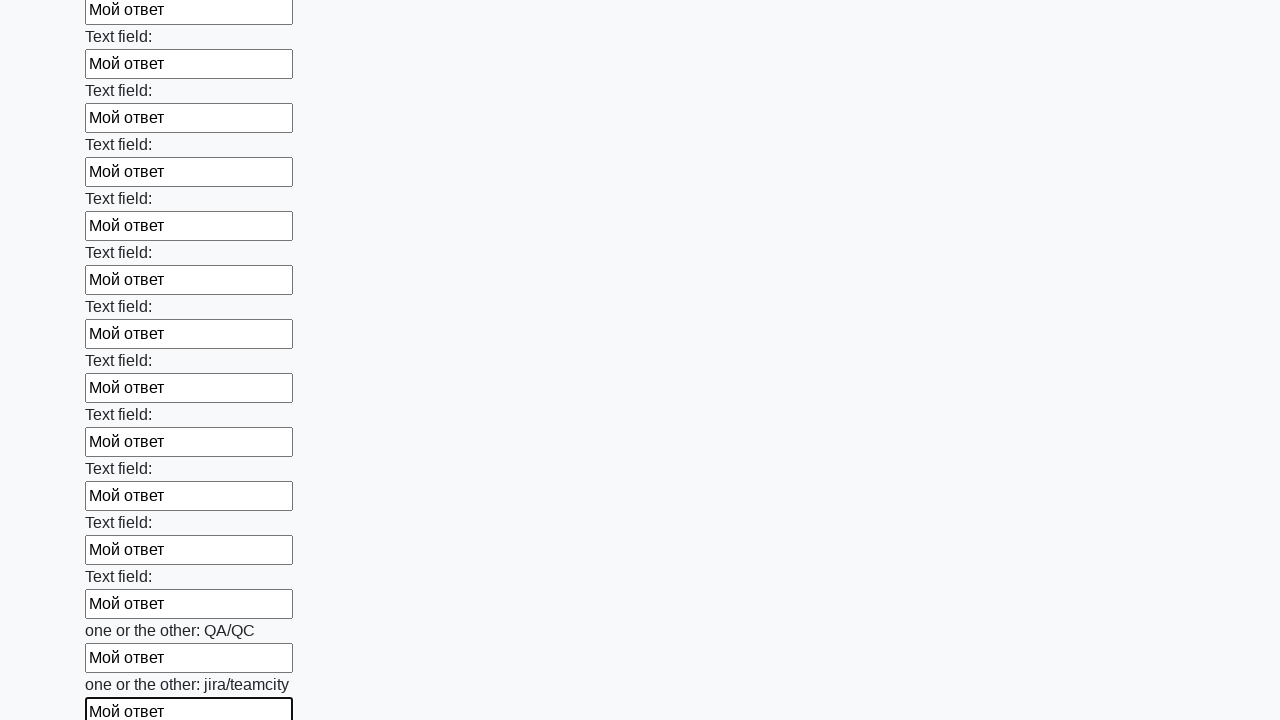

Filled input field with 'Мой ответ' on input >> nth=89
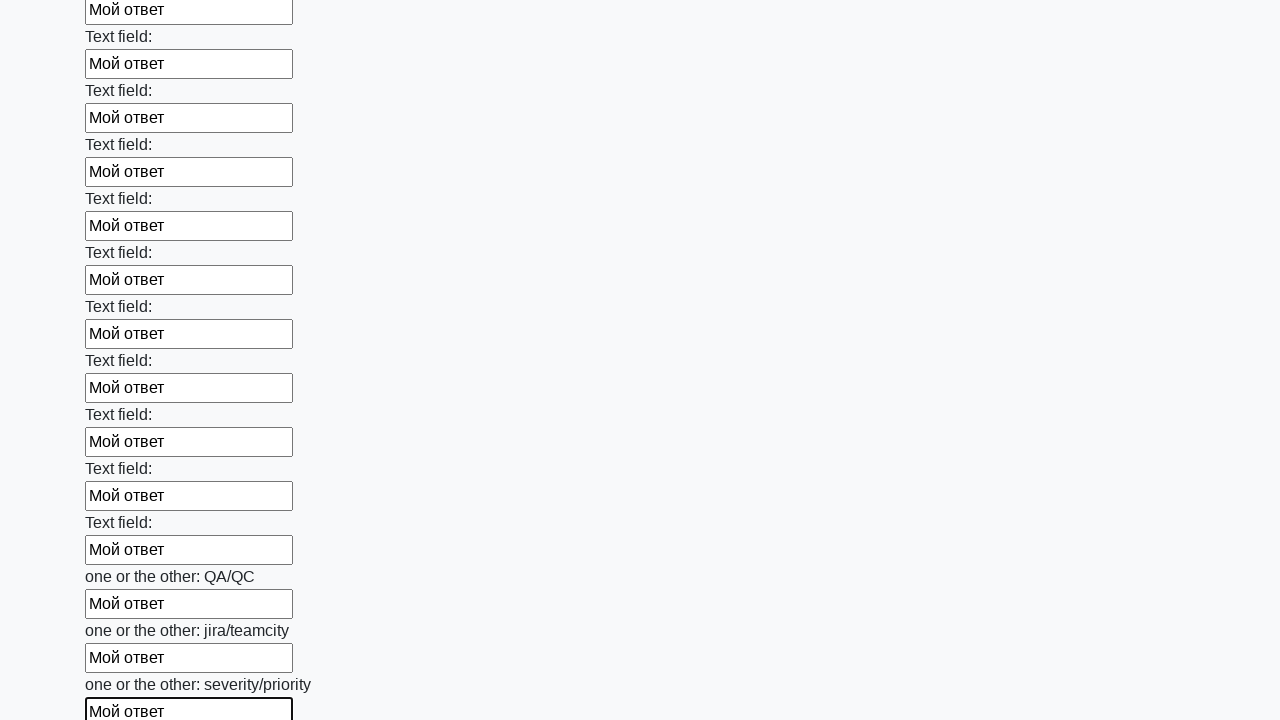

Filled input field with 'Мой ответ' on input >> nth=90
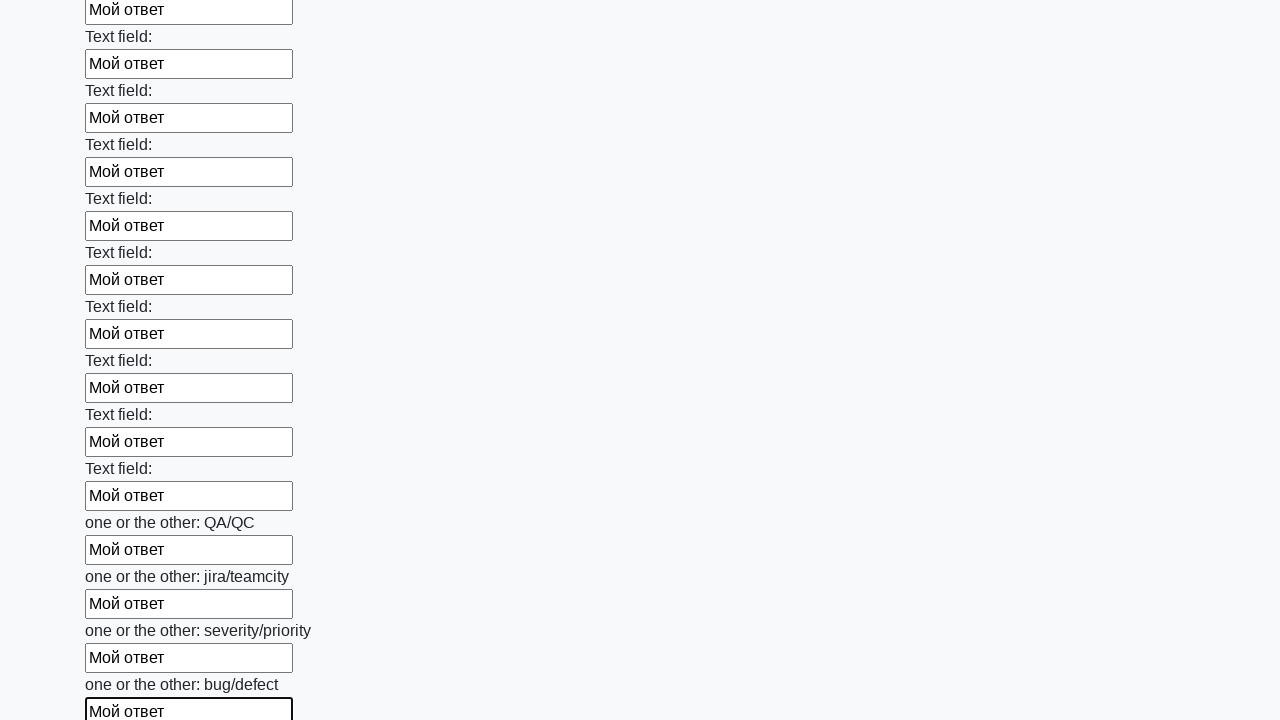

Filled input field with 'Мой ответ' on input >> nth=91
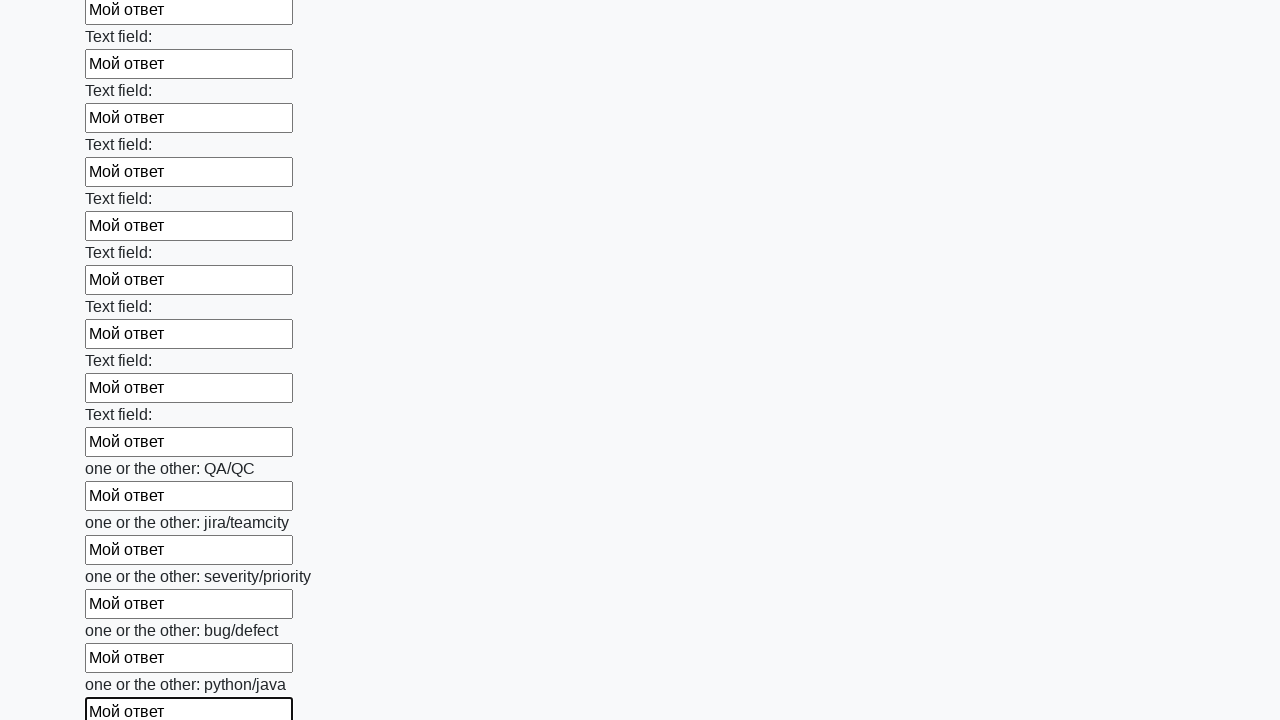

Filled input field with 'Мой ответ' on input >> nth=92
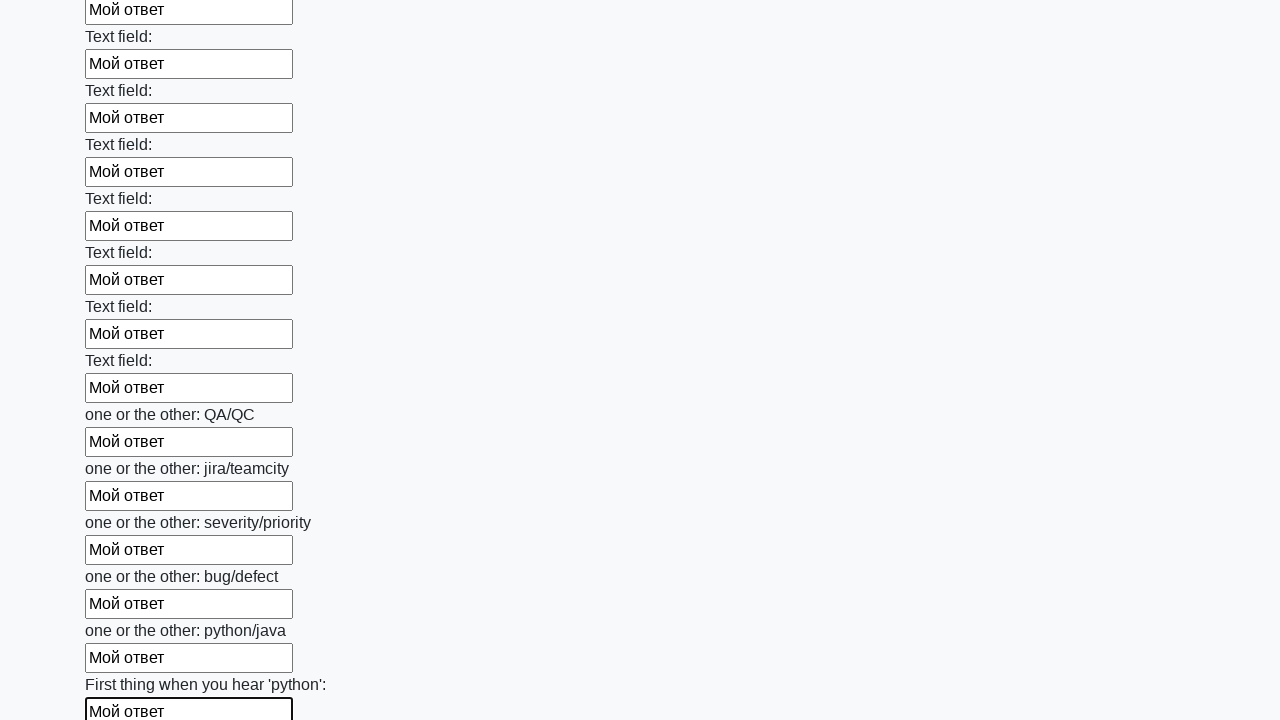

Filled input field with 'Мой ответ' on input >> nth=93
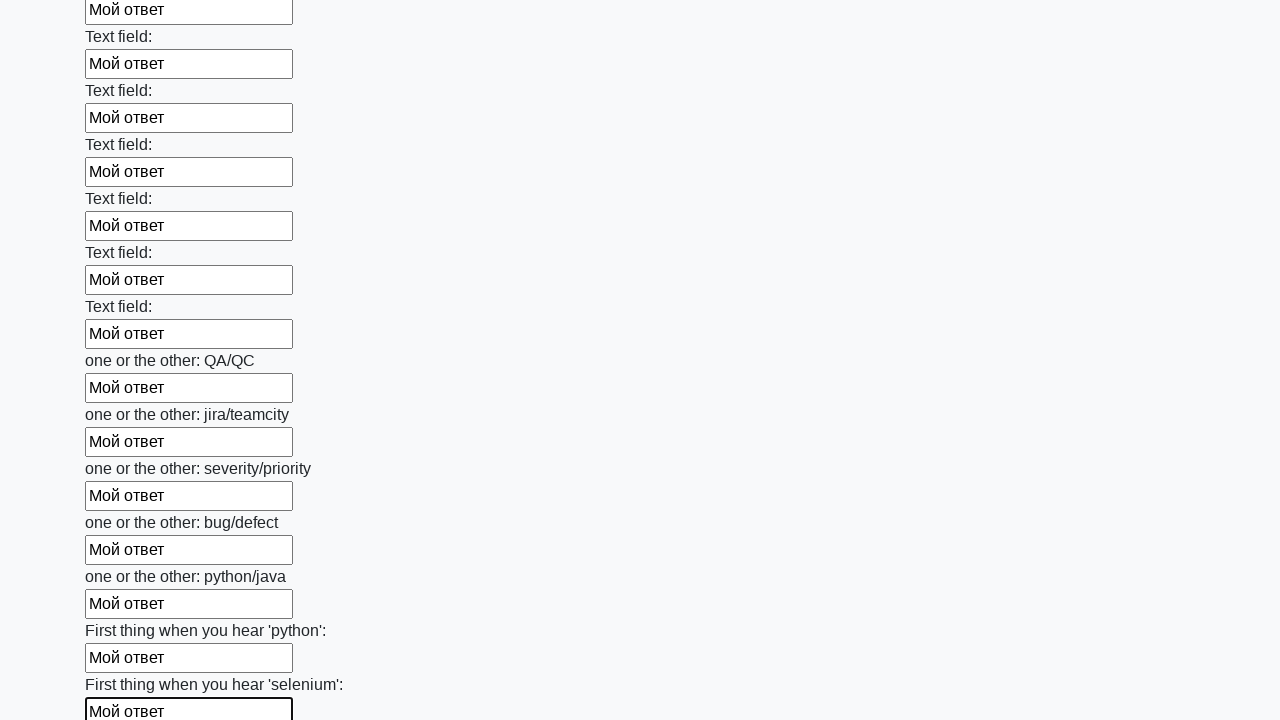

Filled input field with 'Мой ответ' on input >> nth=94
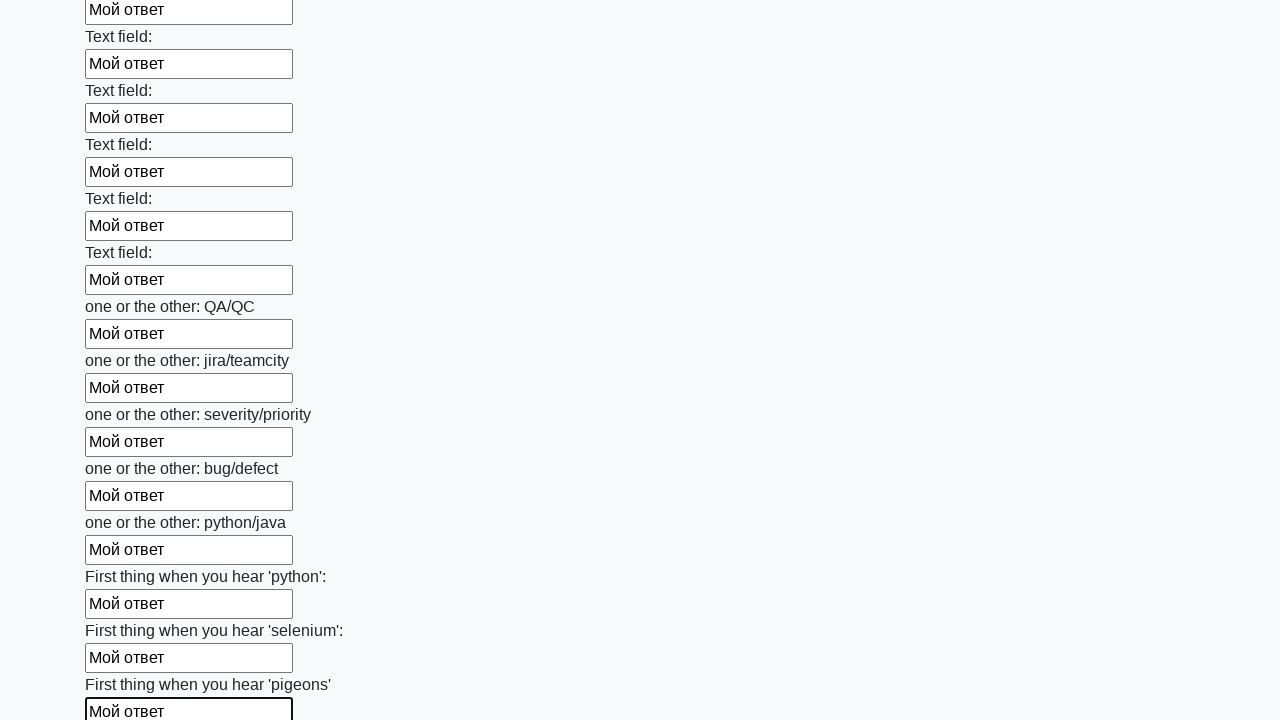

Filled input field with 'Мой ответ' on input >> nth=95
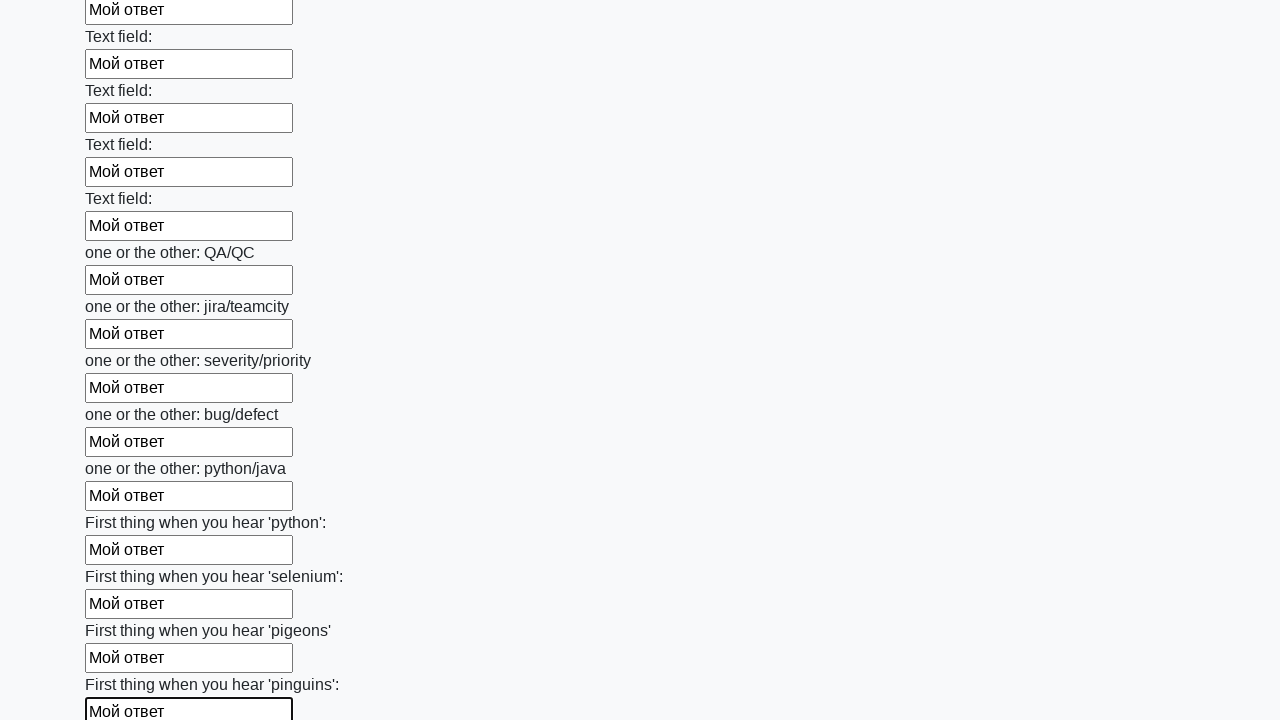

Filled input field with 'Мой ответ' on input >> nth=96
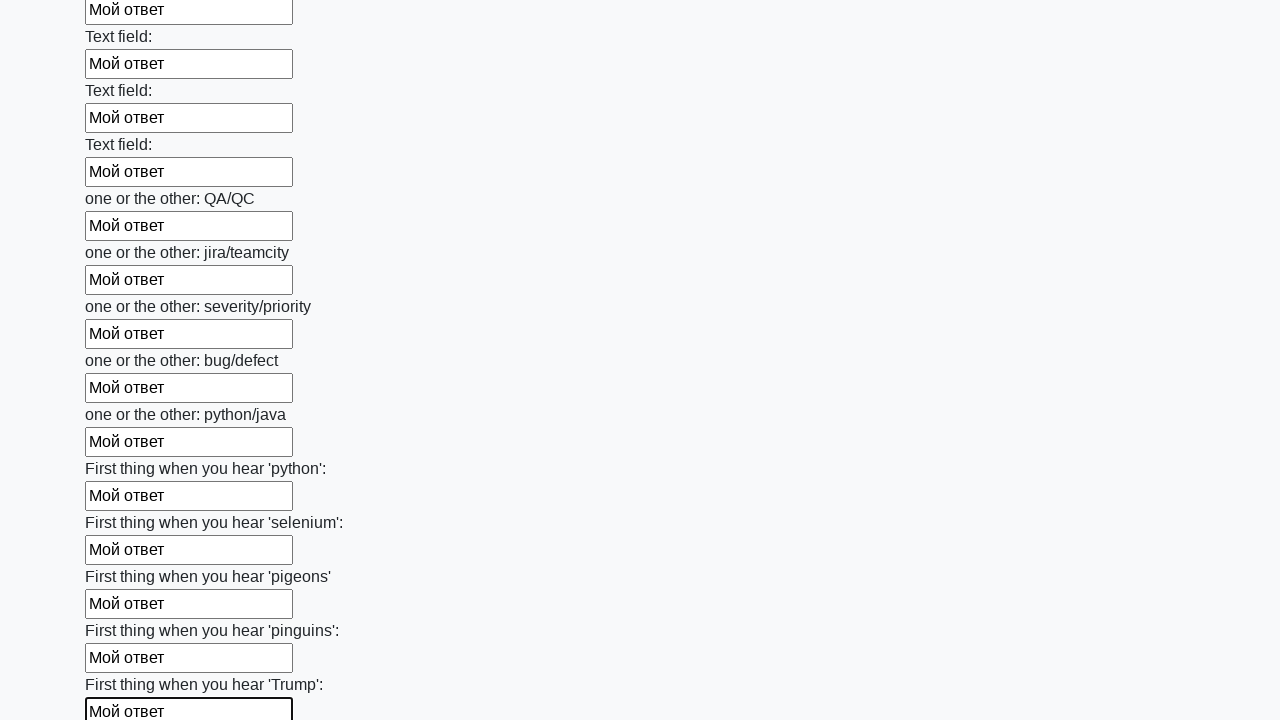

Filled input field with 'Мой ответ' on input >> nth=97
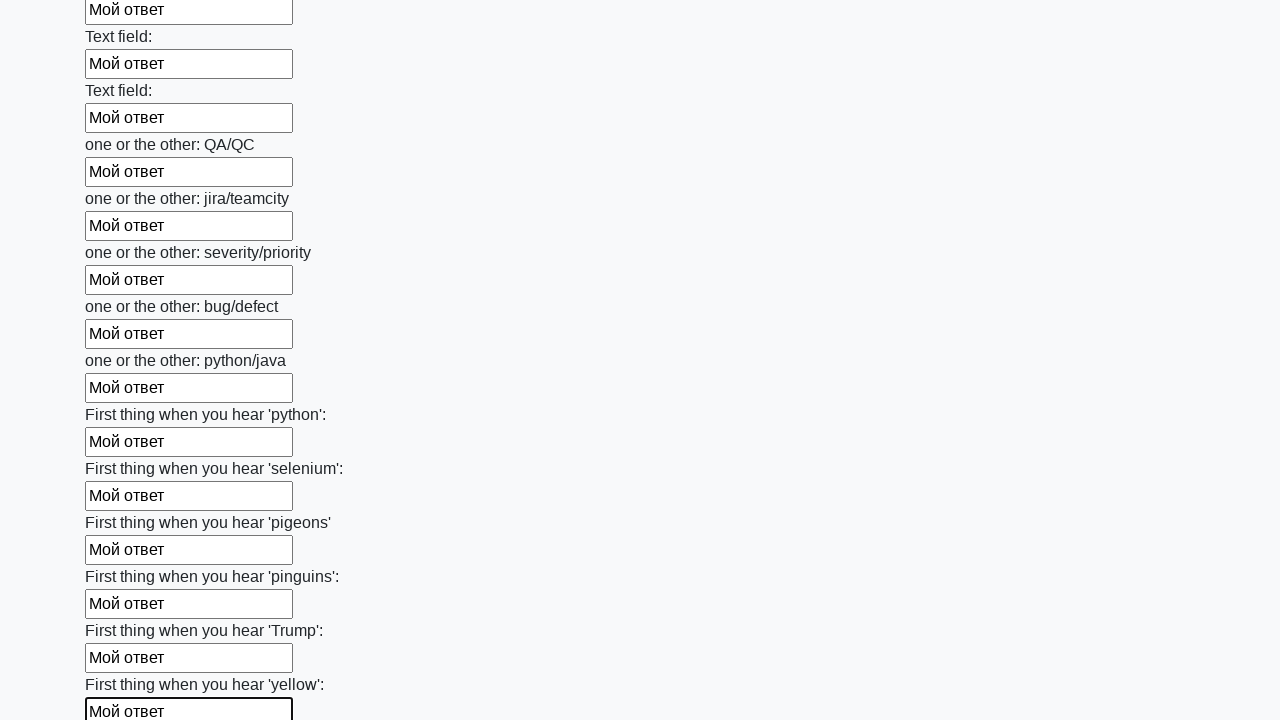

Filled input field with 'Мой ответ' on input >> nth=98
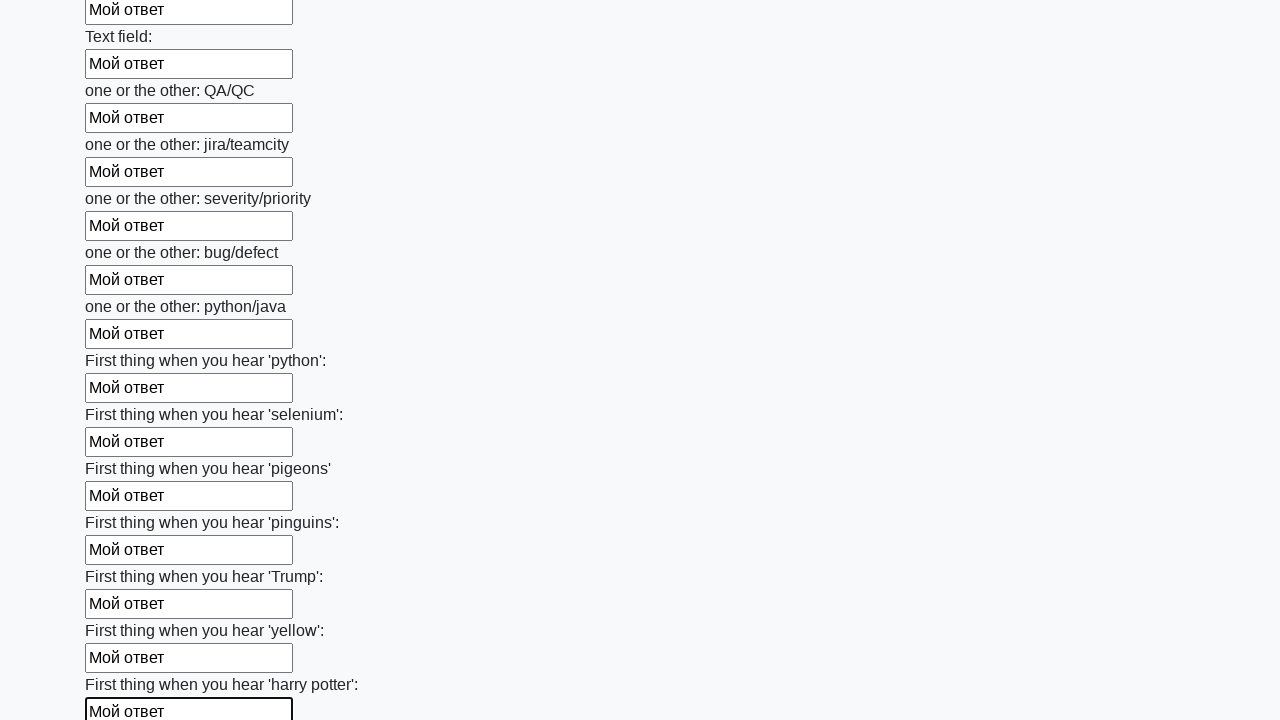

Filled input field with 'Мой ответ' on input >> nth=99
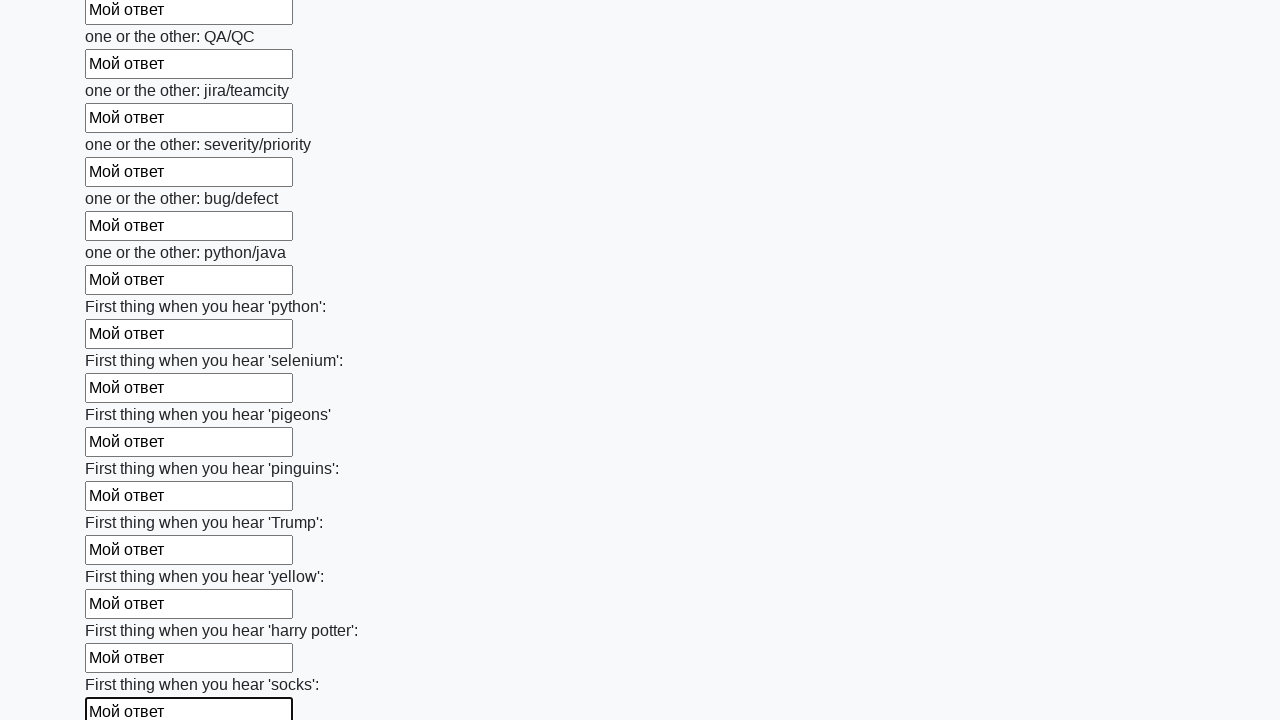

Clicked submit button to submit the form at (123, 611) on button.btn
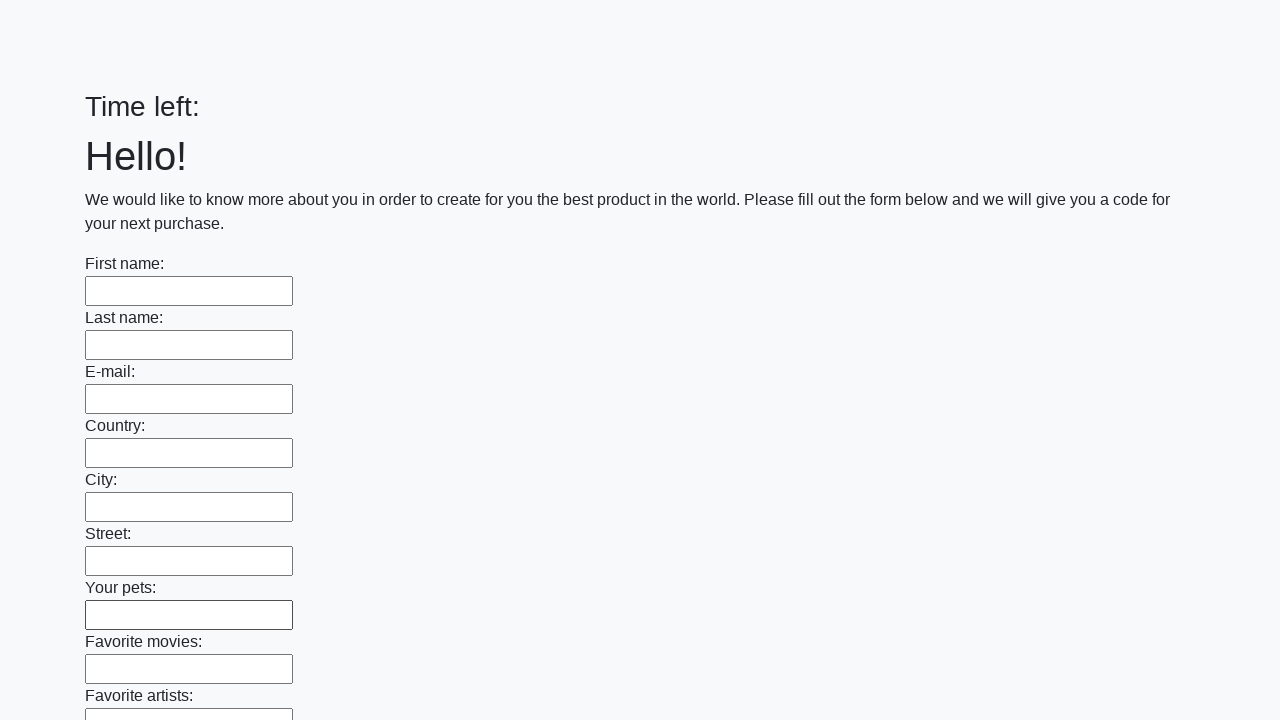

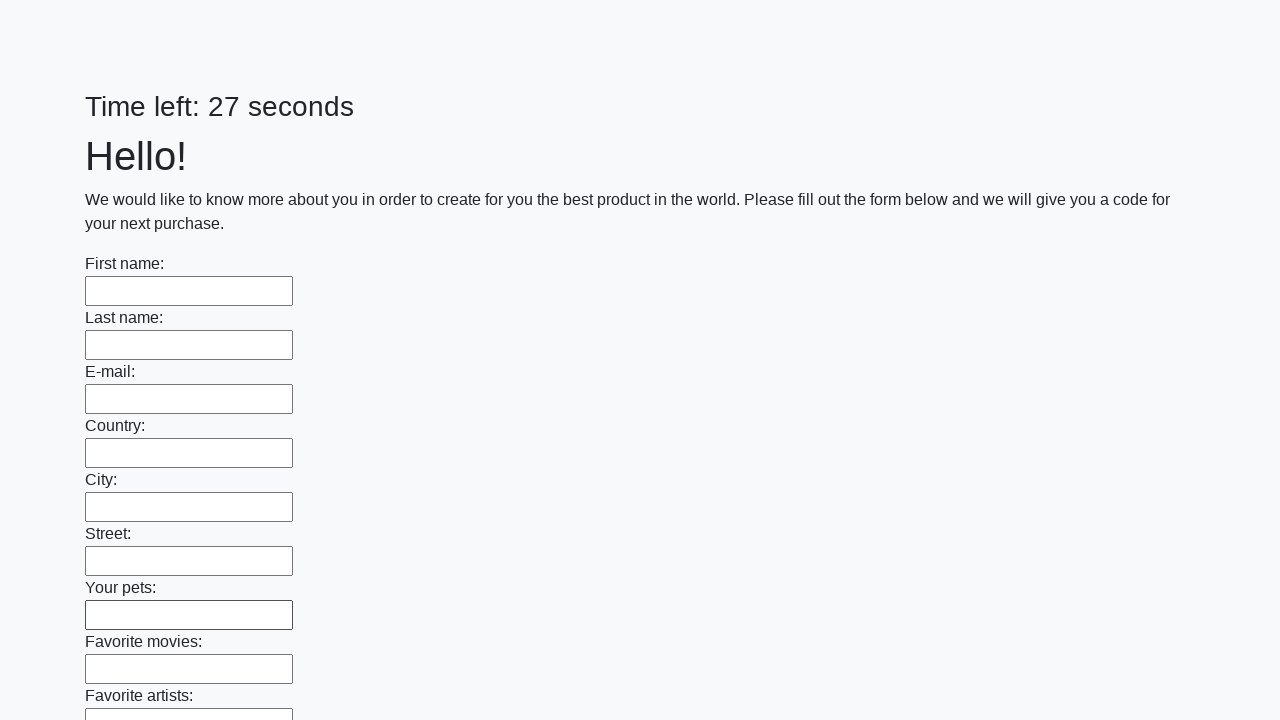